Navigates to jQuery UI website and highlights the "Demos" link element by toggling its border style repeatedly to create a visual blinking effect

Starting URL: http://jqueryui.com/

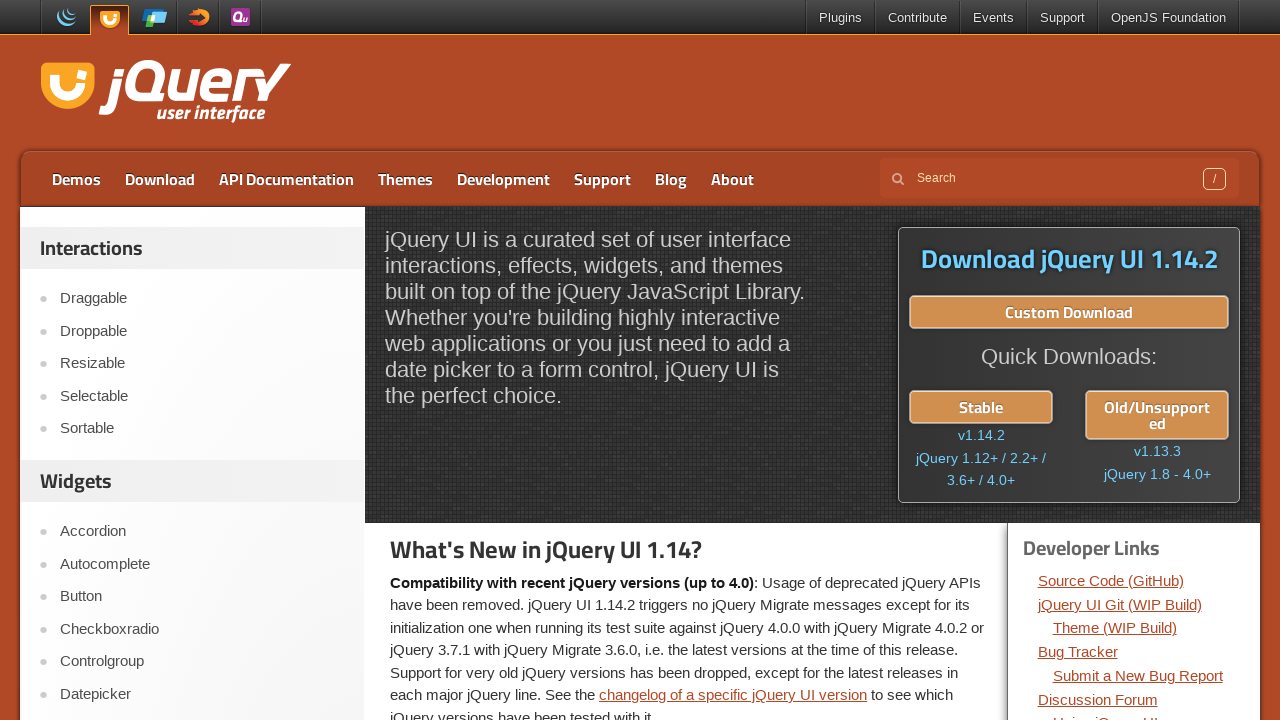

Navigated to jQuery UI website at http://jqueryui.com/
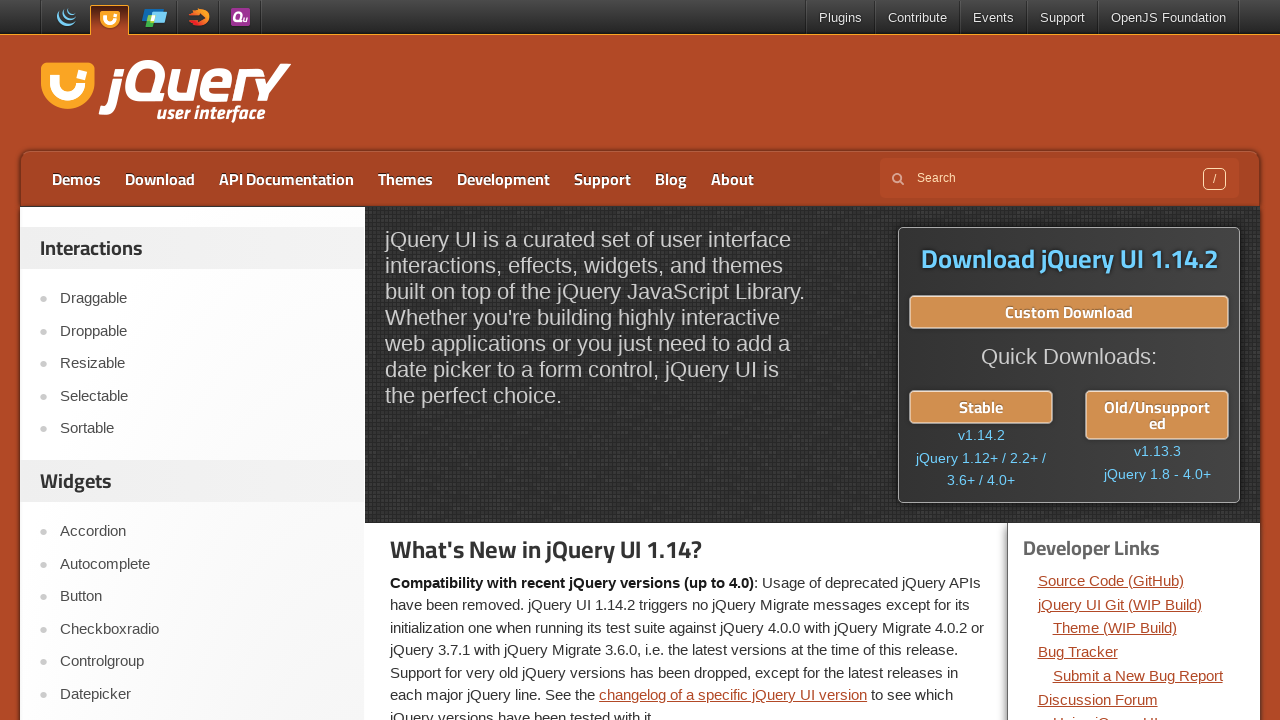

Waited for Demos link to become visible
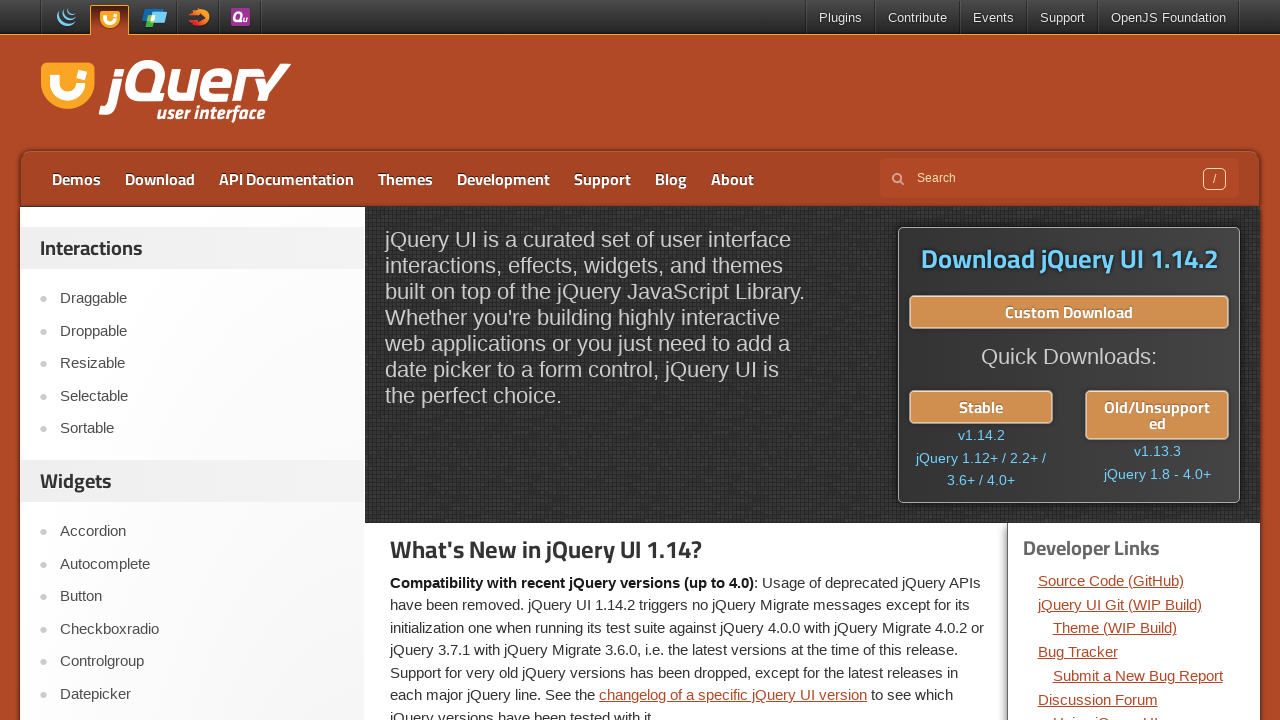

Located the Demos link element
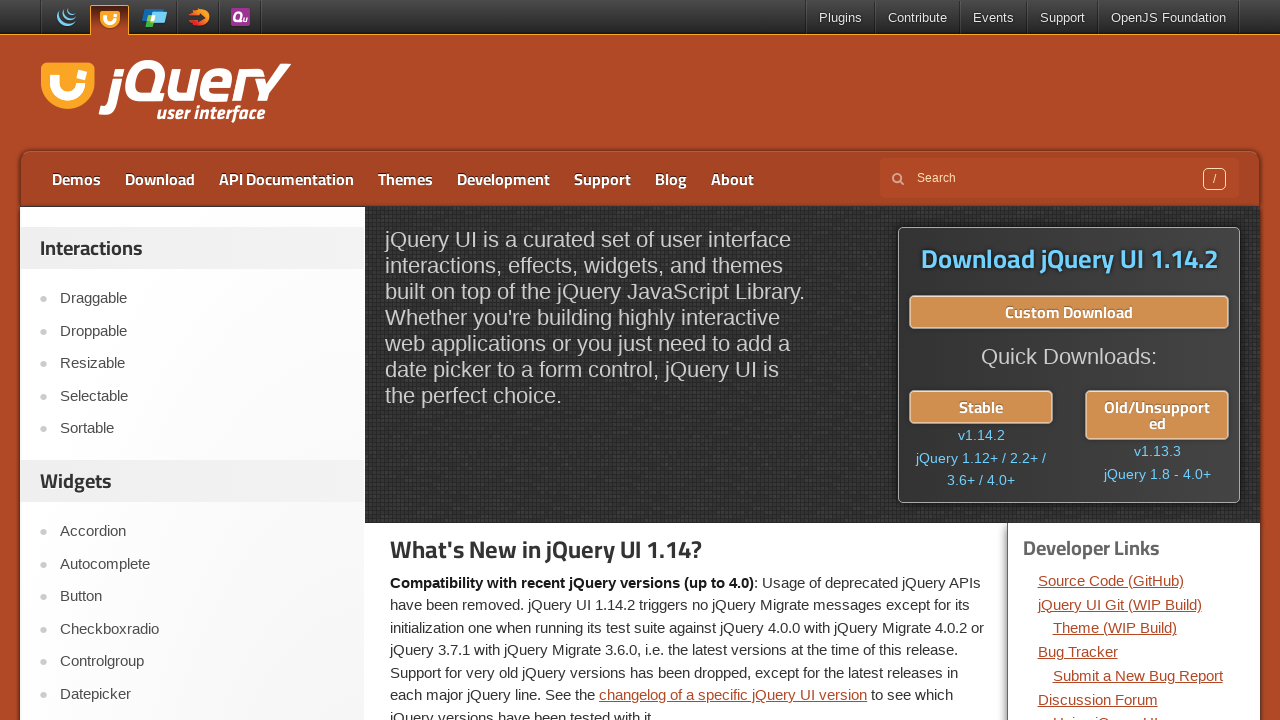

Applied highlight style to Demos link (iteration 1/20)
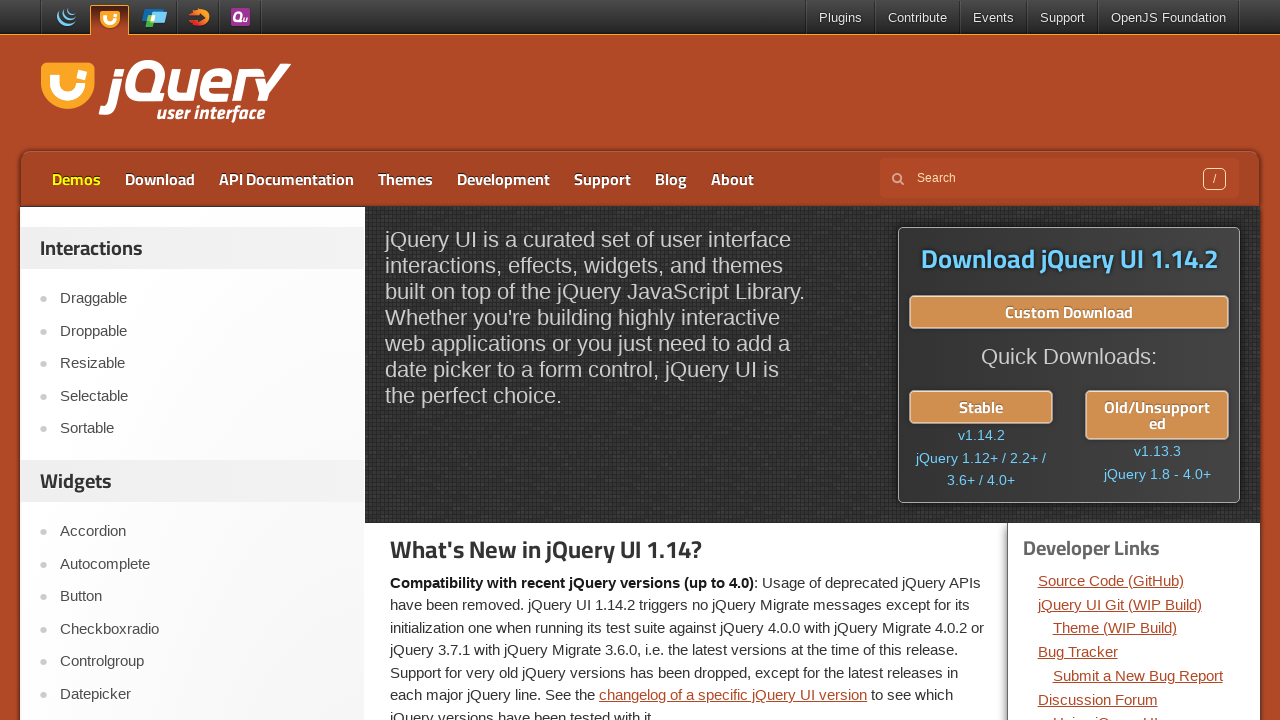

Waited 300ms with highlight applied
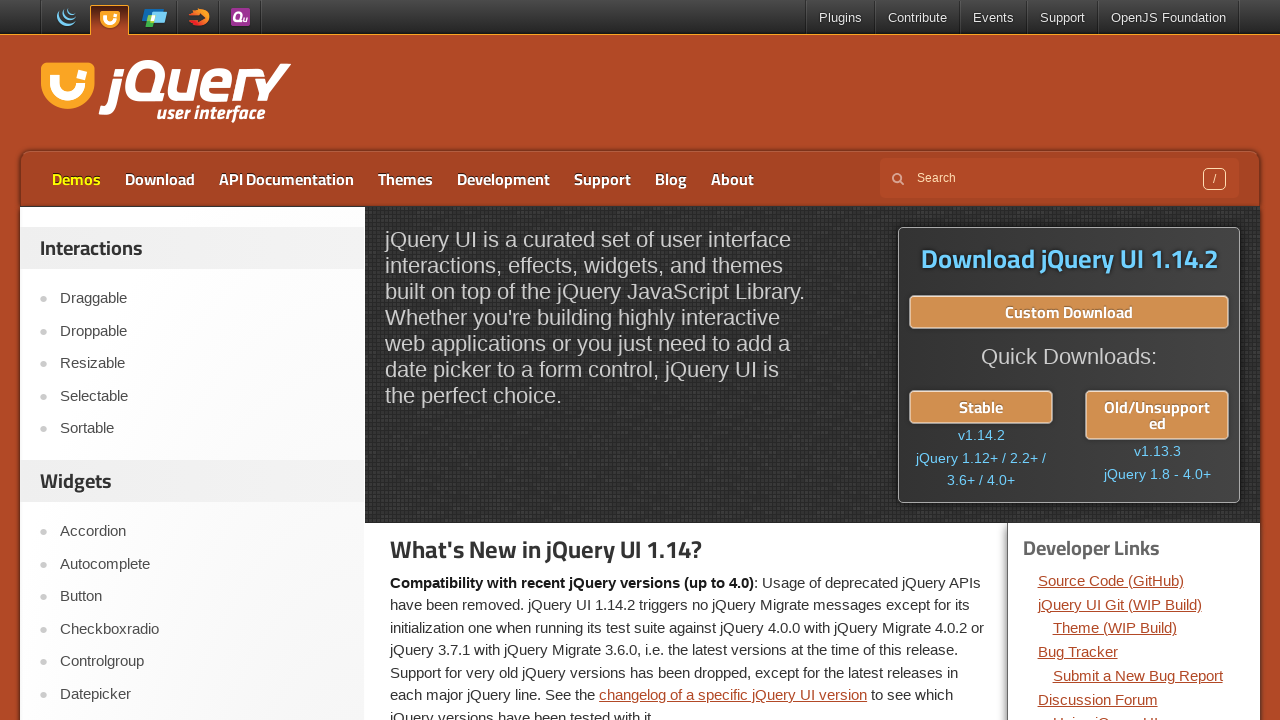

Removed highlight style from Demos link (iteration 1/20)
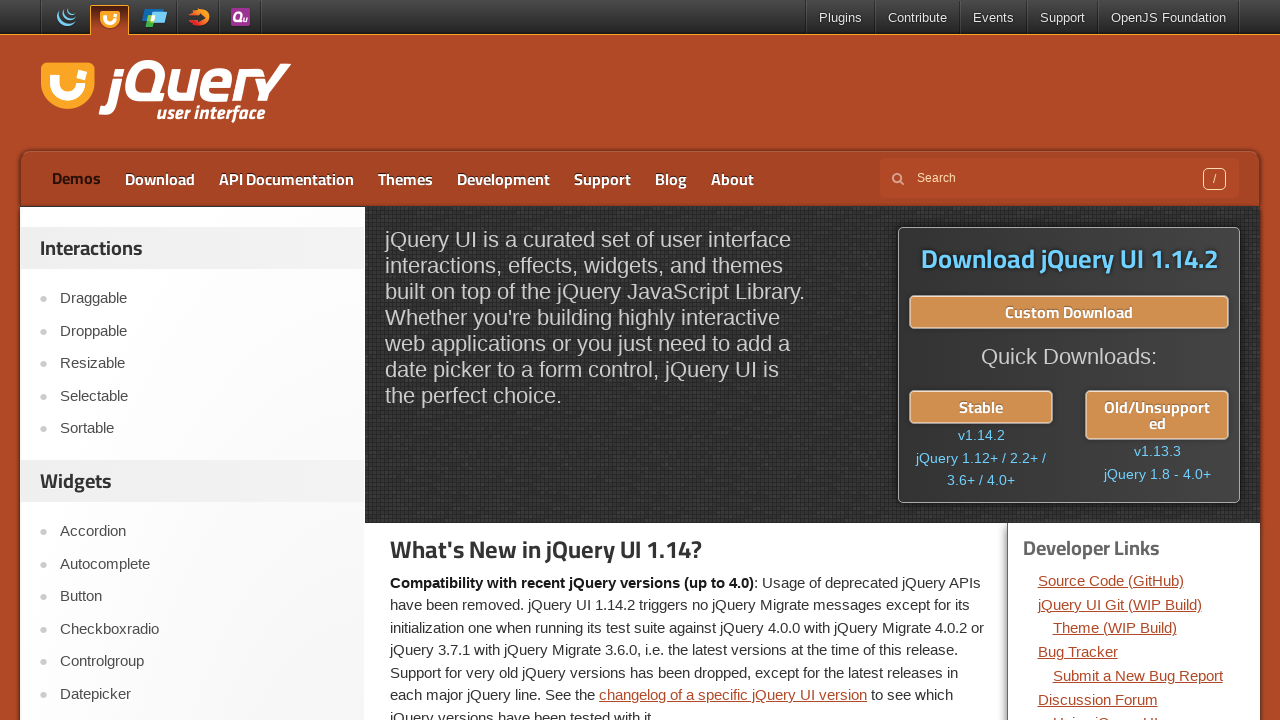

Waited 300ms with highlight removed
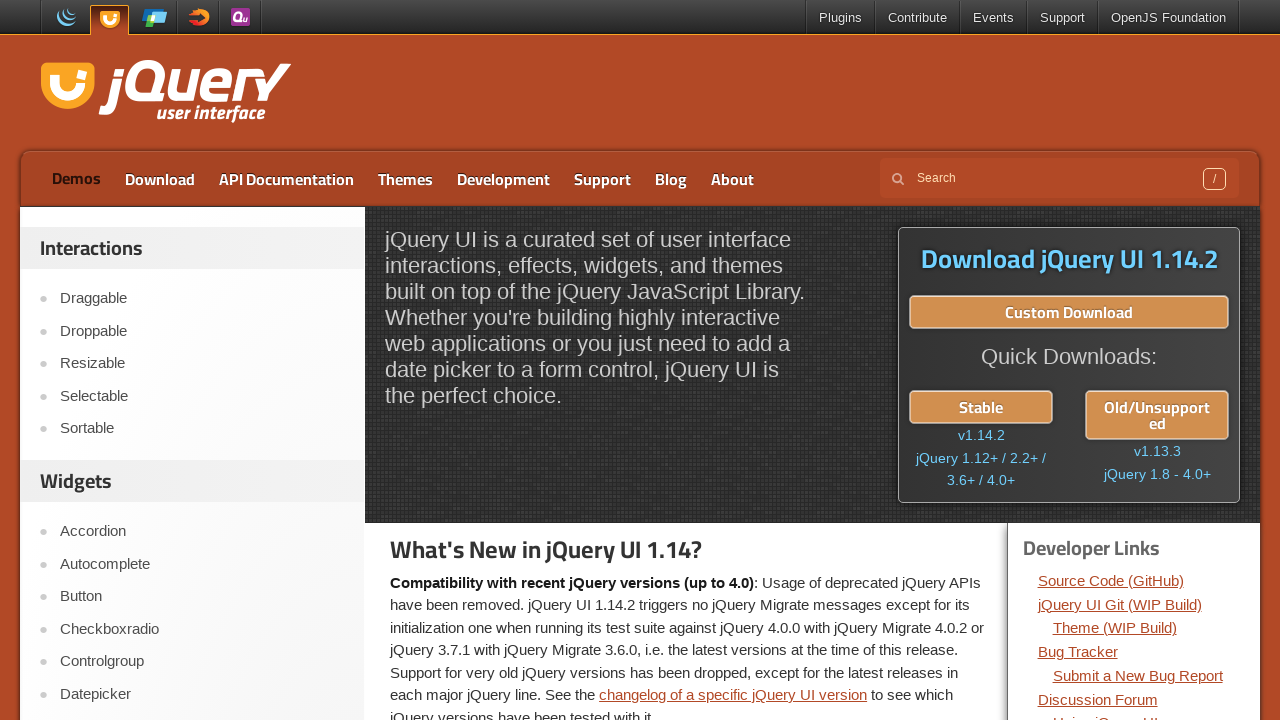

Applied highlight style to Demos link (iteration 2/20)
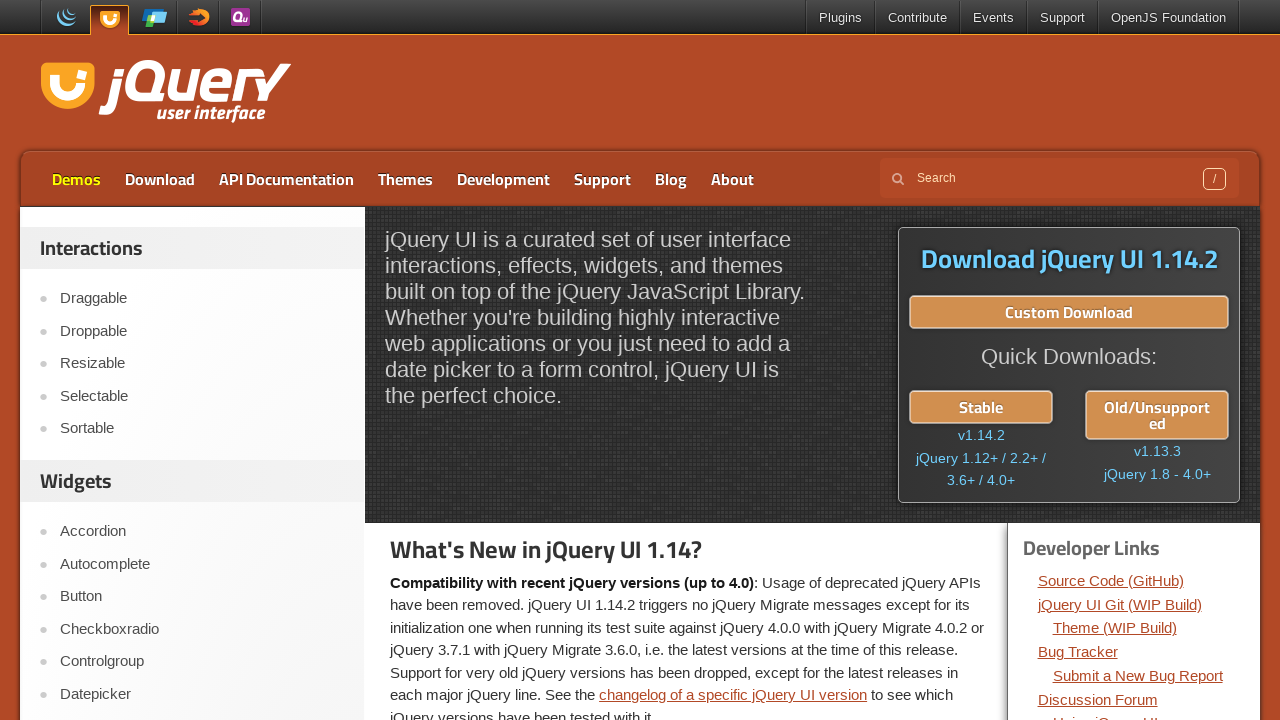

Waited 300ms with highlight applied
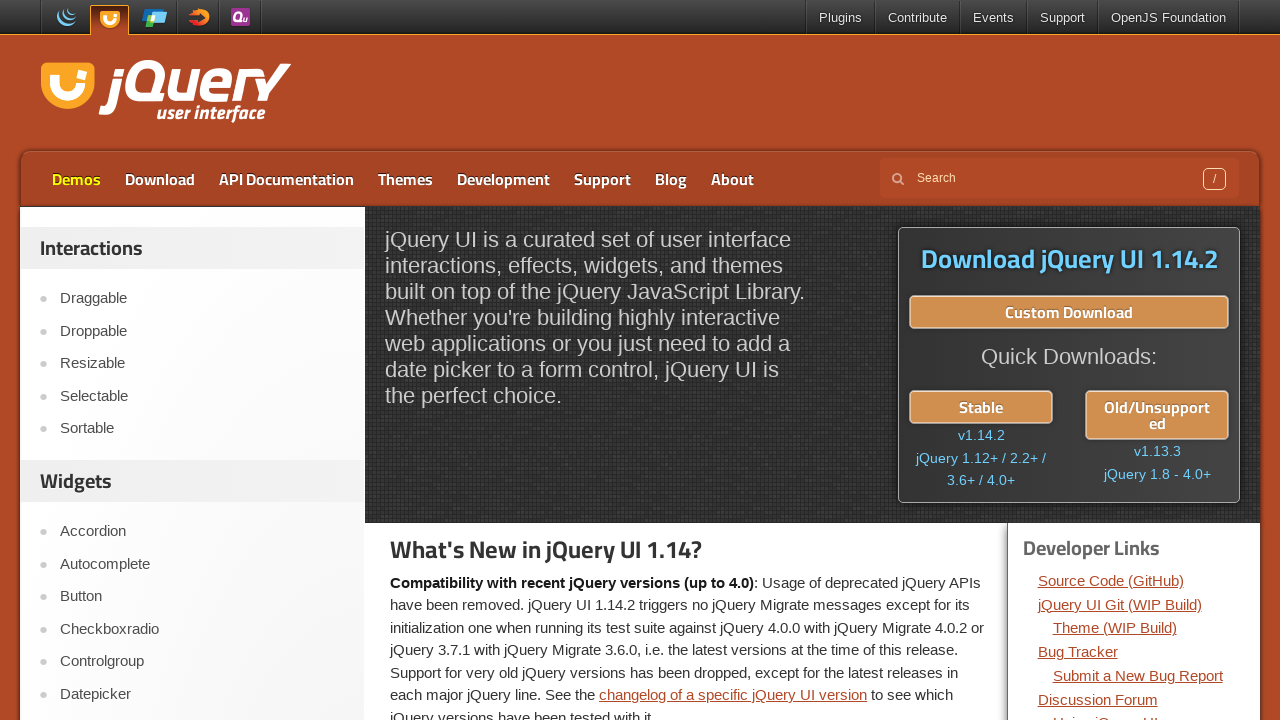

Removed highlight style from Demos link (iteration 2/20)
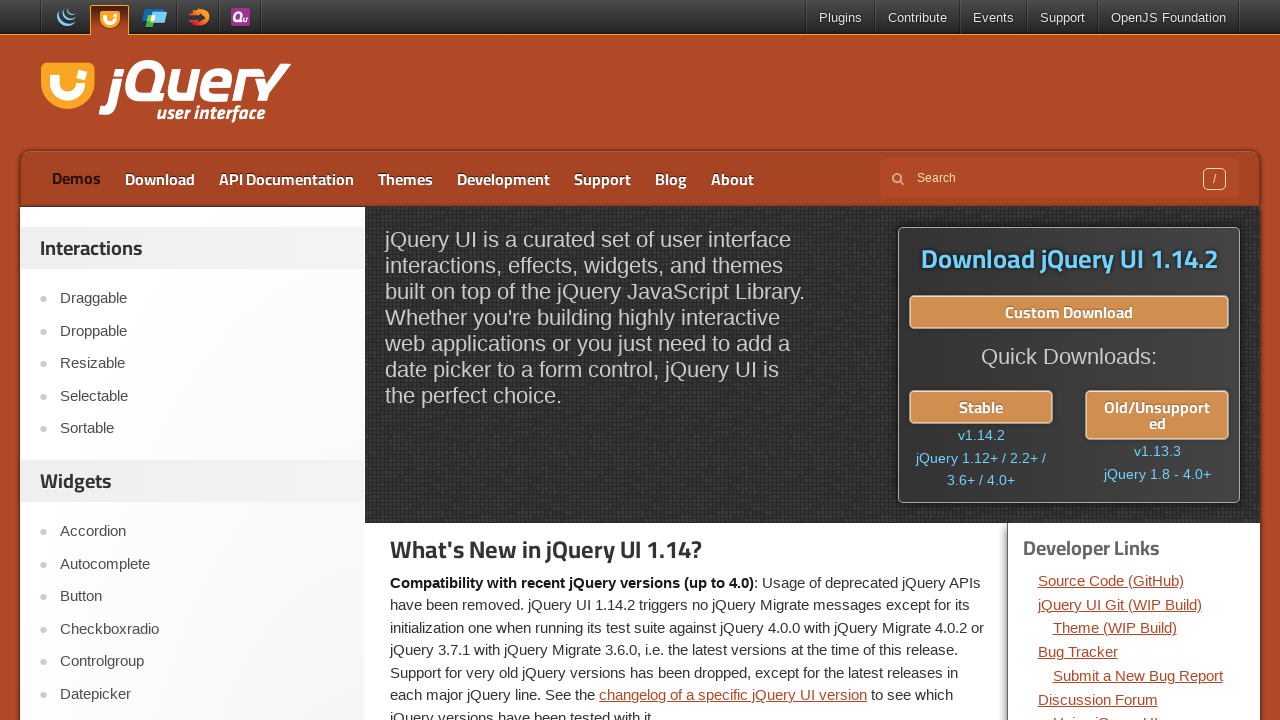

Waited 300ms with highlight removed
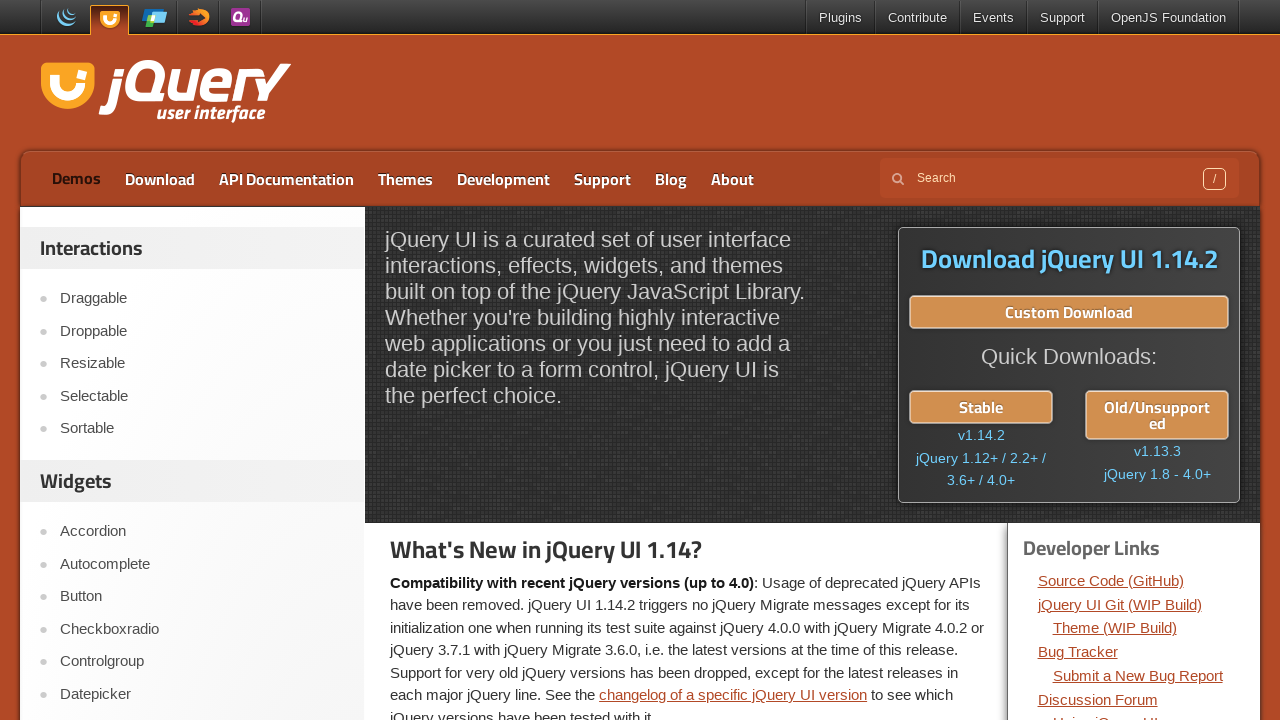

Applied highlight style to Demos link (iteration 3/20)
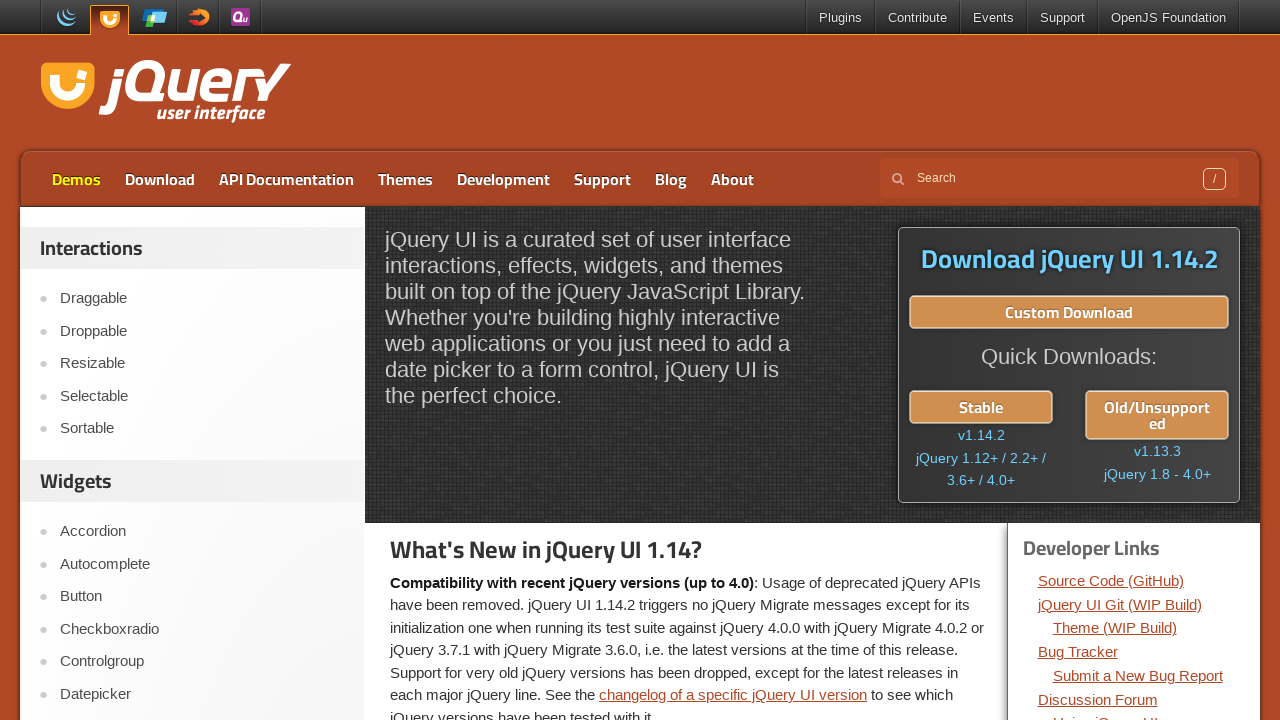

Waited 300ms with highlight applied
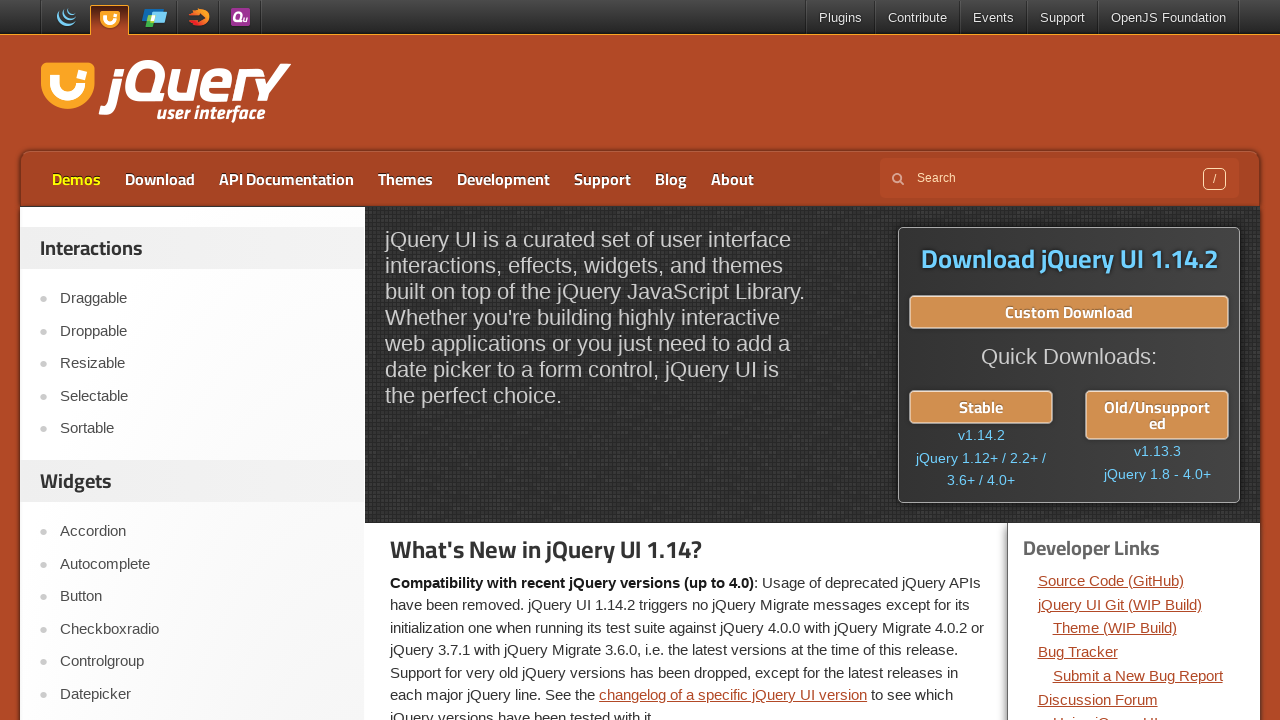

Removed highlight style from Demos link (iteration 3/20)
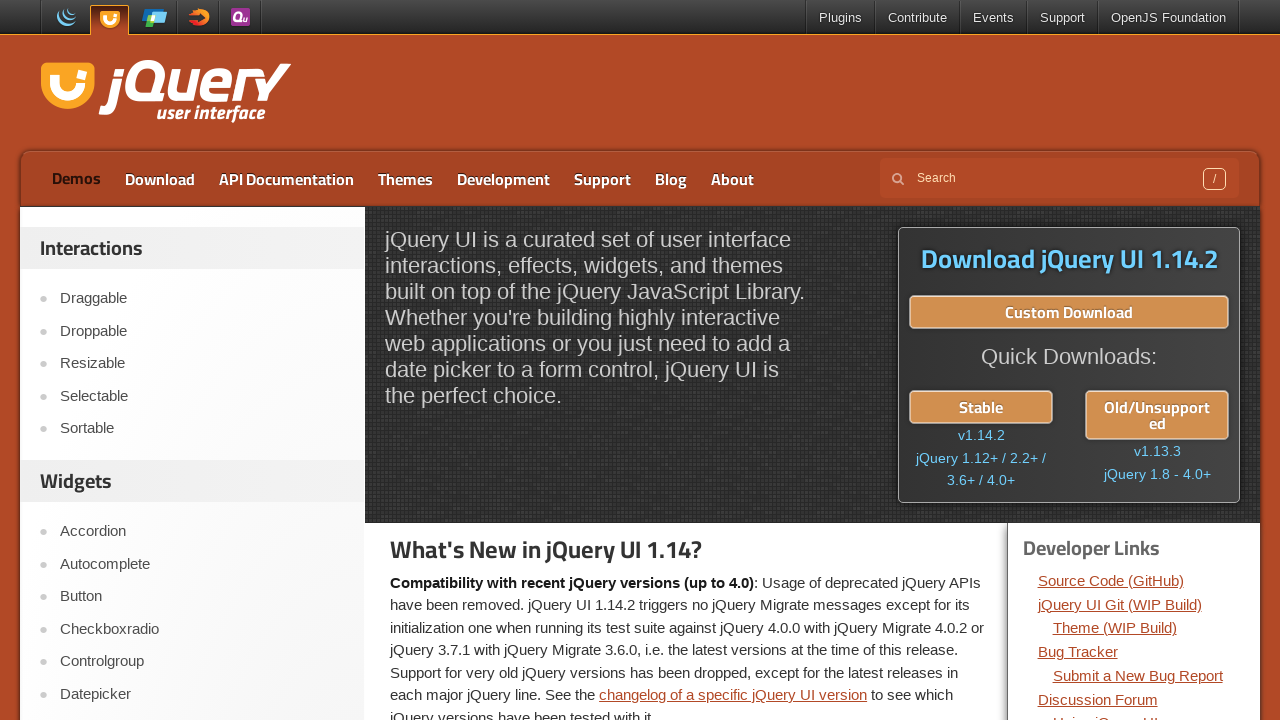

Waited 300ms with highlight removed
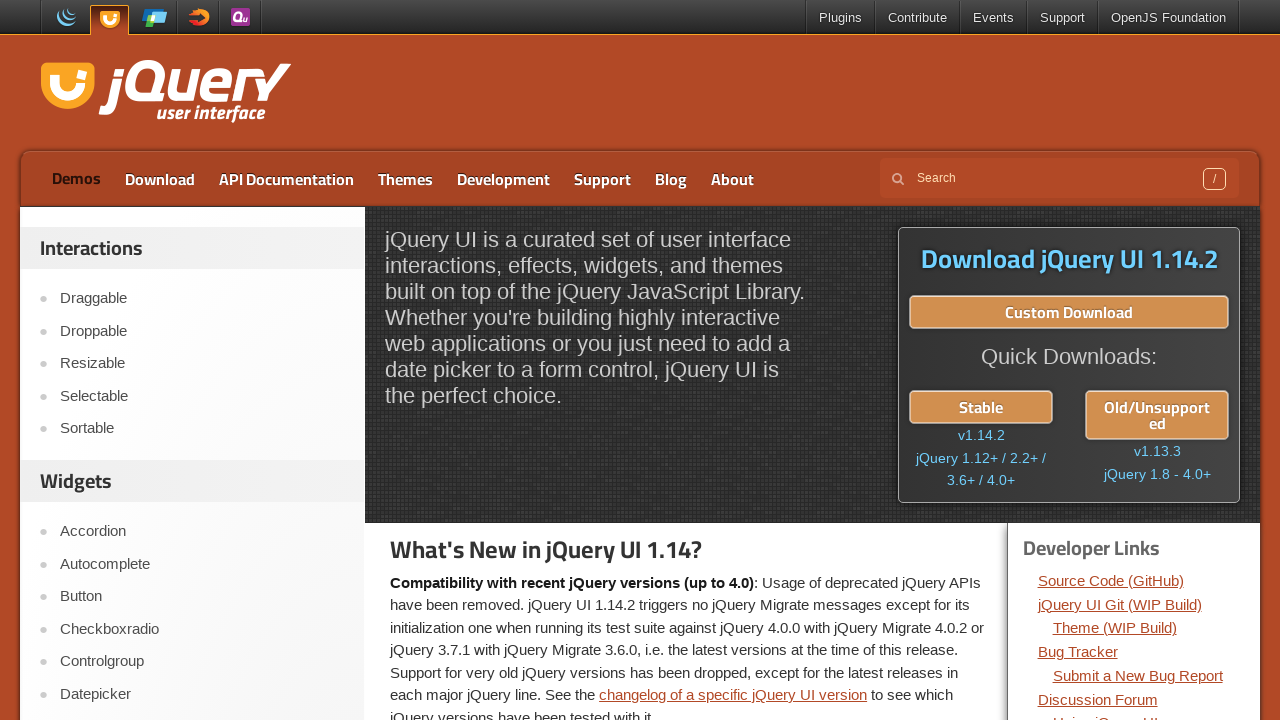

Applied highlight style to Demos link (iteration 4/20)
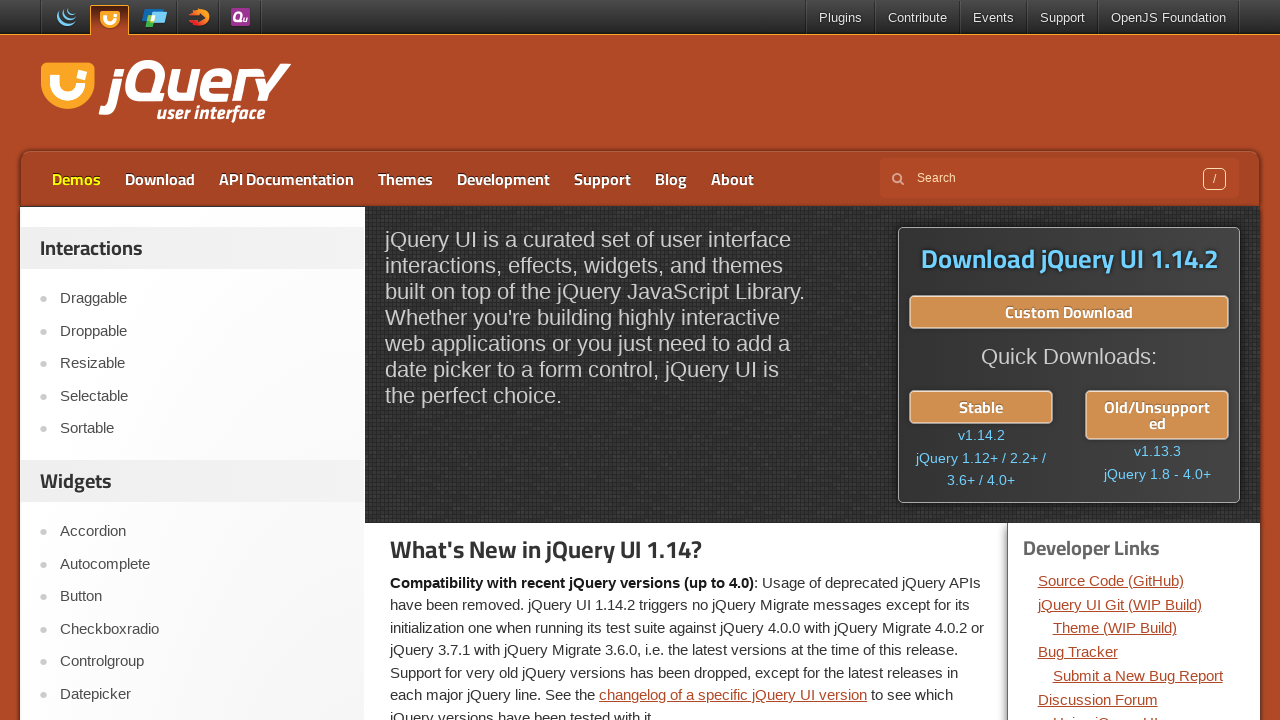

Waited 300ms with highlight applied
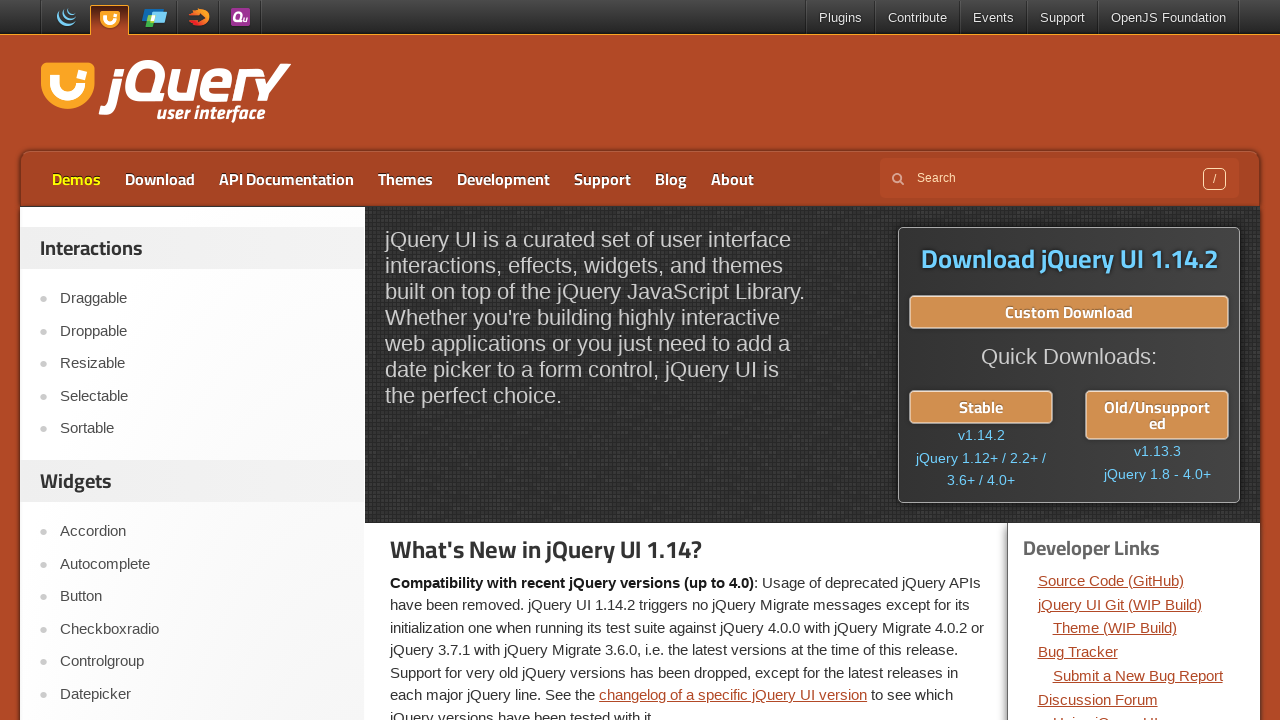

Removed highlight style from Demos link (iteration 4/20)
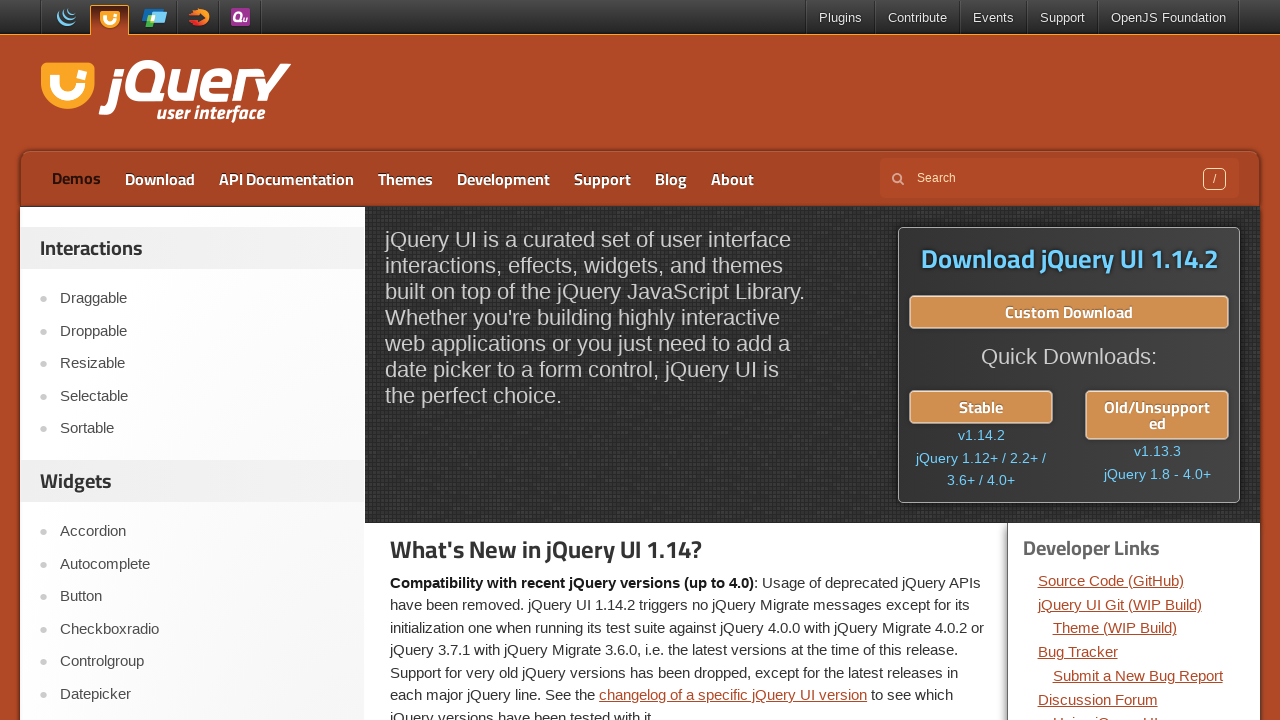

Waited 300ms with highlight removed
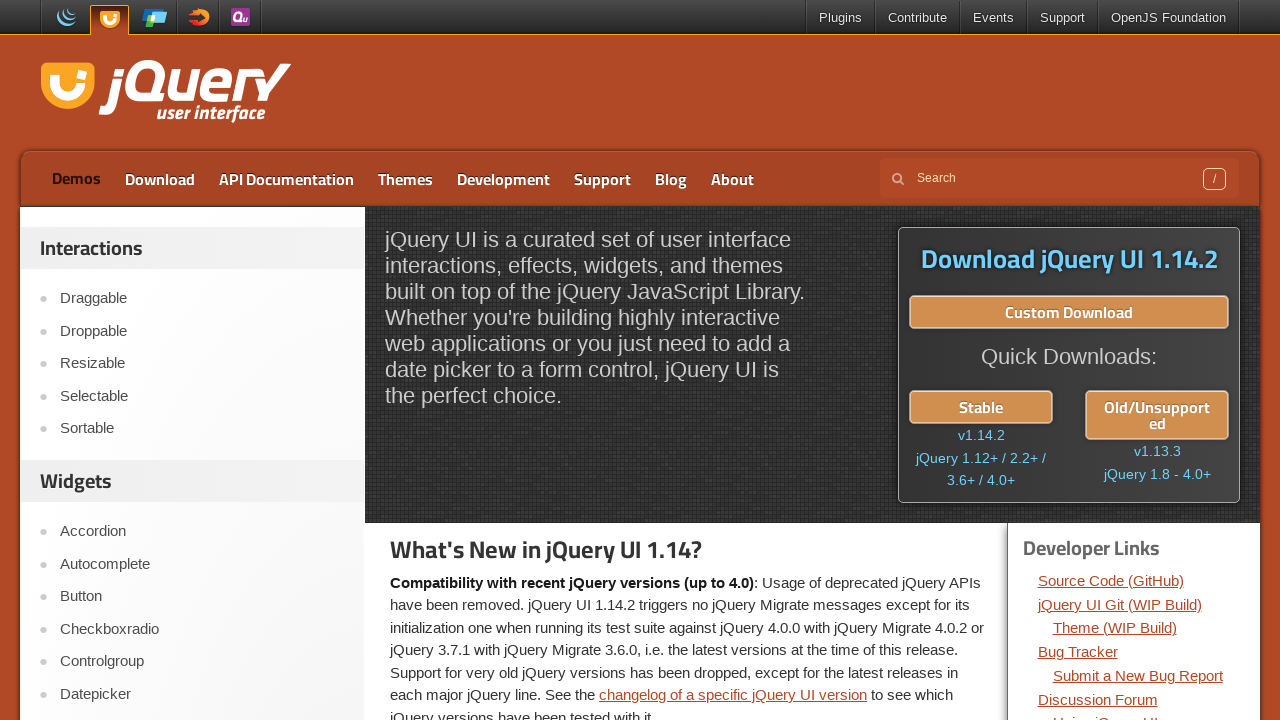

Applied highlight style to Demos link (iteration 5/20)
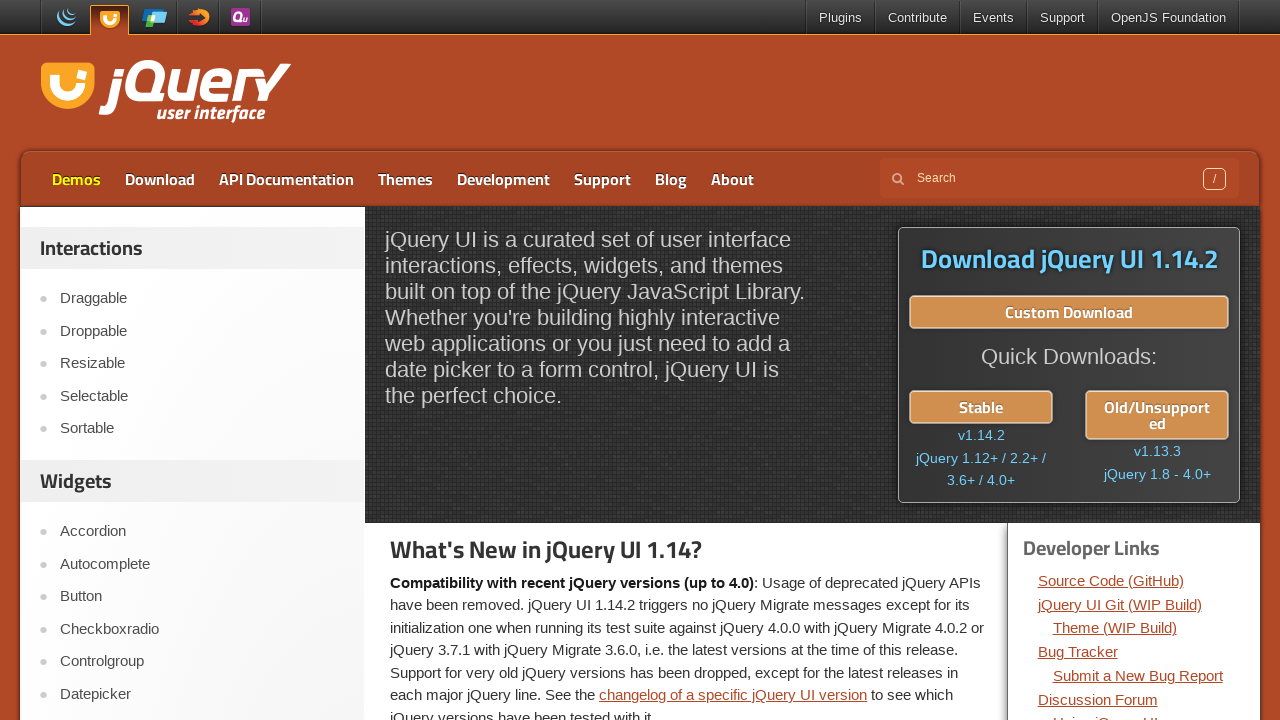

Waited 300ms with highlight applied
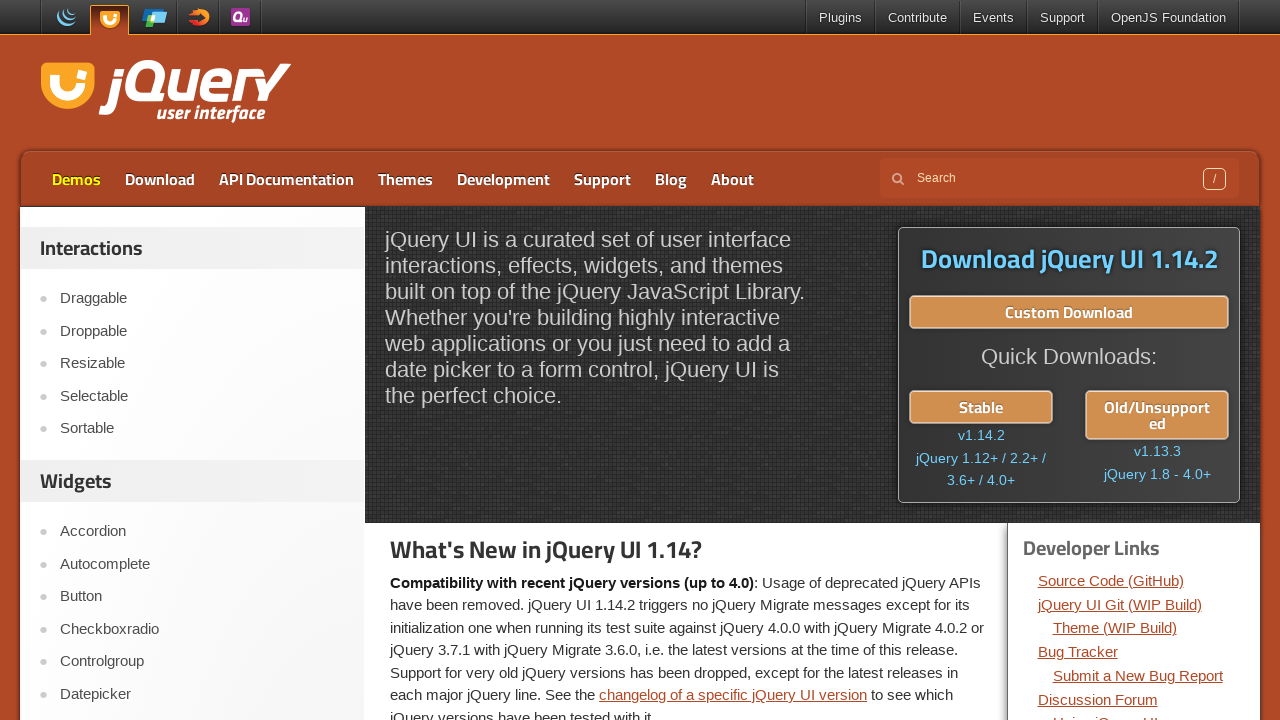

Removed highlight style from Demos link (iteration 5/20)
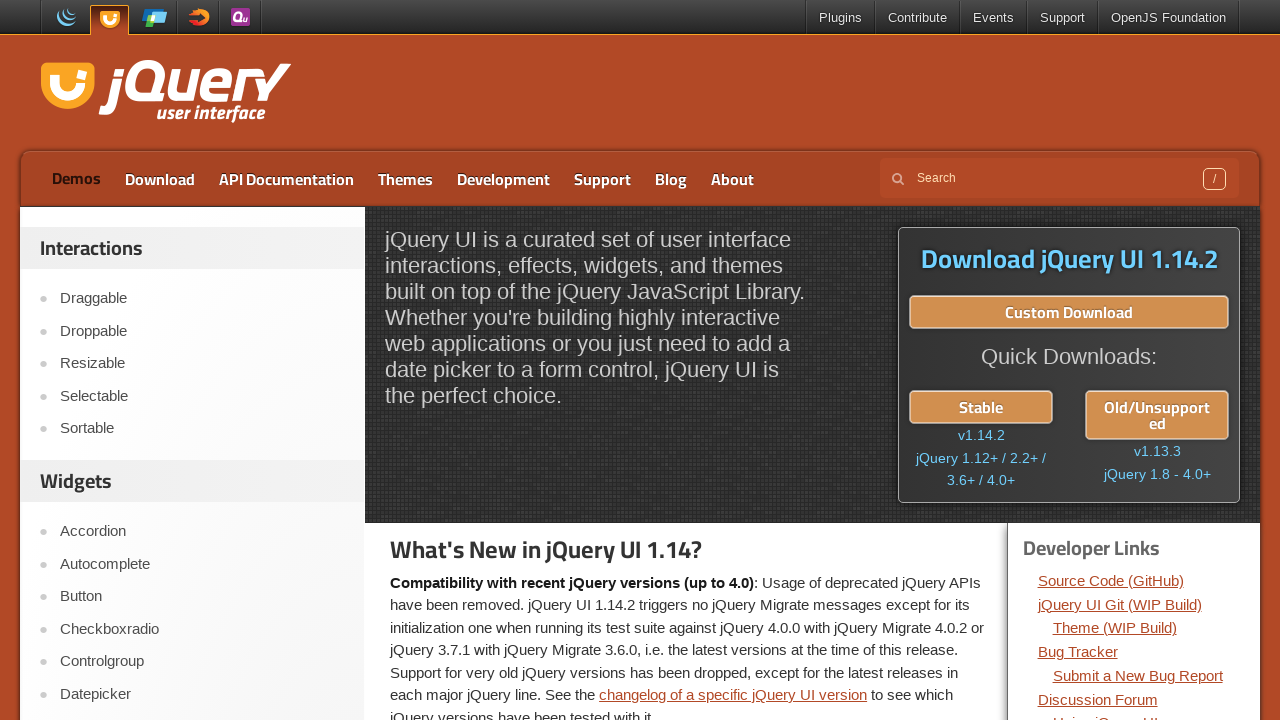

Waited 300ms with highlight removed
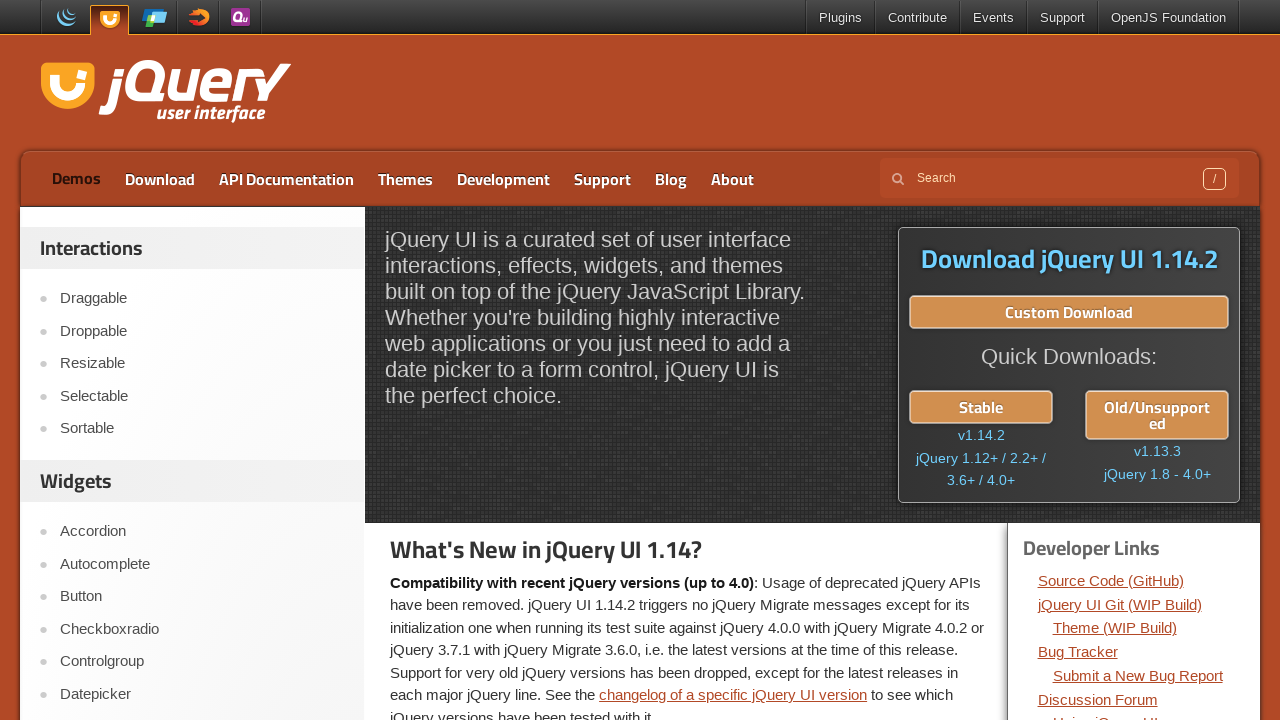

Applied highlight style to Demos link (iteration 6/20)
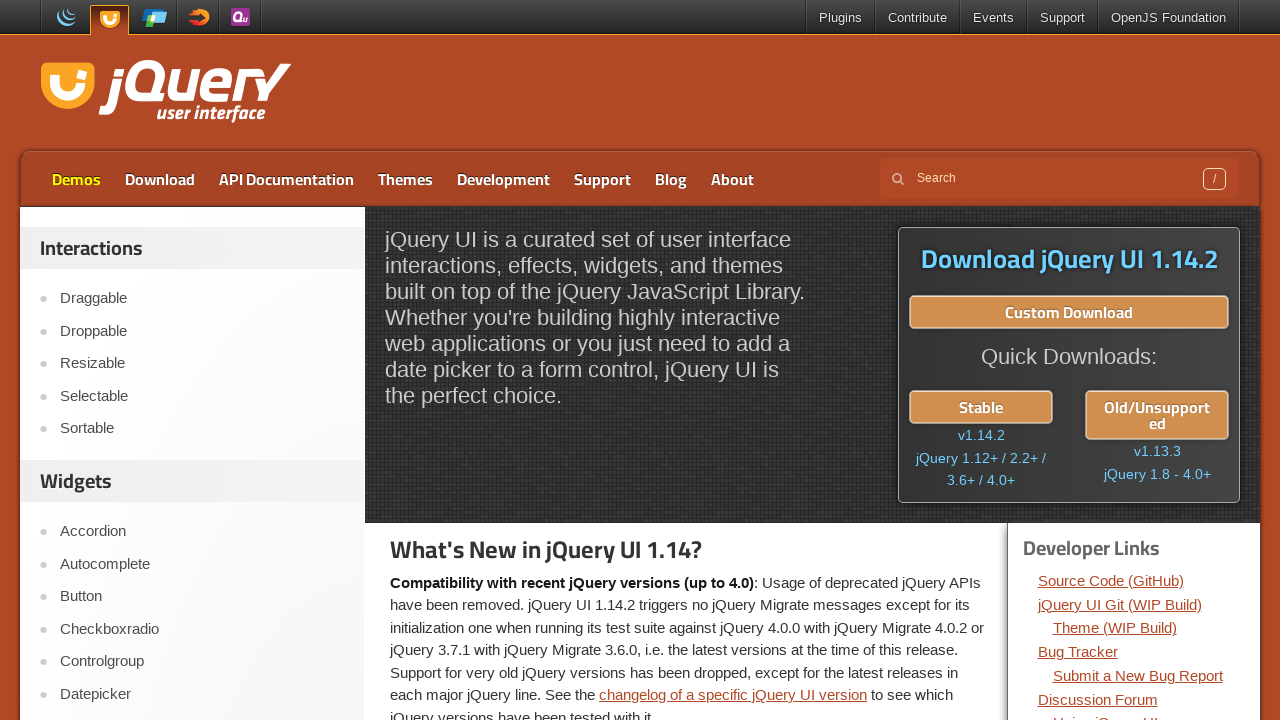

Waited 300ms with highlight applied
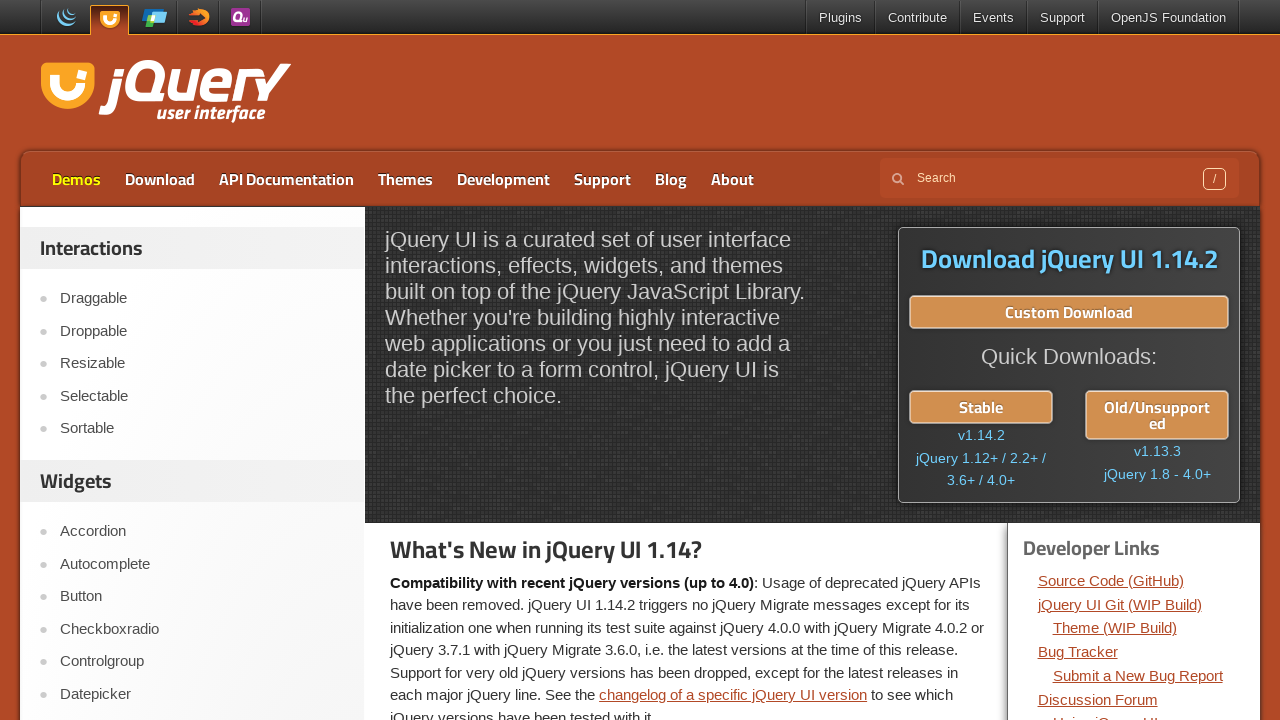

Removed highlight style from Demos link (iteration 6/20)
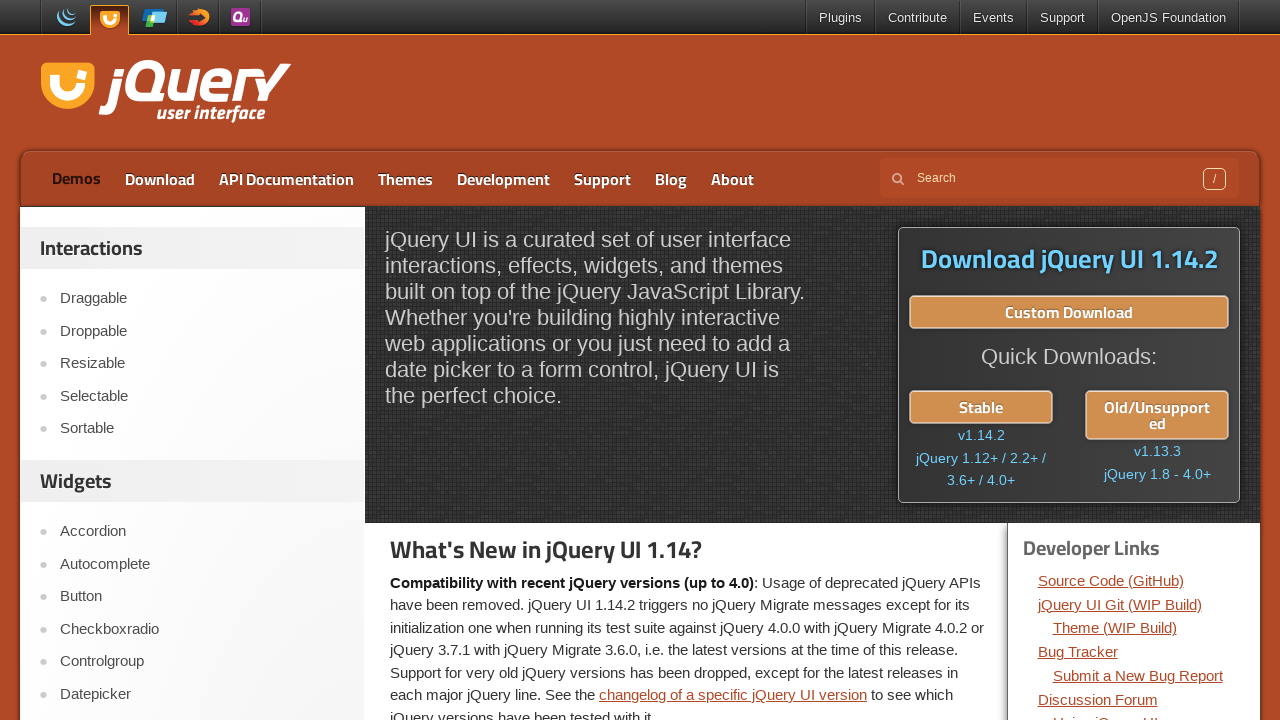

Waited 300ms with highlight removed
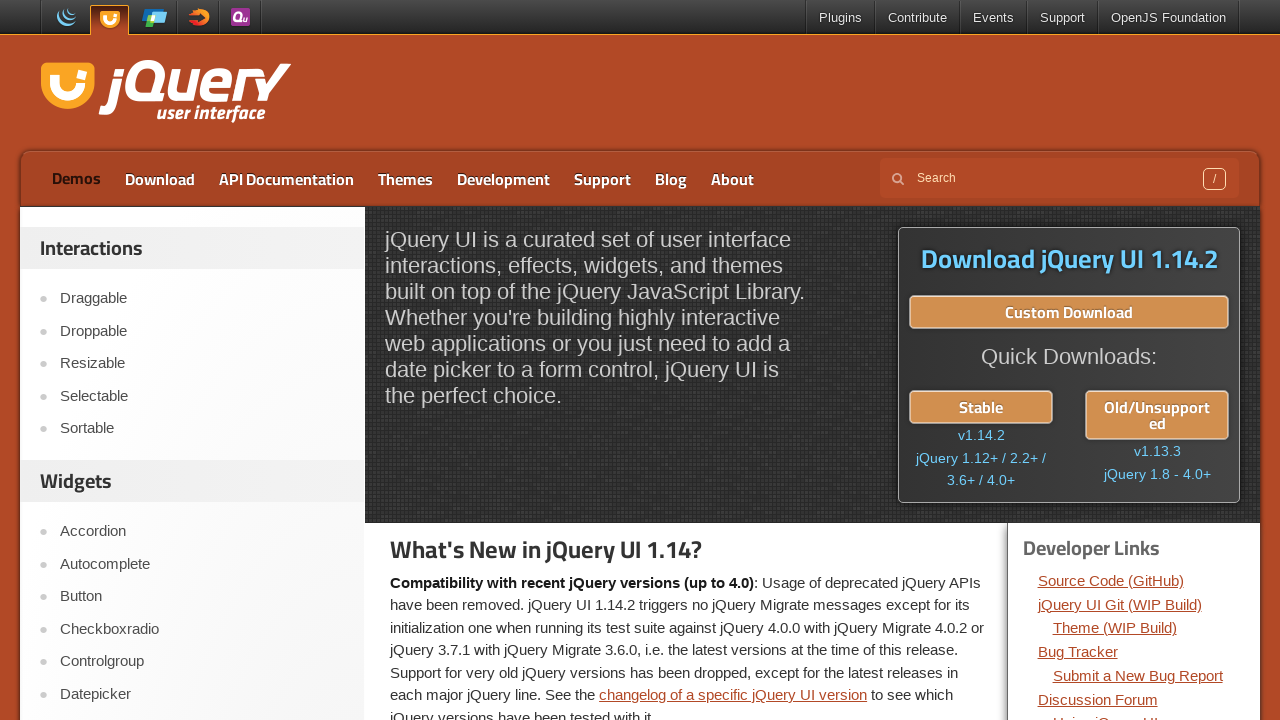

Applied highlight style to Demos link (iteration 7/20)
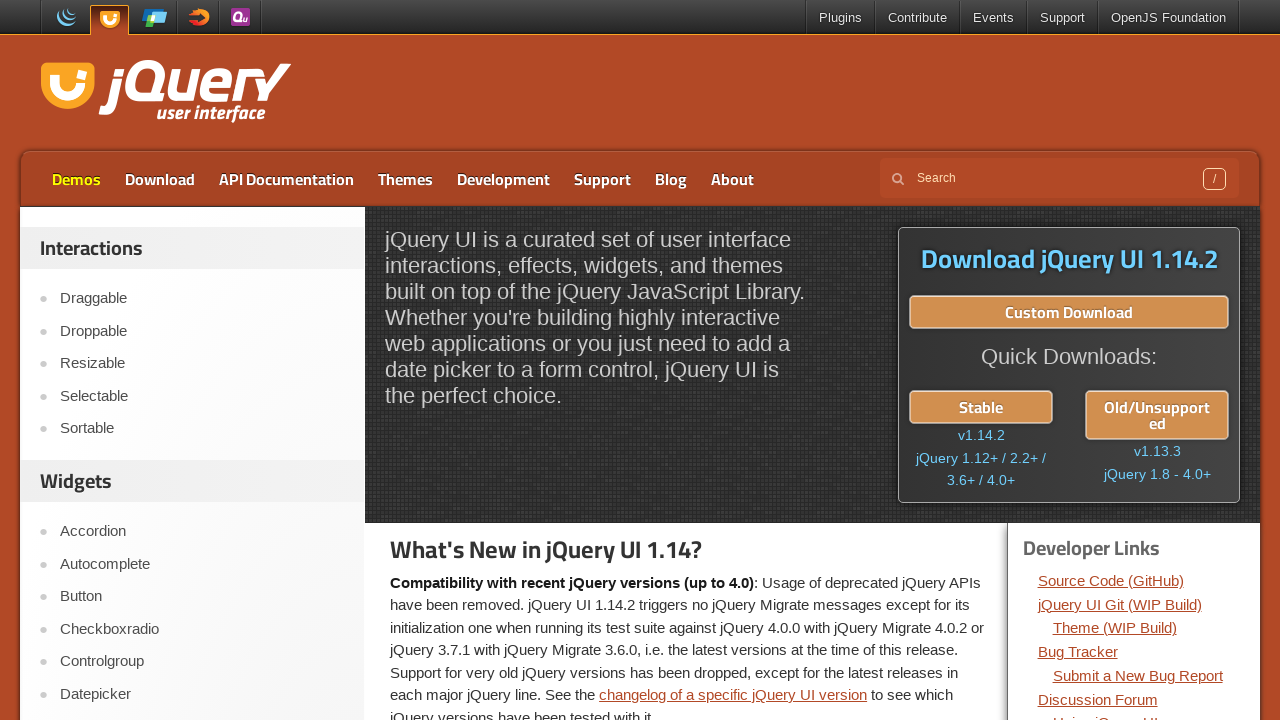

Waited 300ms with highlight applied
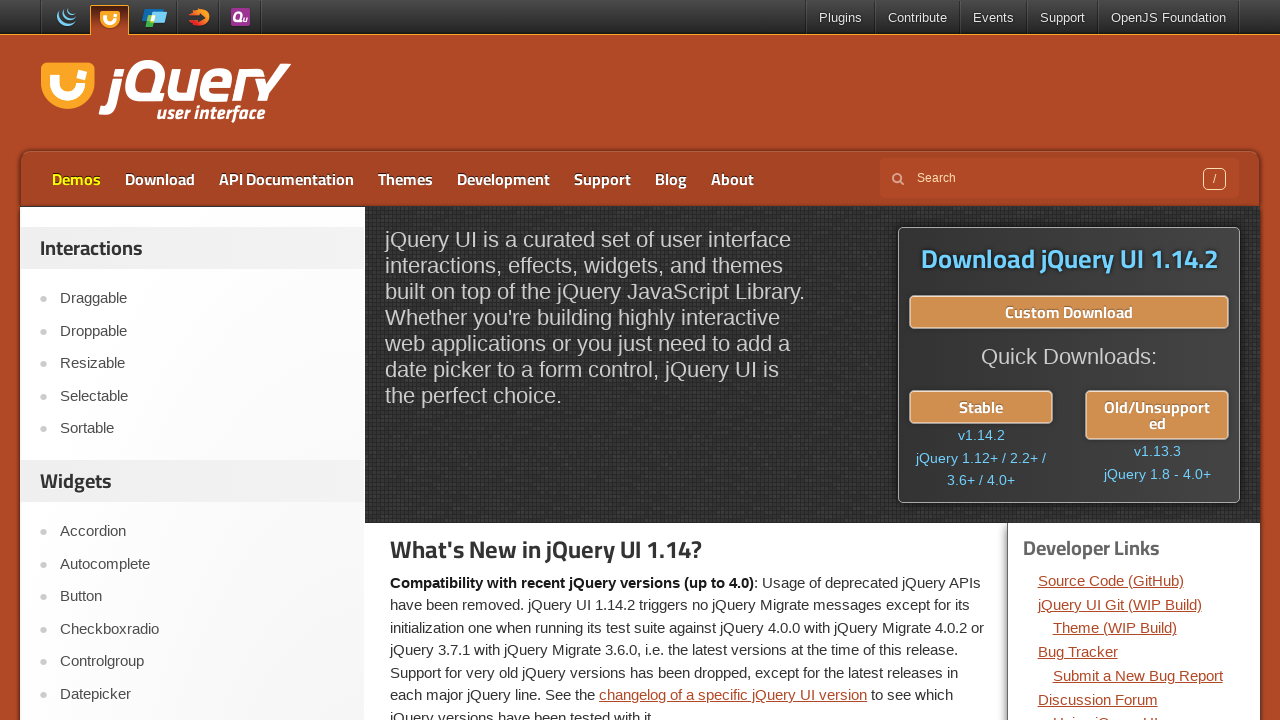

Removed highlight style from Demos link (iteration 7/20)
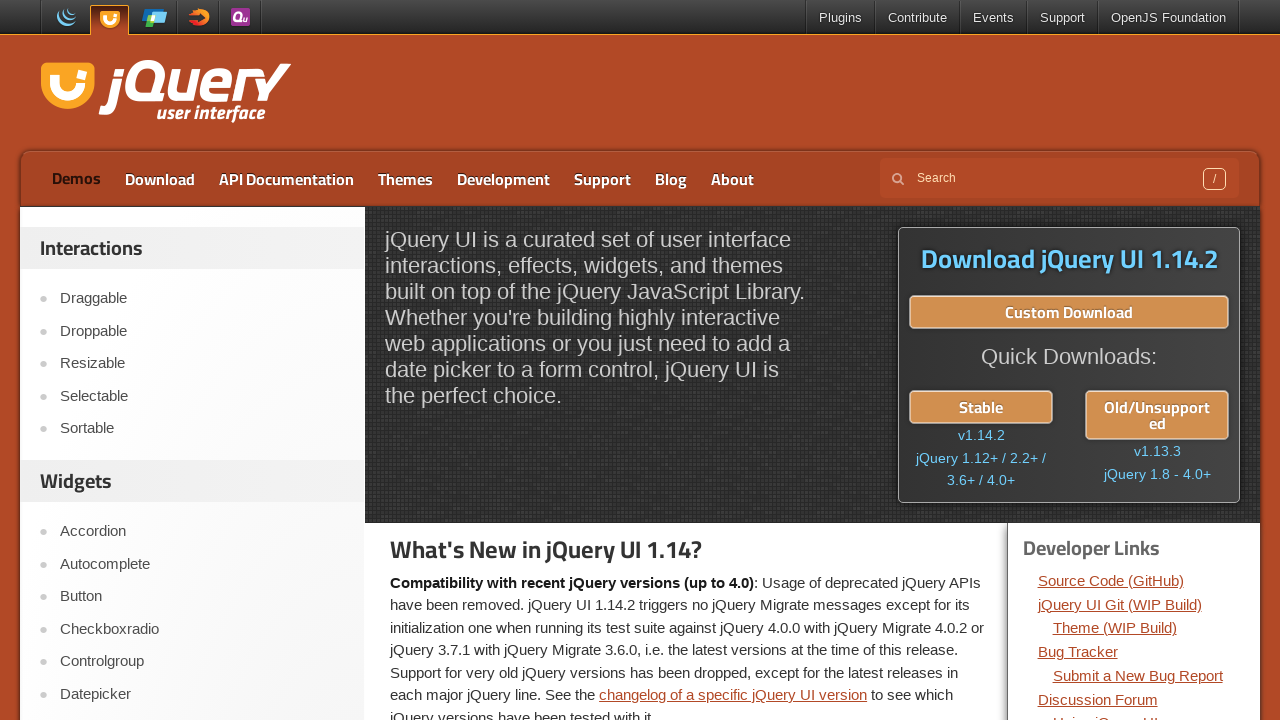

Waited 300ms with highlight removed
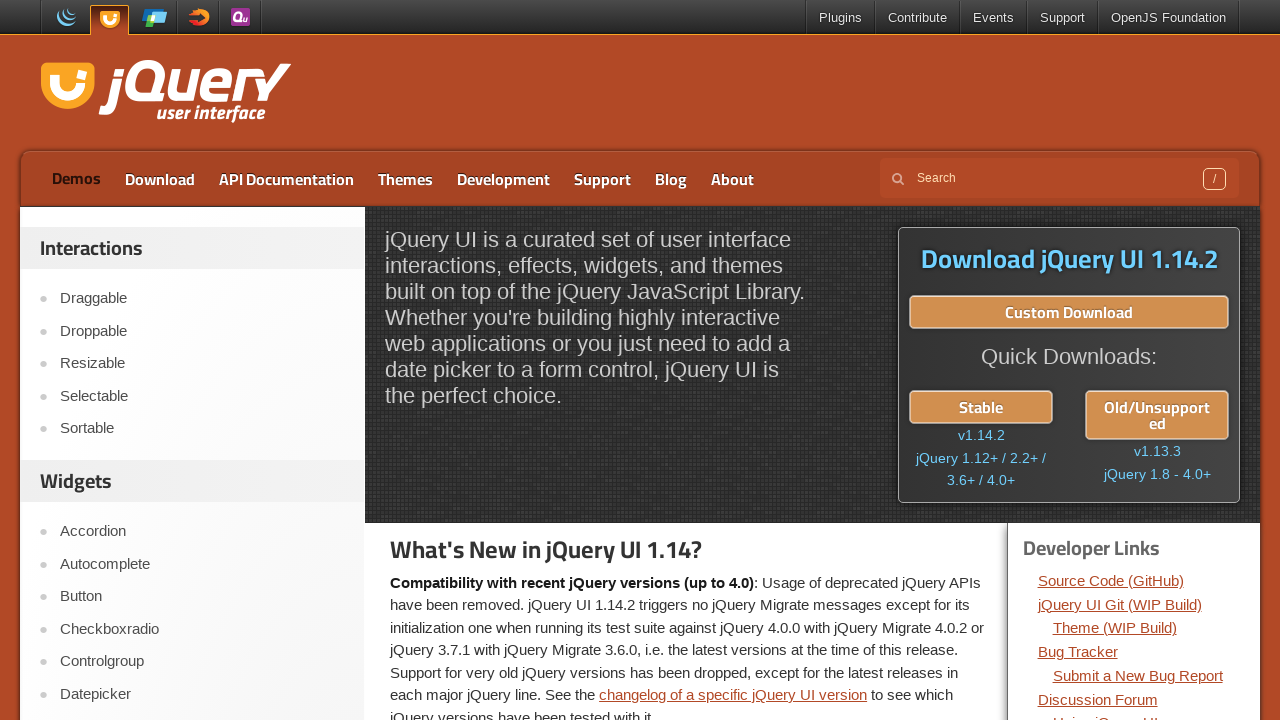

Applied highlight style to Demos link (iteration 8/20)
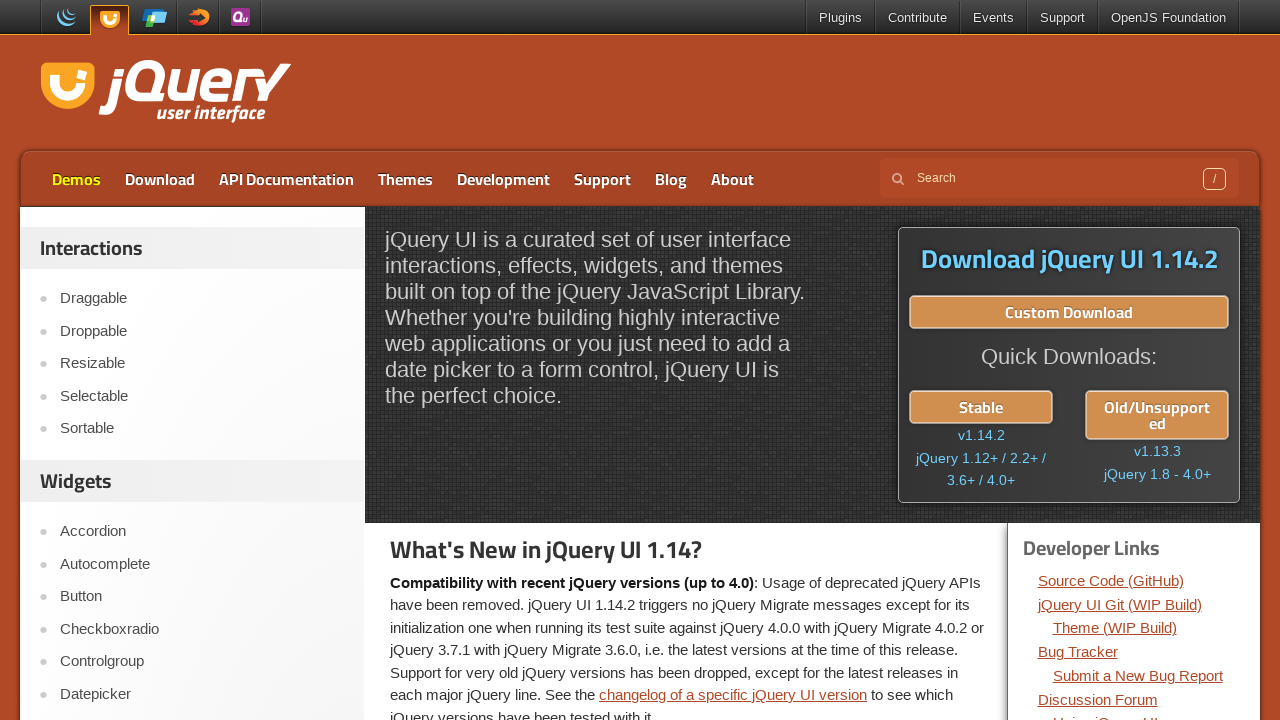

Waited 300ms with highlight applied
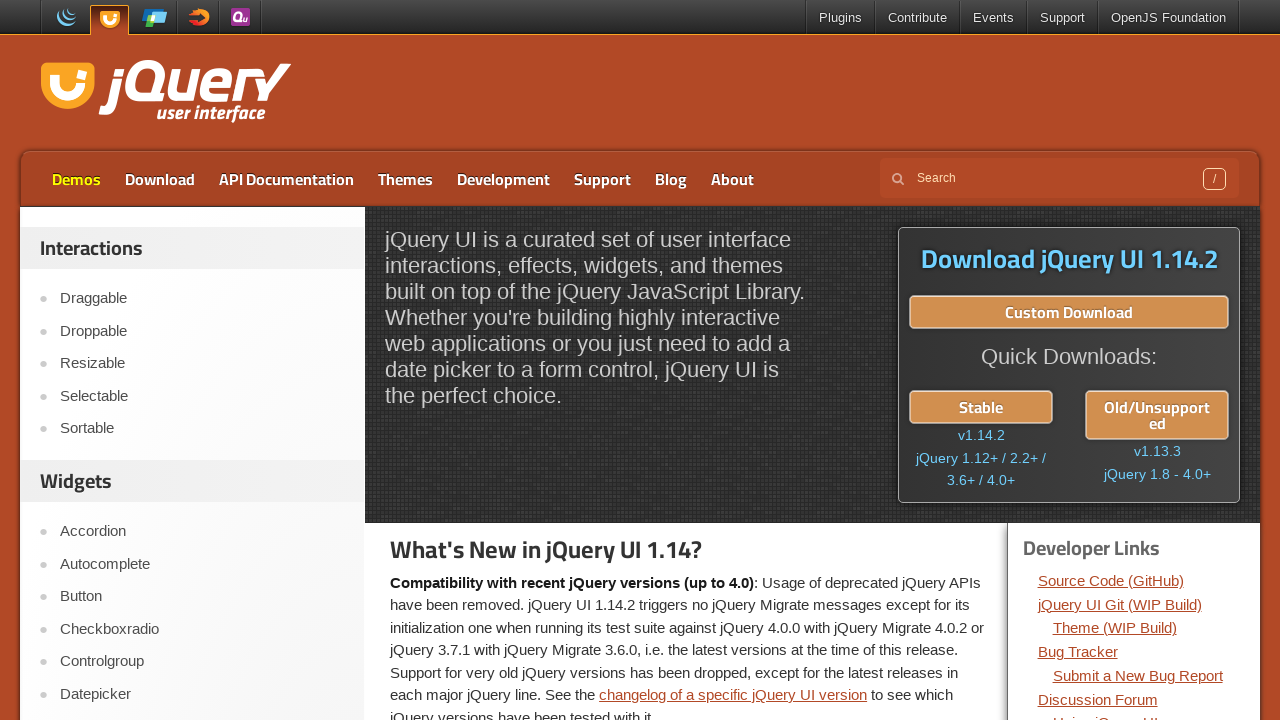

Removed highlight style from Demos link (iteration 8/20)
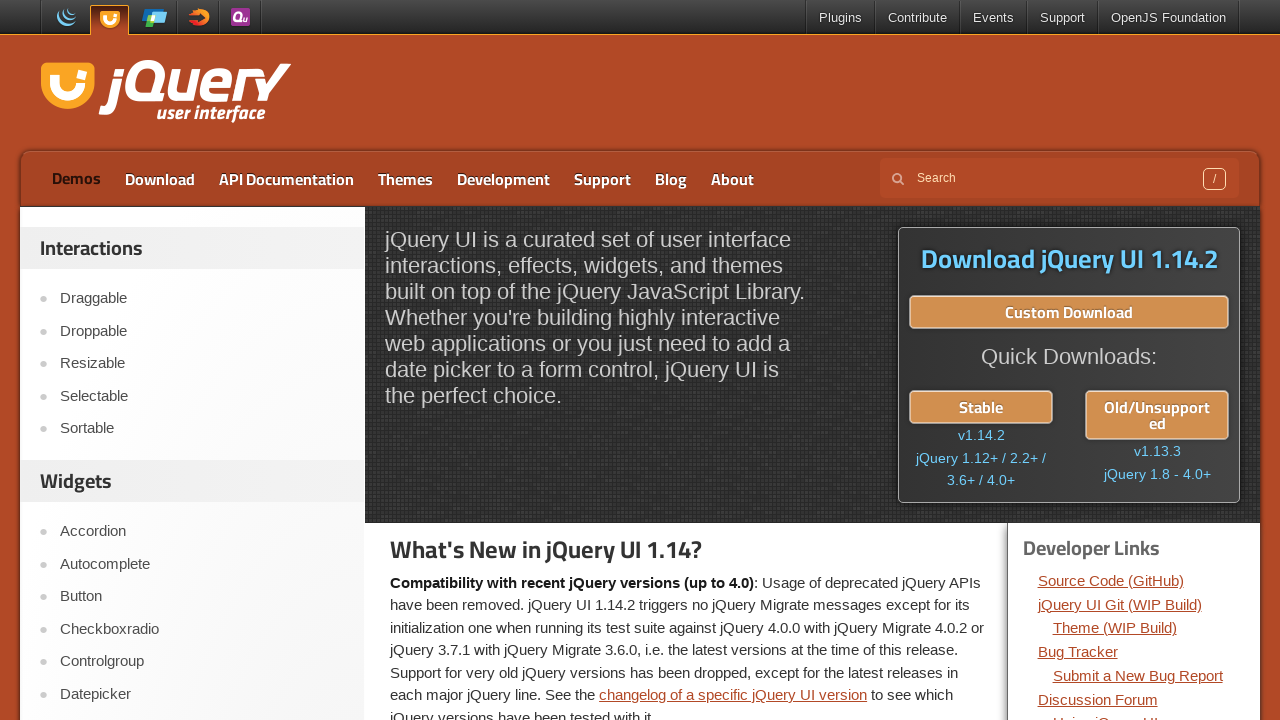

Waited 300ms with highlight removed
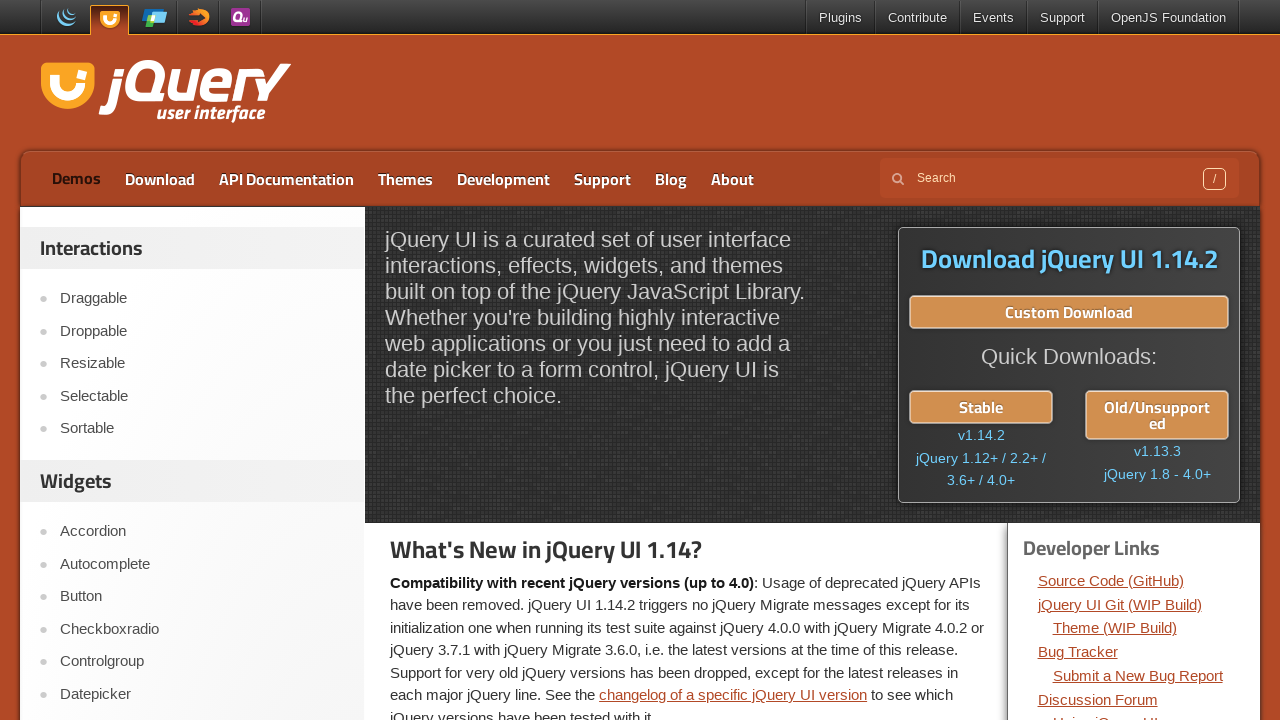

Applied highlight style to Demos link (iteration 9/20)
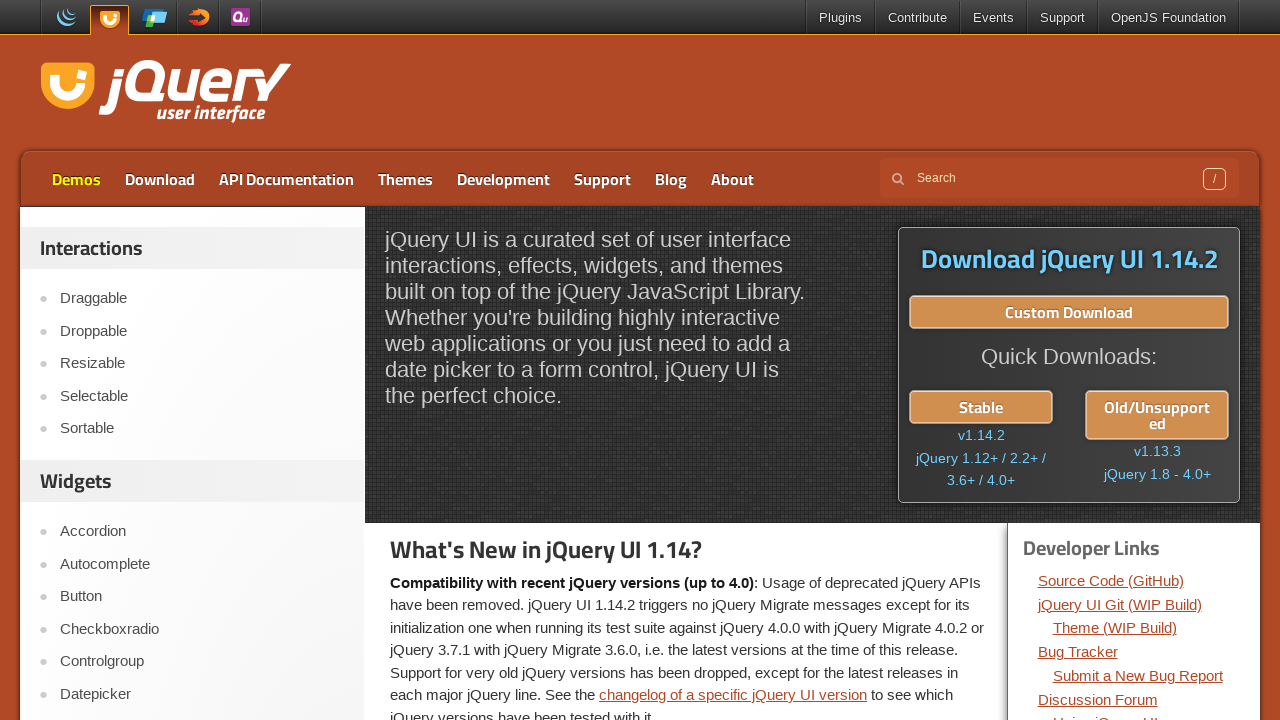

Waited 300ms with highlight applied
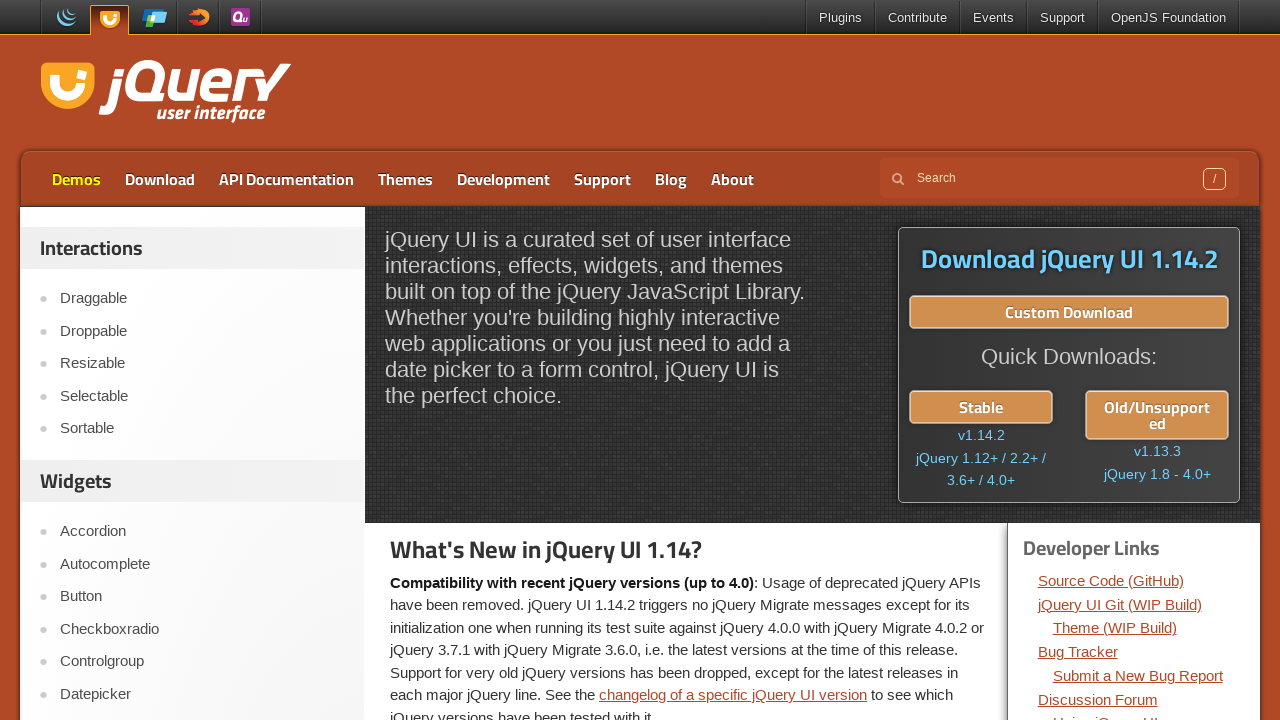

Removed highlight style from Demos link (iteration 9/20)
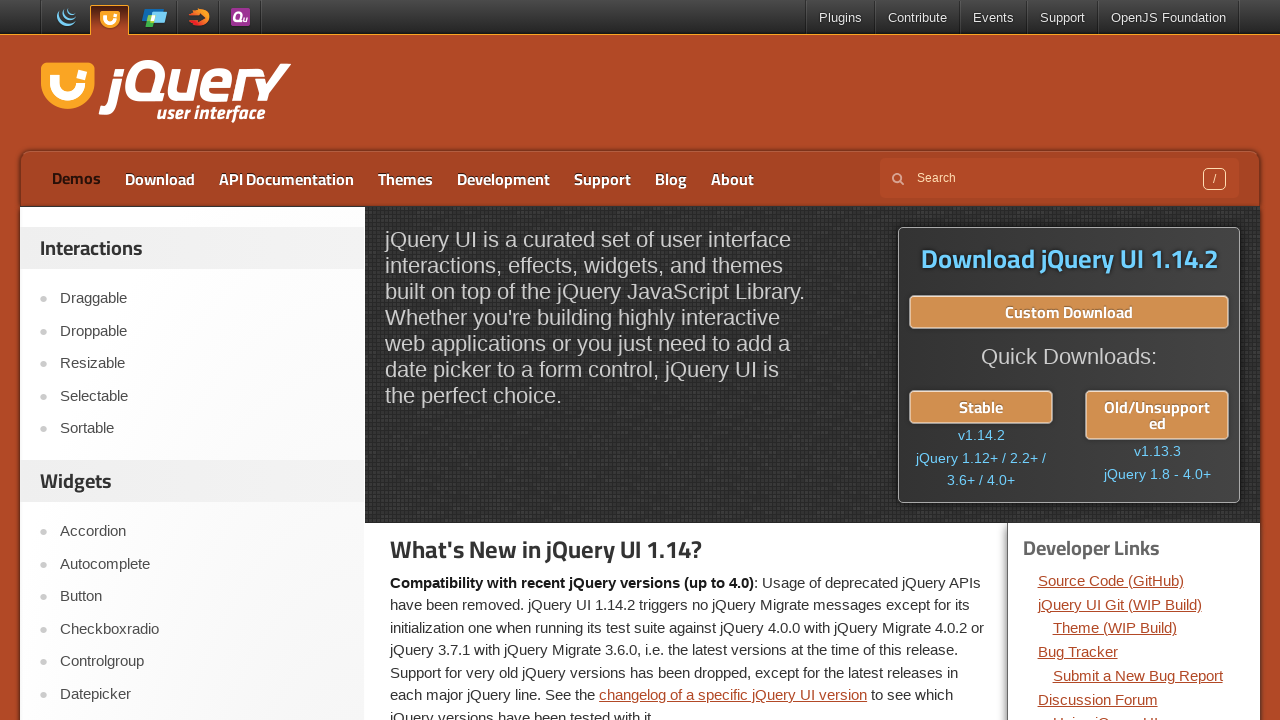

Waited 300ms with highlight removed
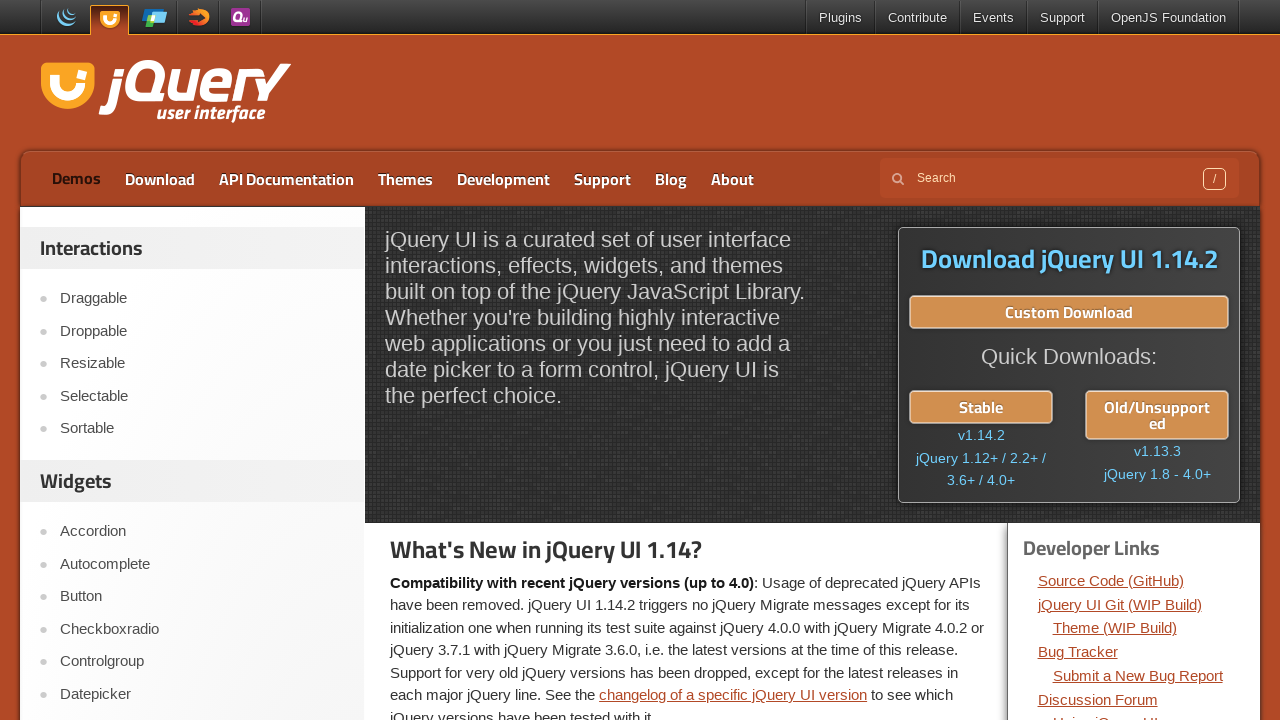

Applied highlight style to Demos link (iteration 10/20)
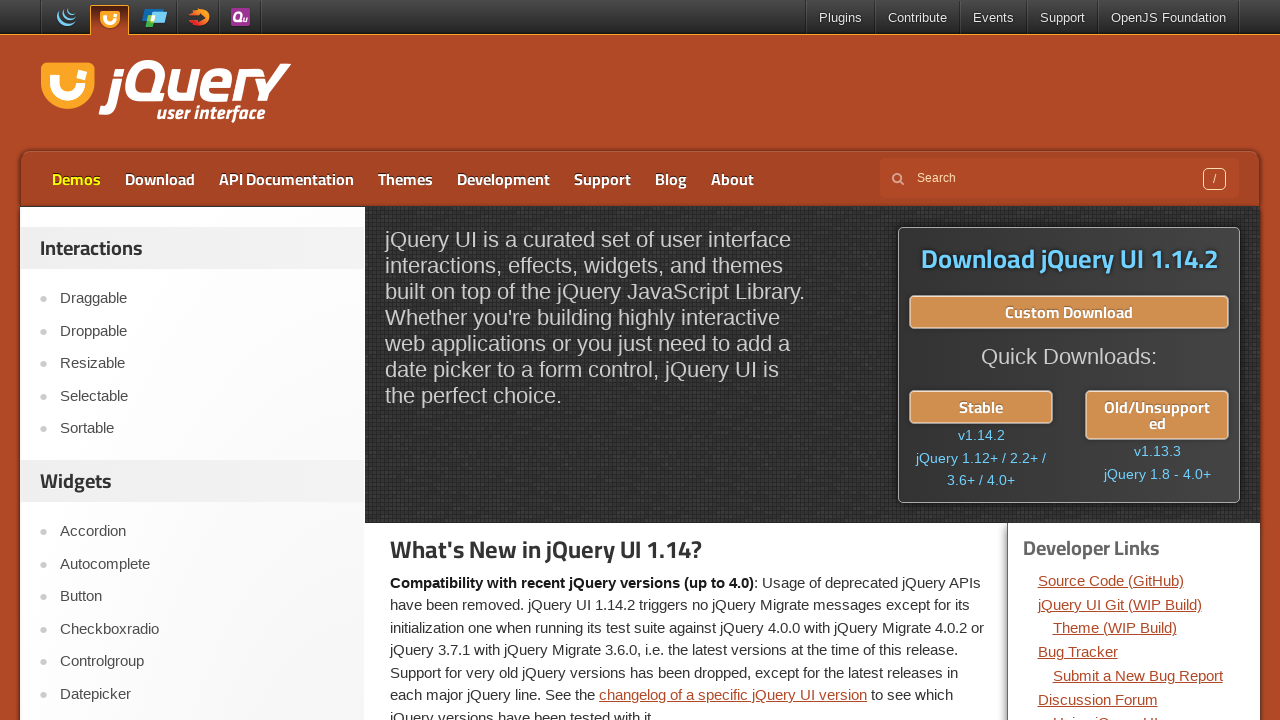

Waited 300ms with highlight applied
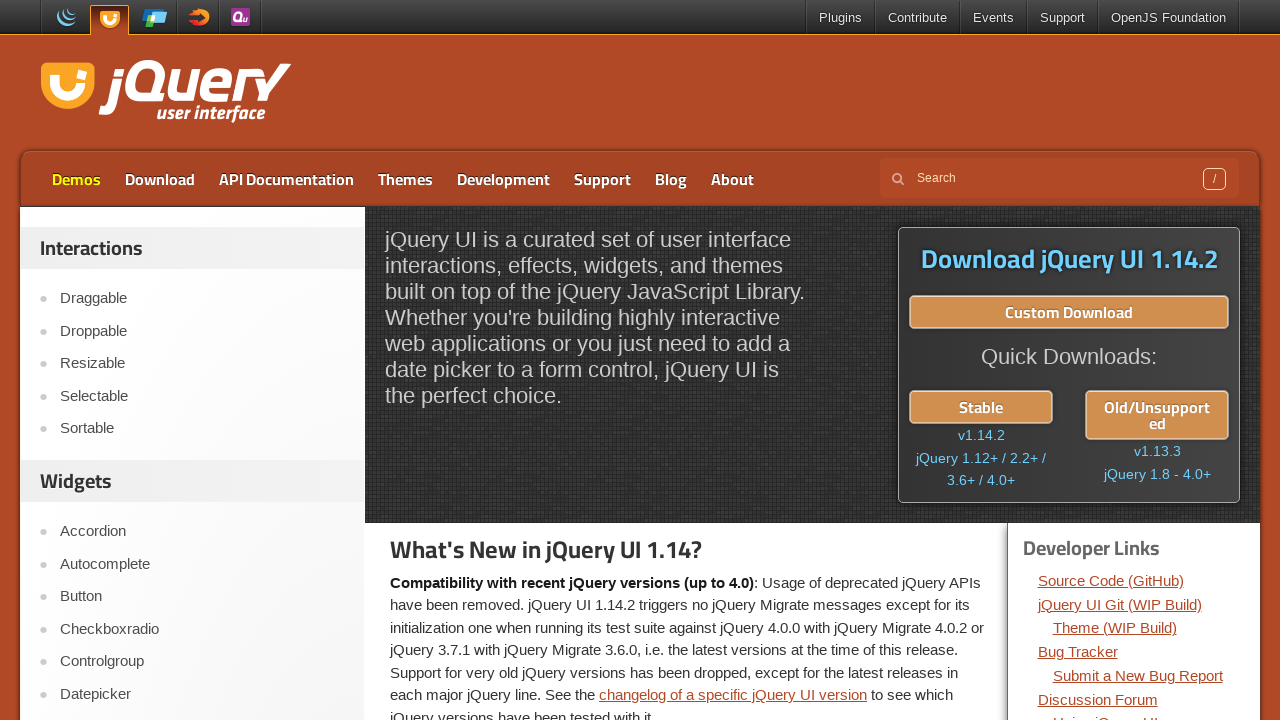

Removed highlight style from Demos link (iteration 10/20)
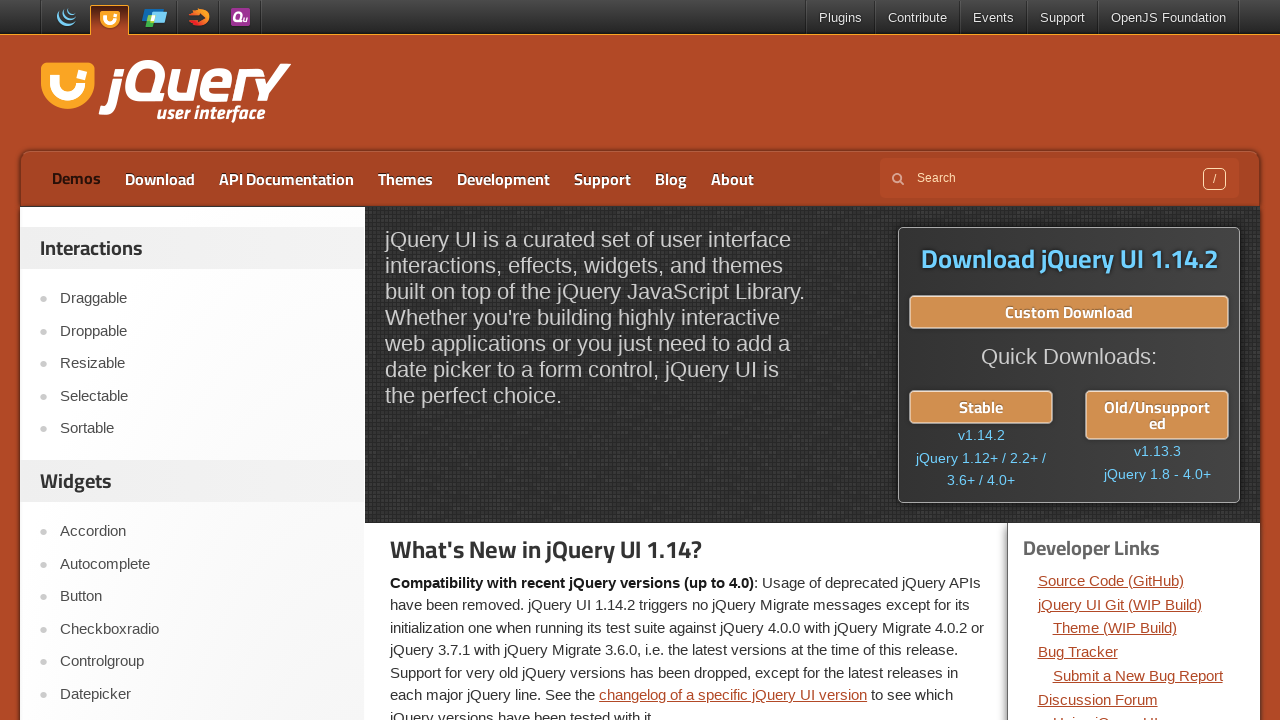

Waited 300ms with highlight removed
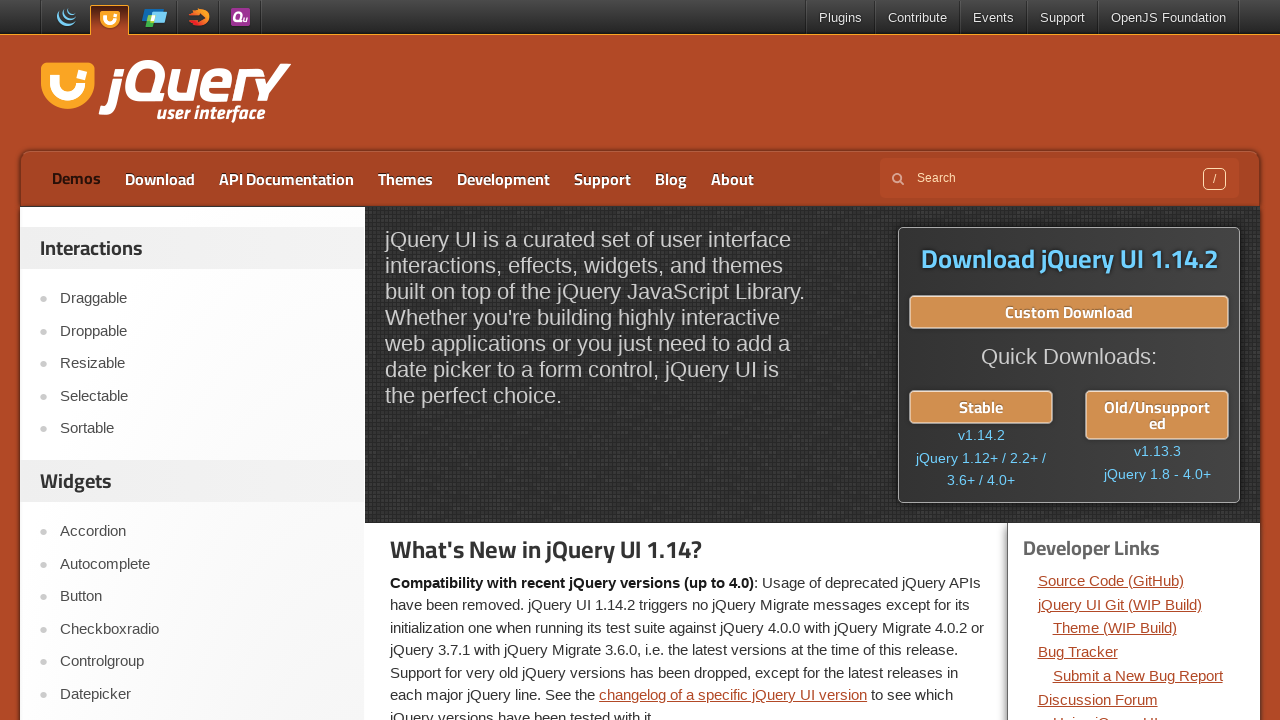

Applied highlight style to Demos link (iteration 11/20)
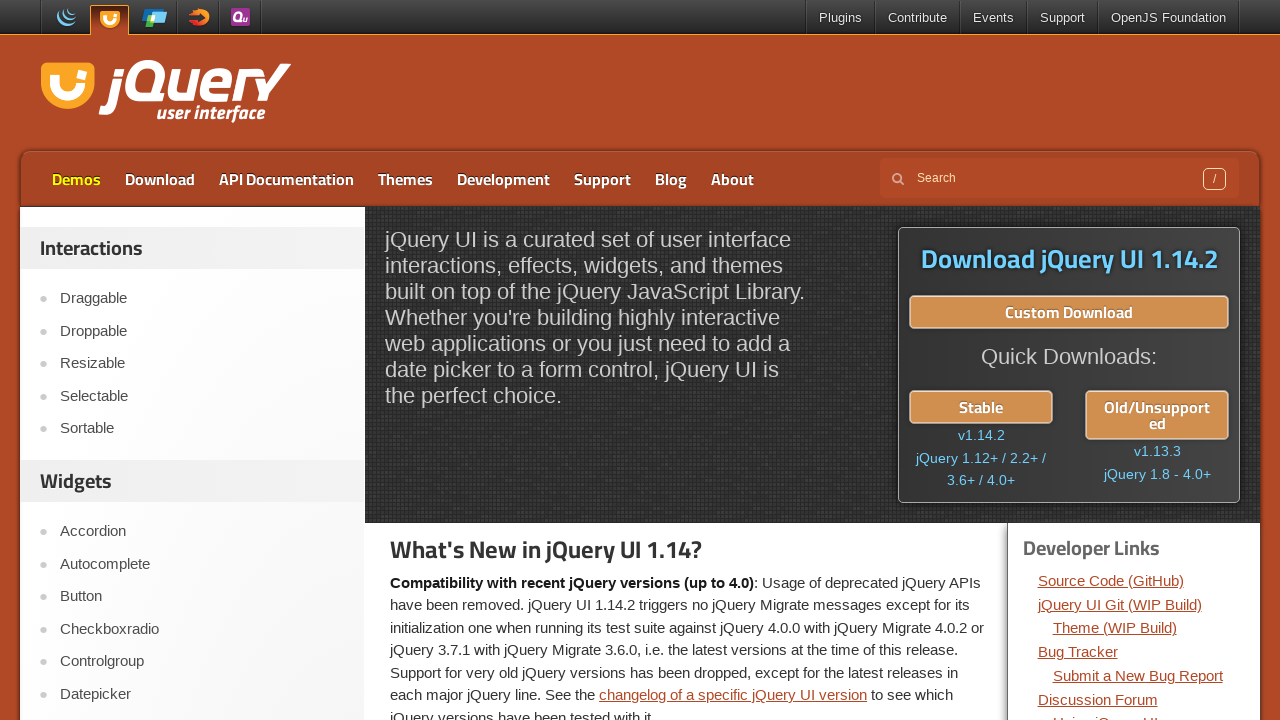

Waited 300ms with highlight applied
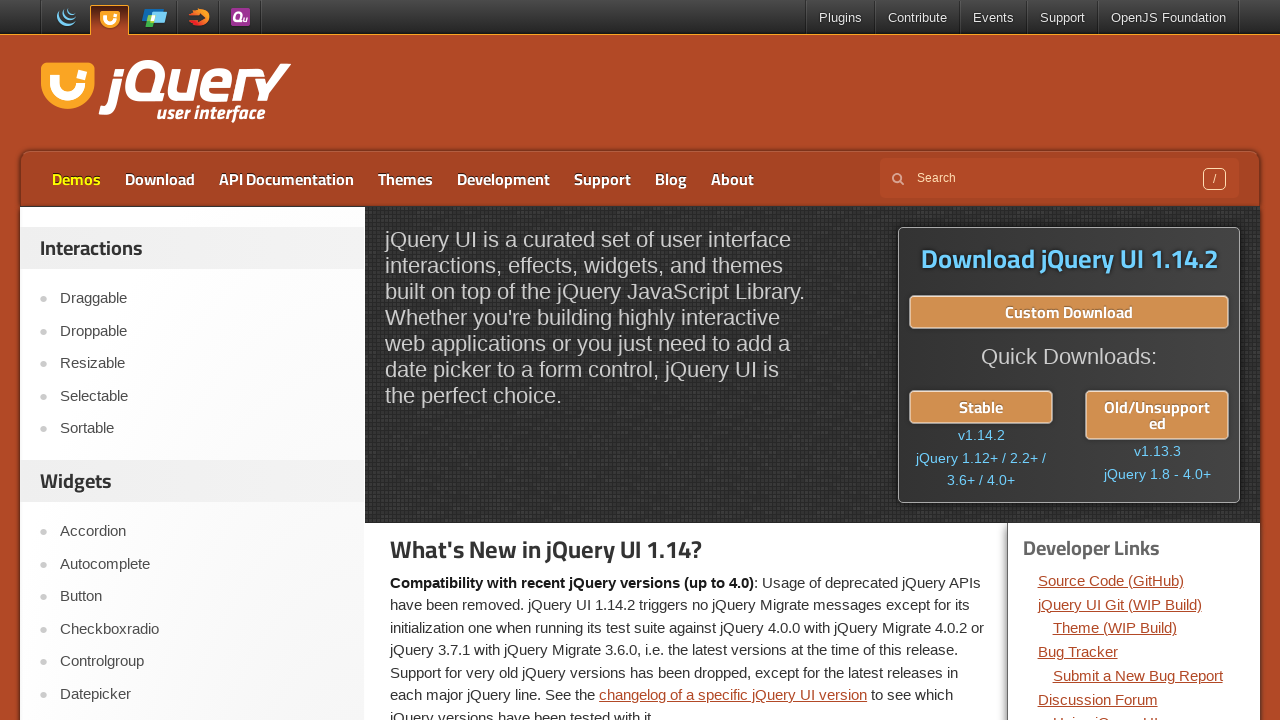

Removed highlight style from Demos link (iteration 11/20)
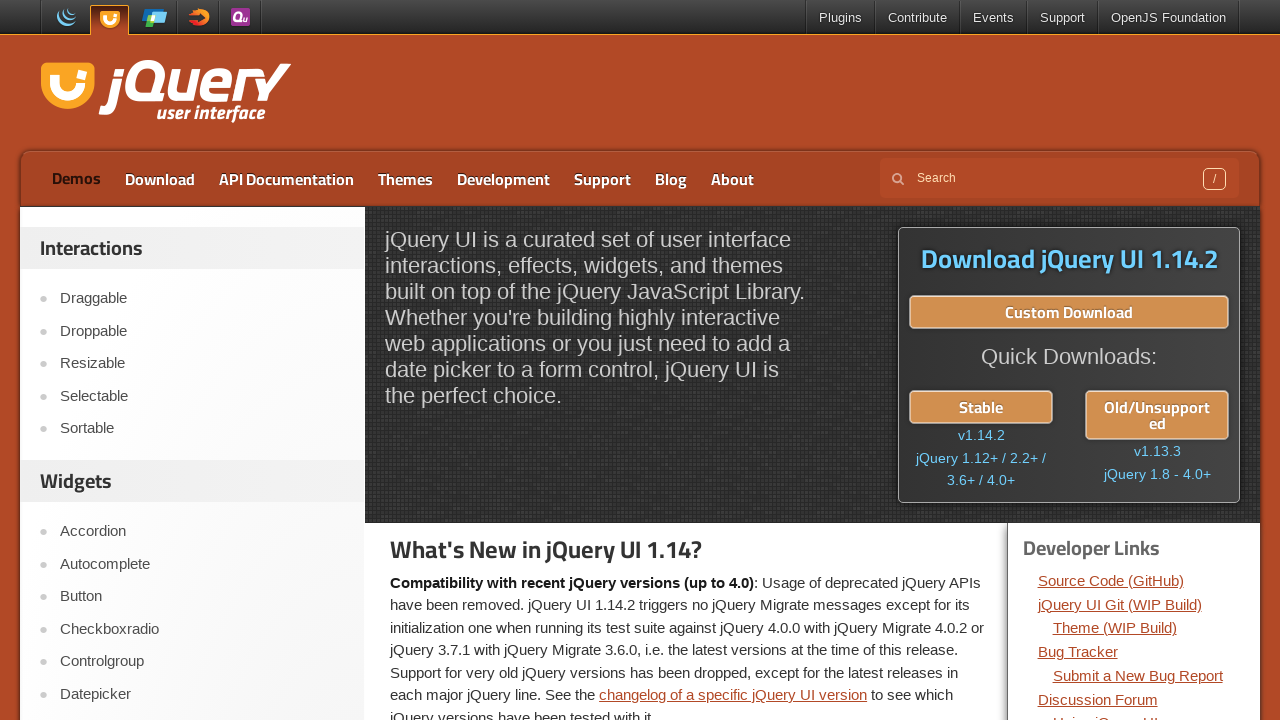

Waited 300ms with highlight removed
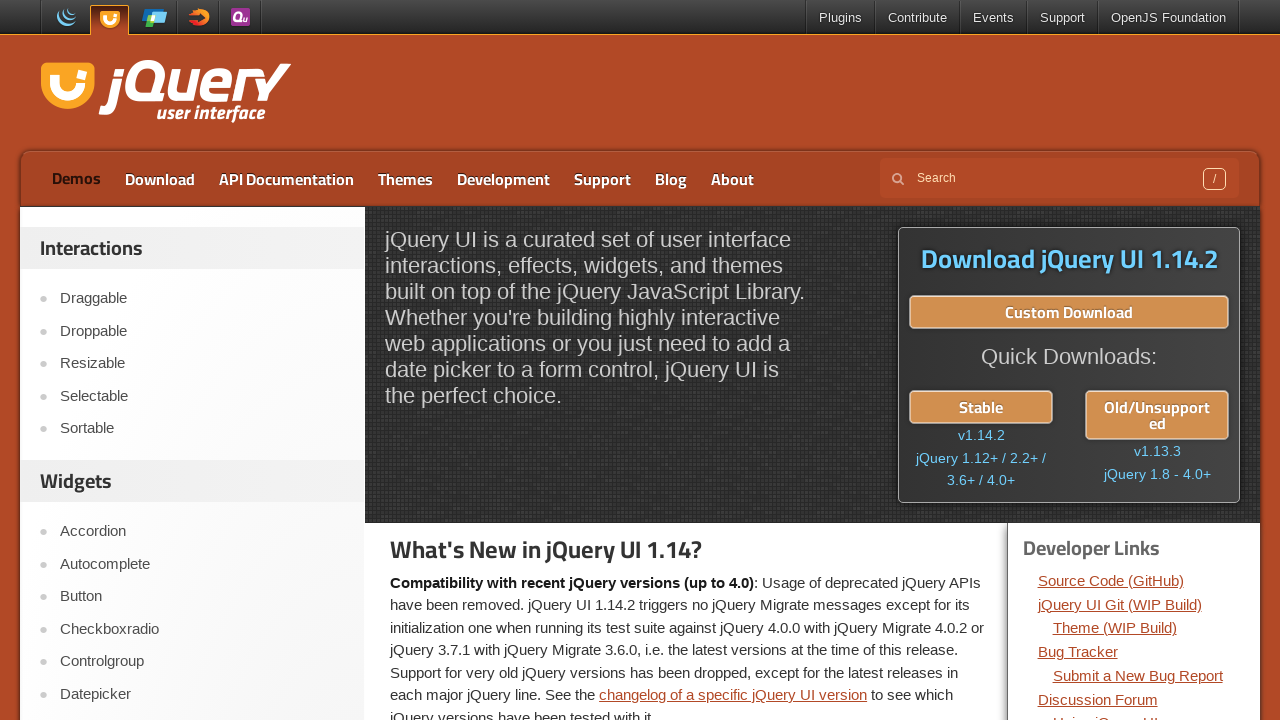

Applied highlight style to Demos link (iteration 12/20)
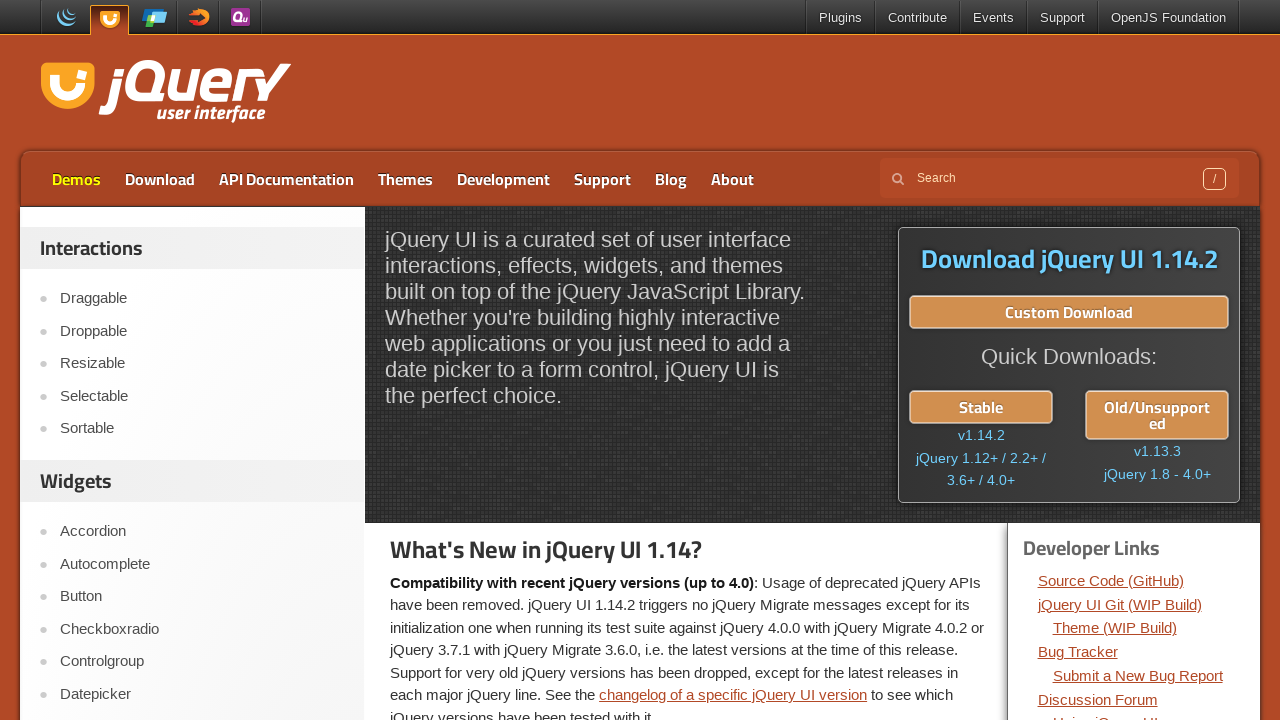

Waited 300ms with highlight applied
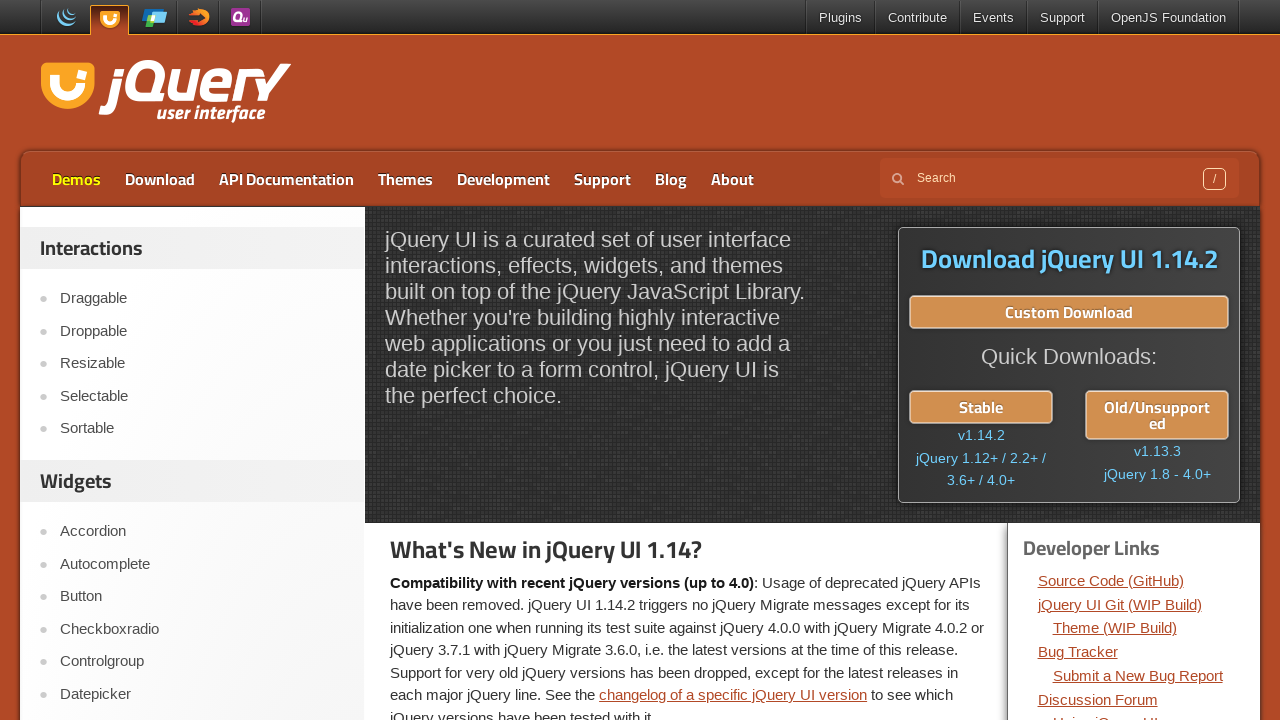

Removed highlight style from Demos link (iteration 12/20)
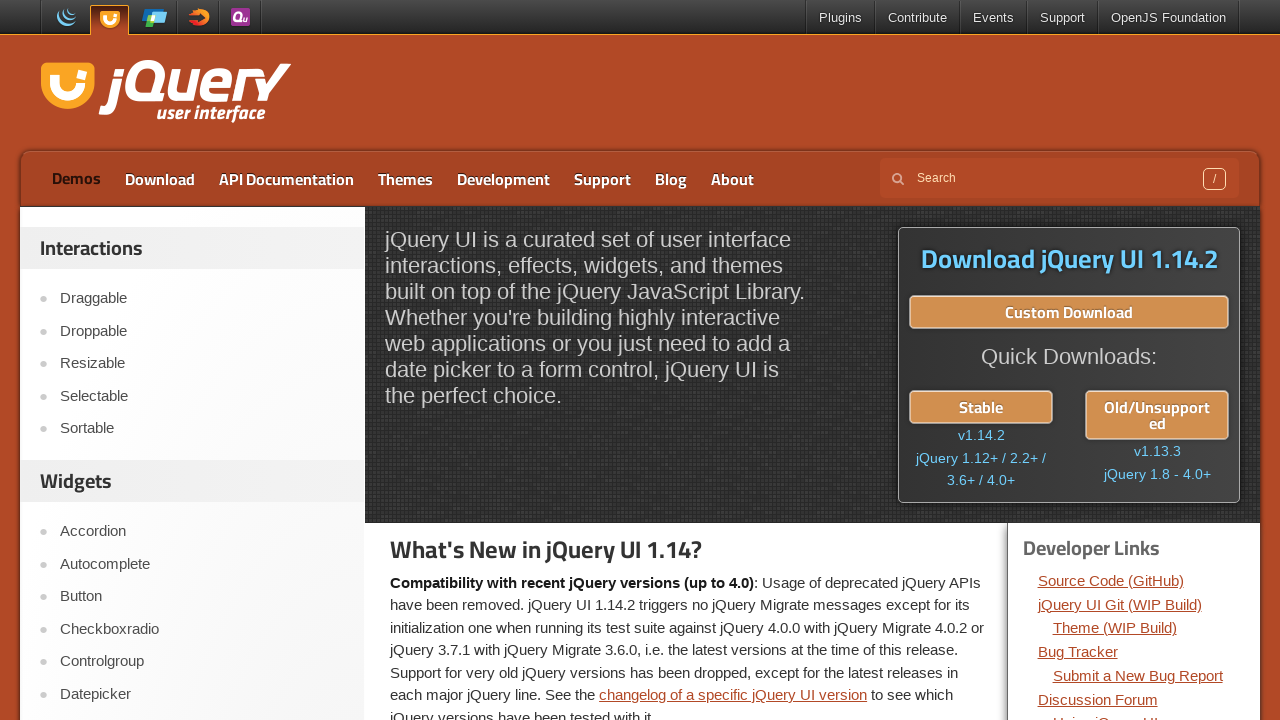

Waited 300ms with highlight removed
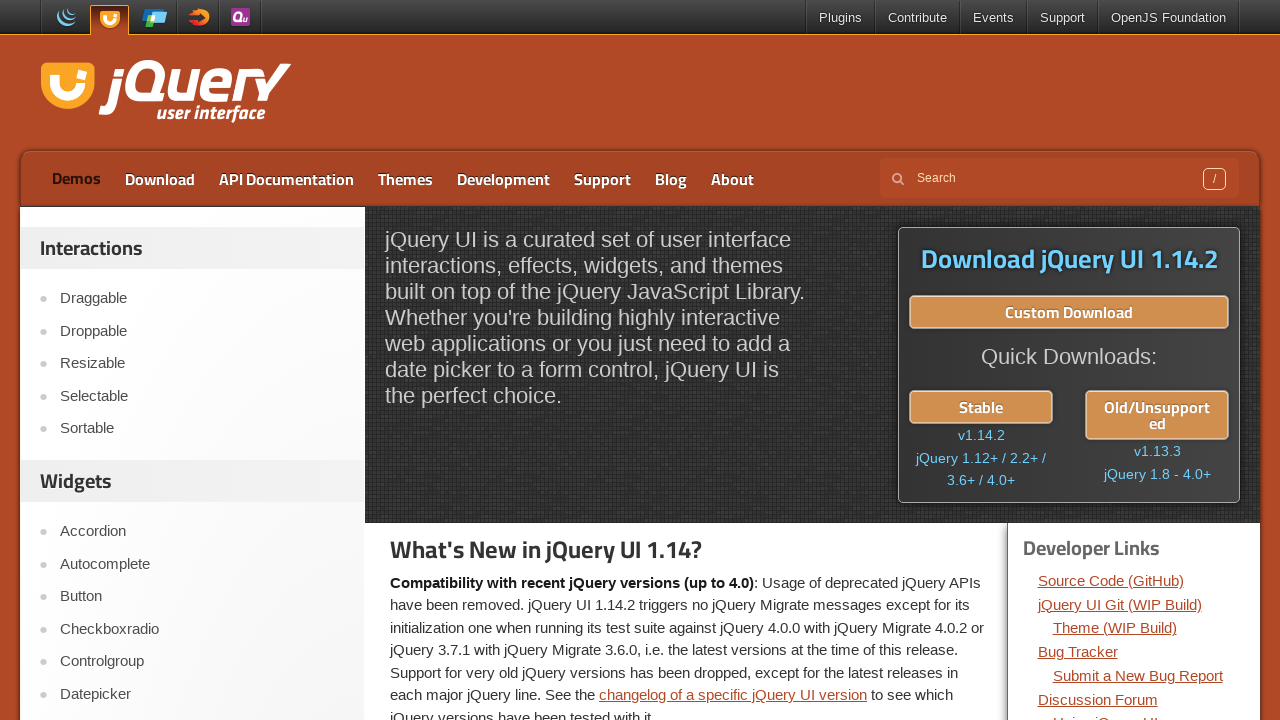

Applied highlight style to Demos link (iteration 13/20)
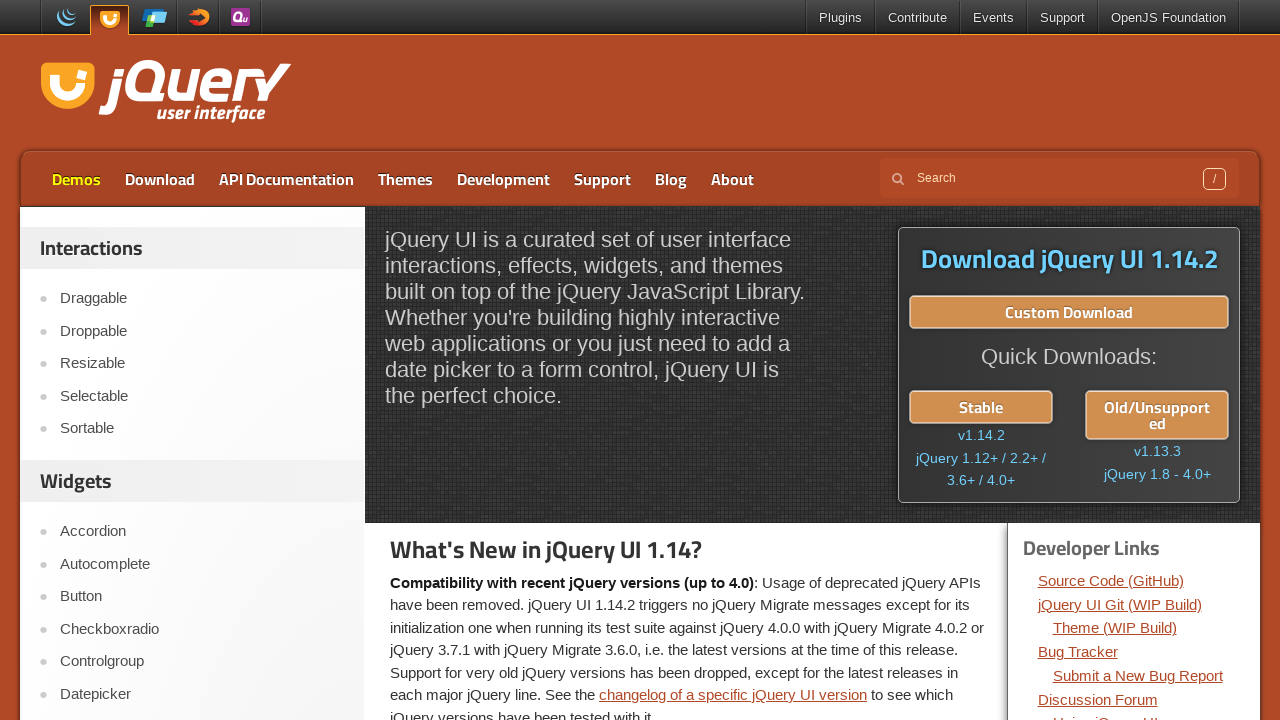

Waited 300ms with highlight applied
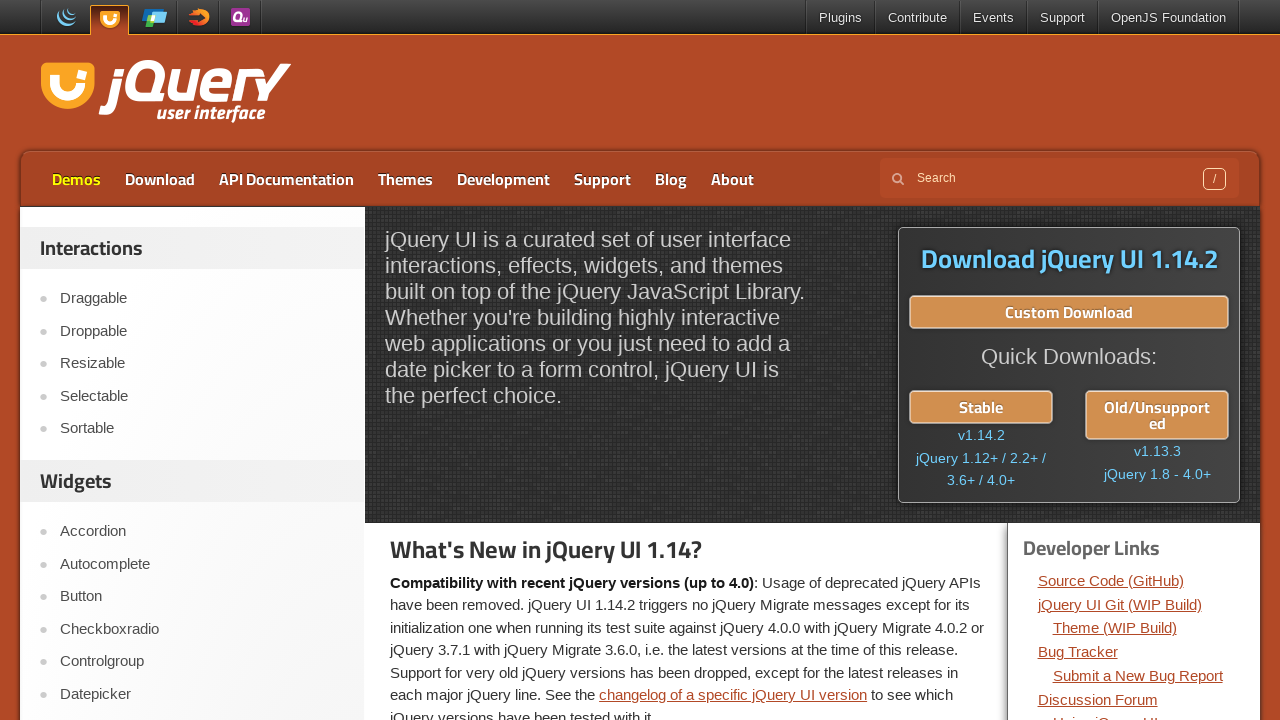

Removed highlight style from Demos link (iteration 13/20)
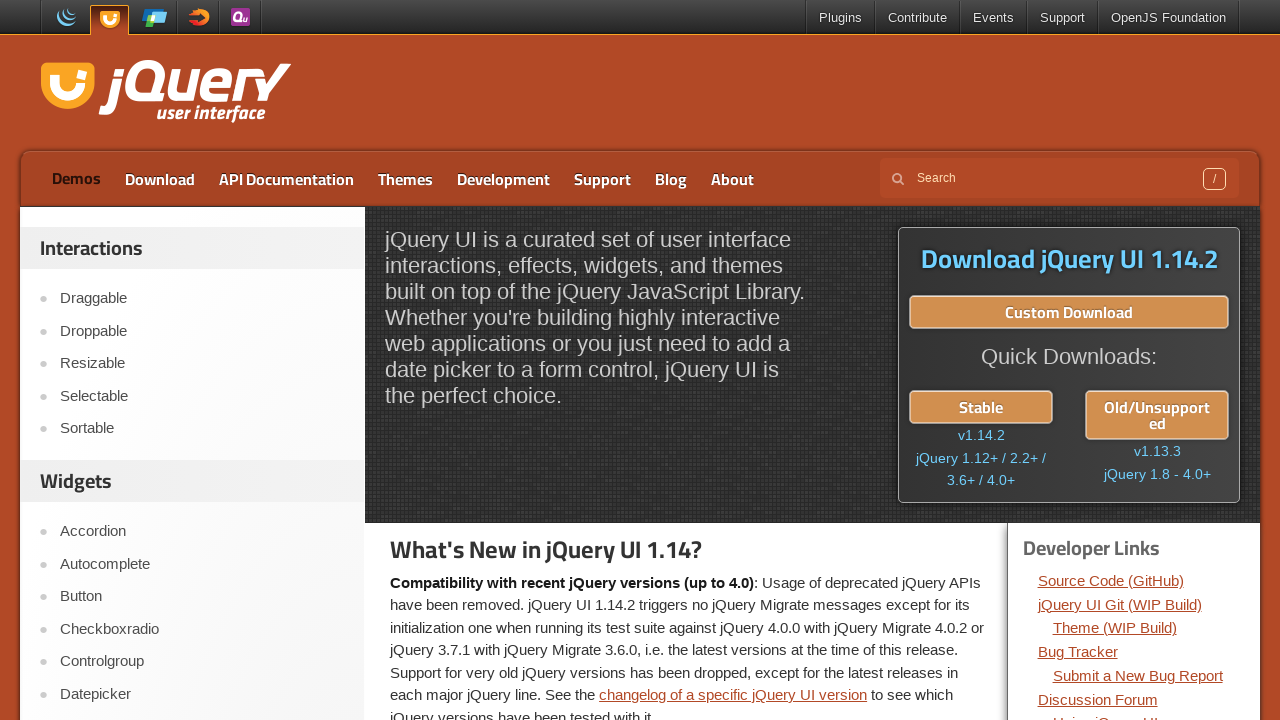

Waited 300ms with highlight removed
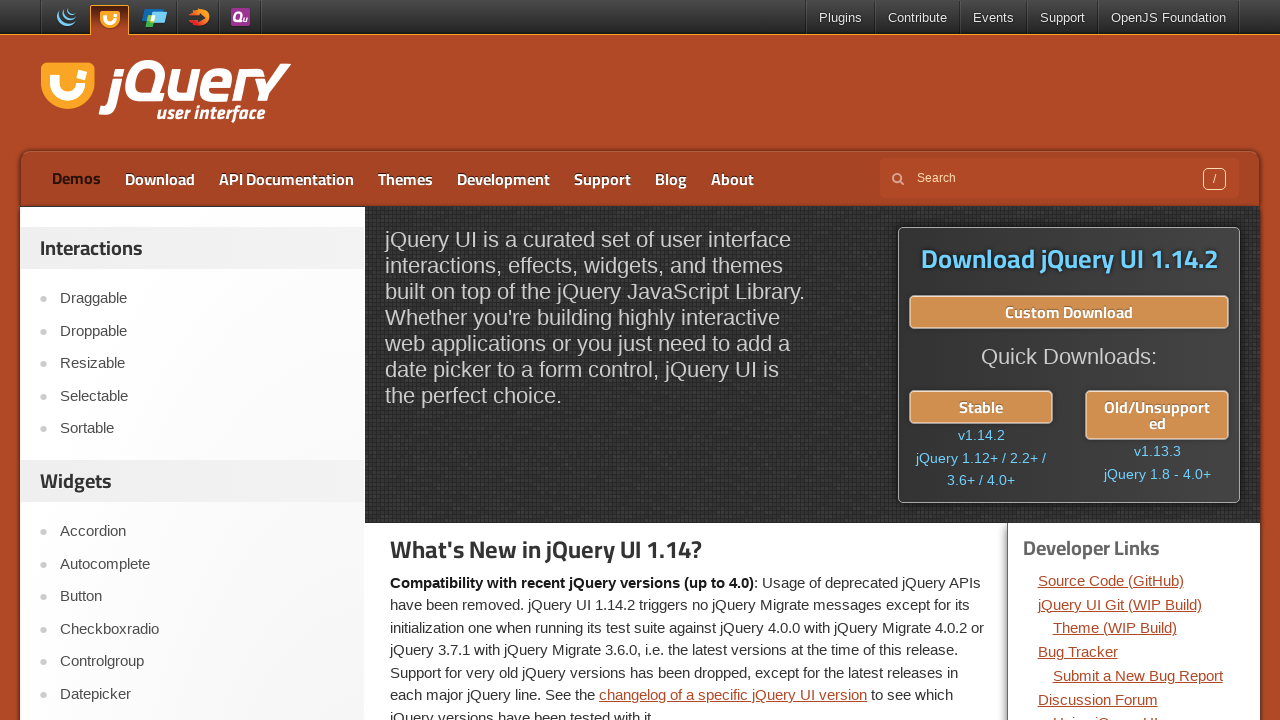

Applied highlight style to Demos link (iteration 14/20)
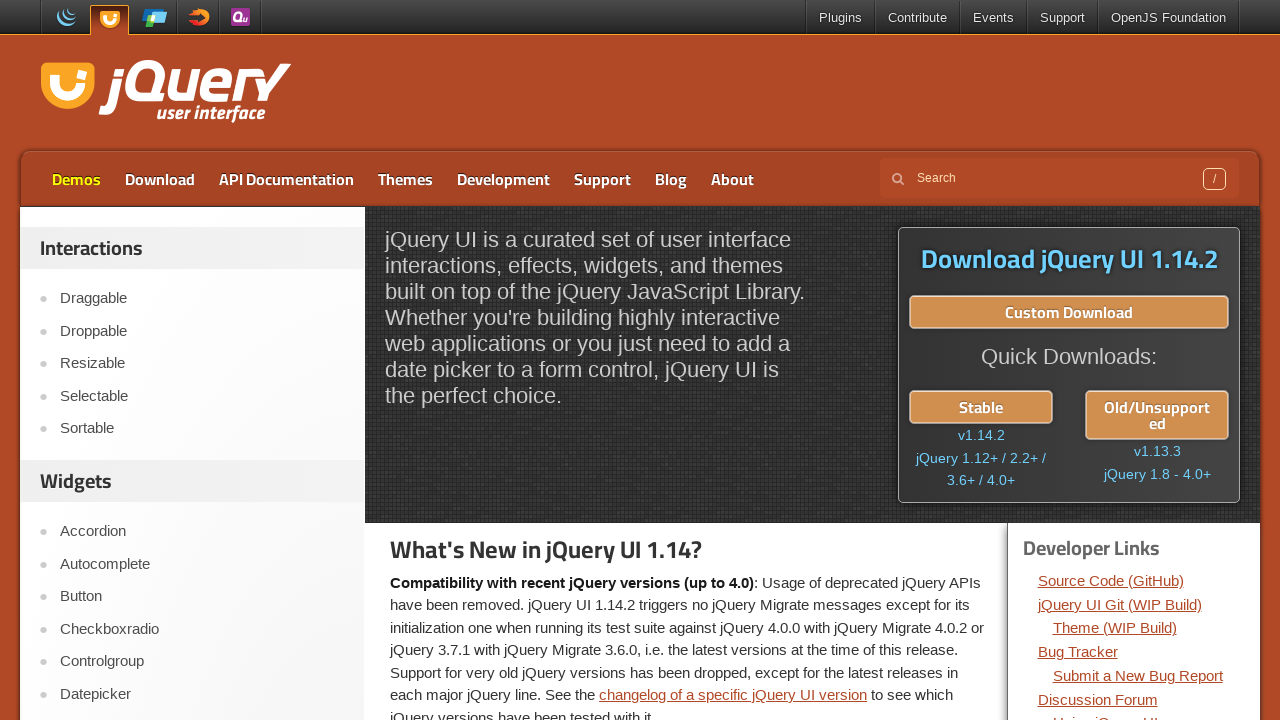

Waited 300ms with highlight applied
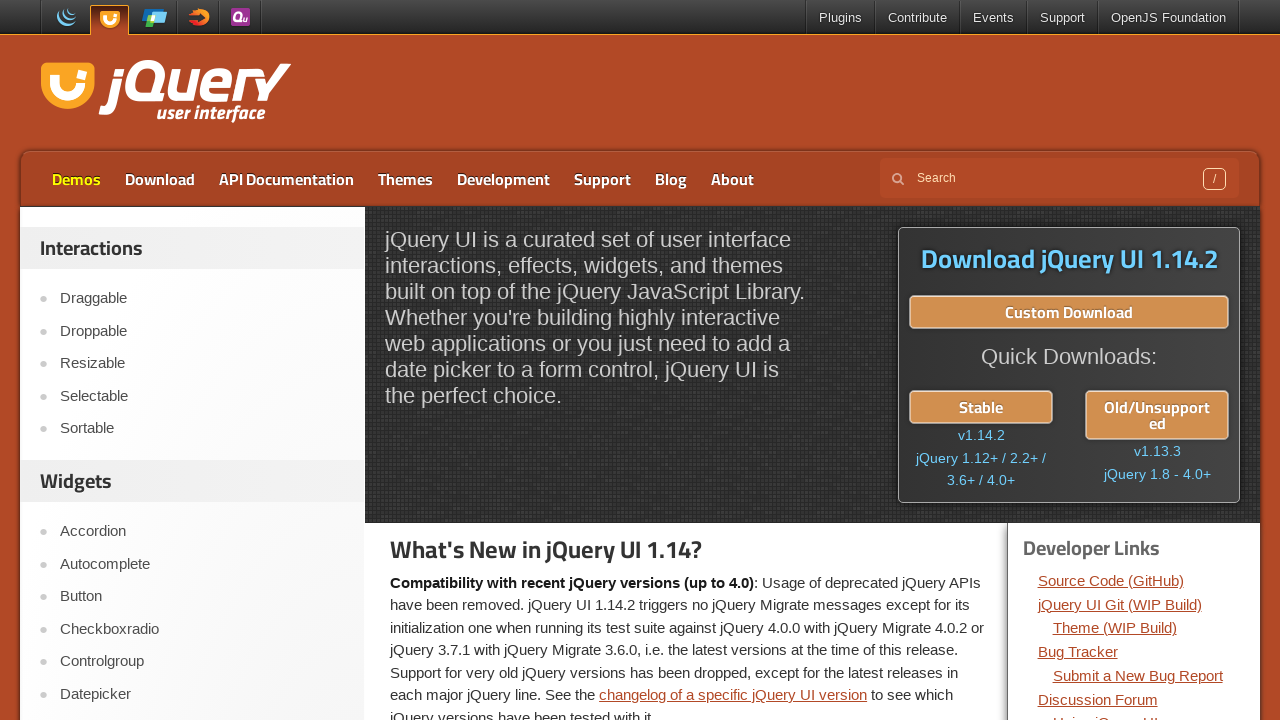

Removed highlight style from Demos link (iteration 14/20)
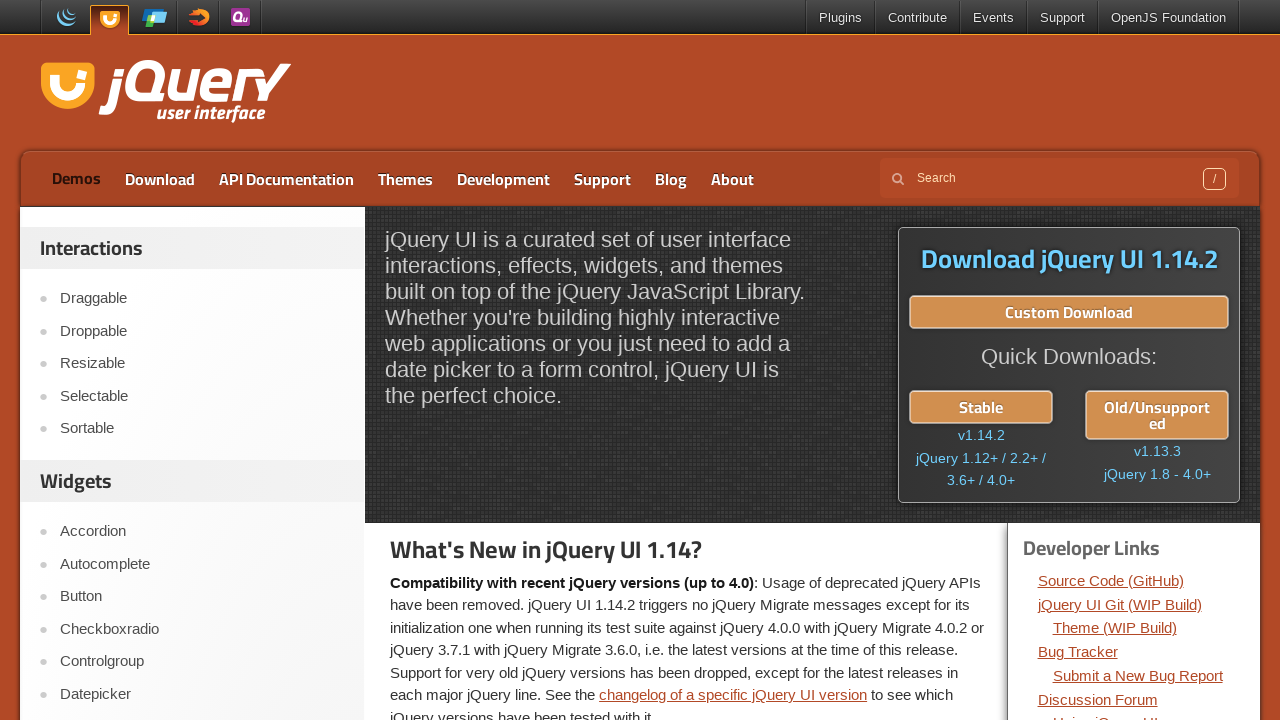

Waited 300ms with highlight removed
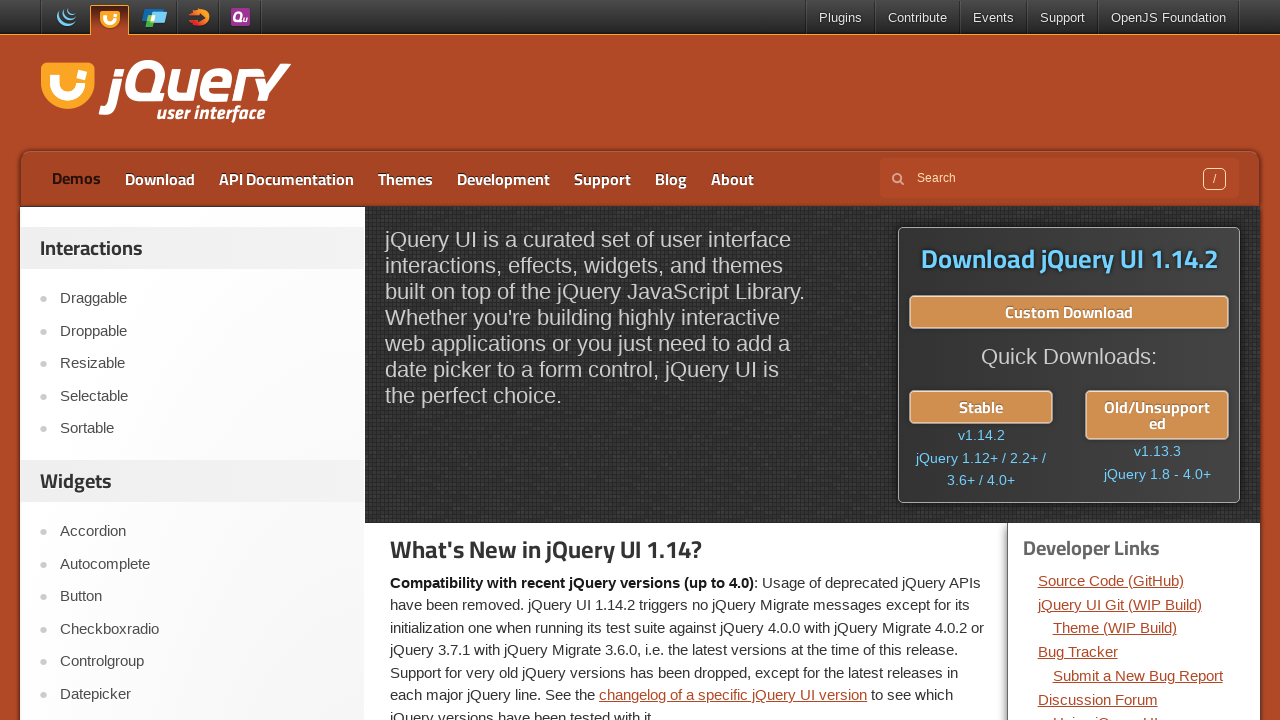

Applied highlight style to Demos link (iteration 15/20)
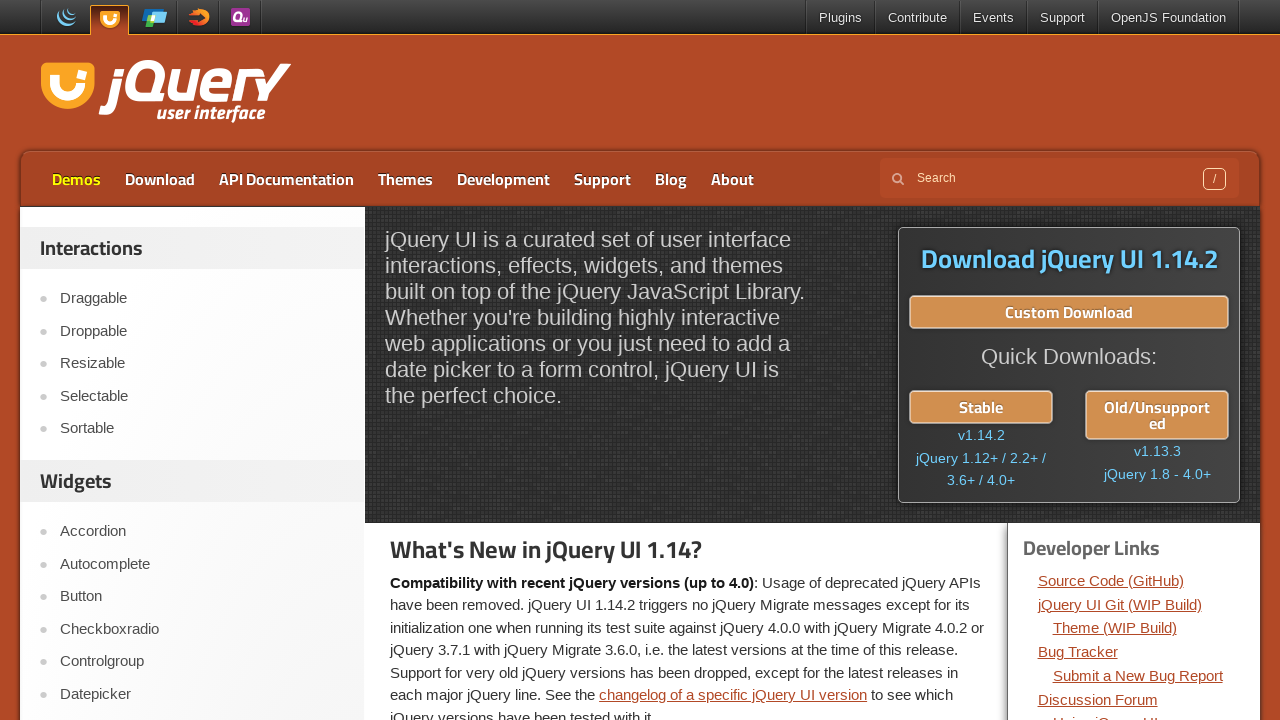

Waited 300ms with highlight applied
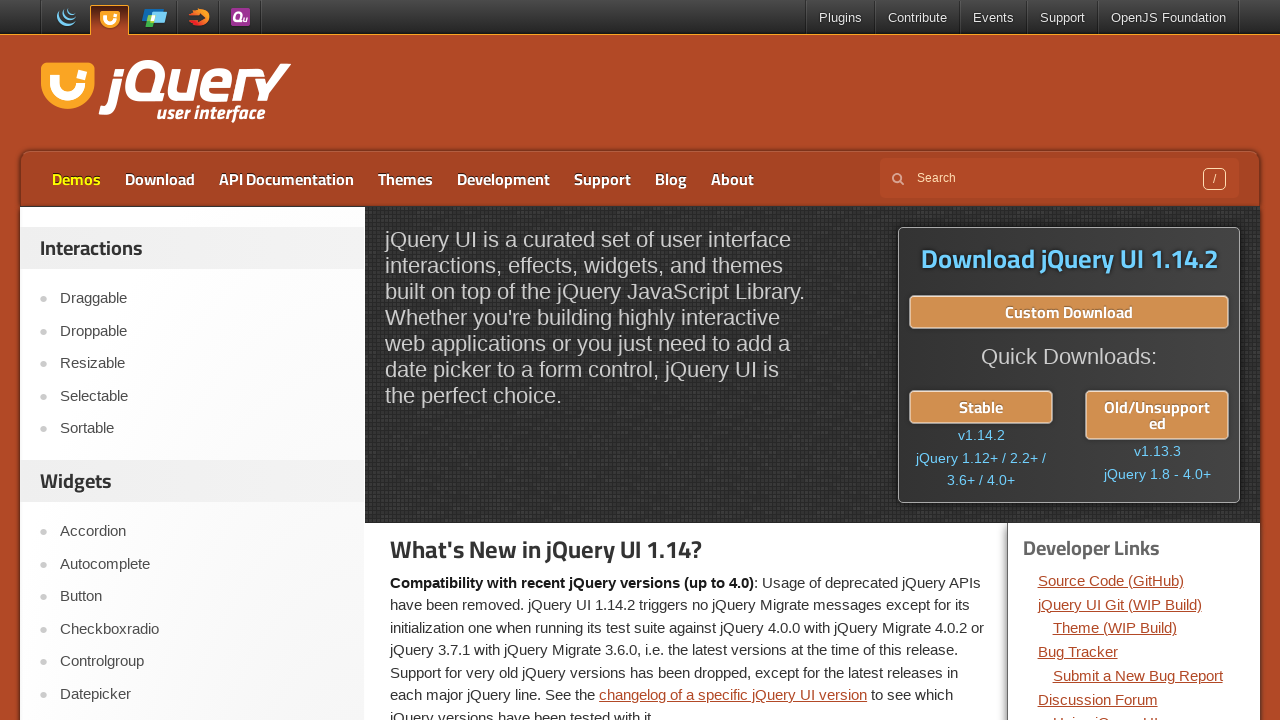

Removed highlight style from Demos link (iteration 15/20)
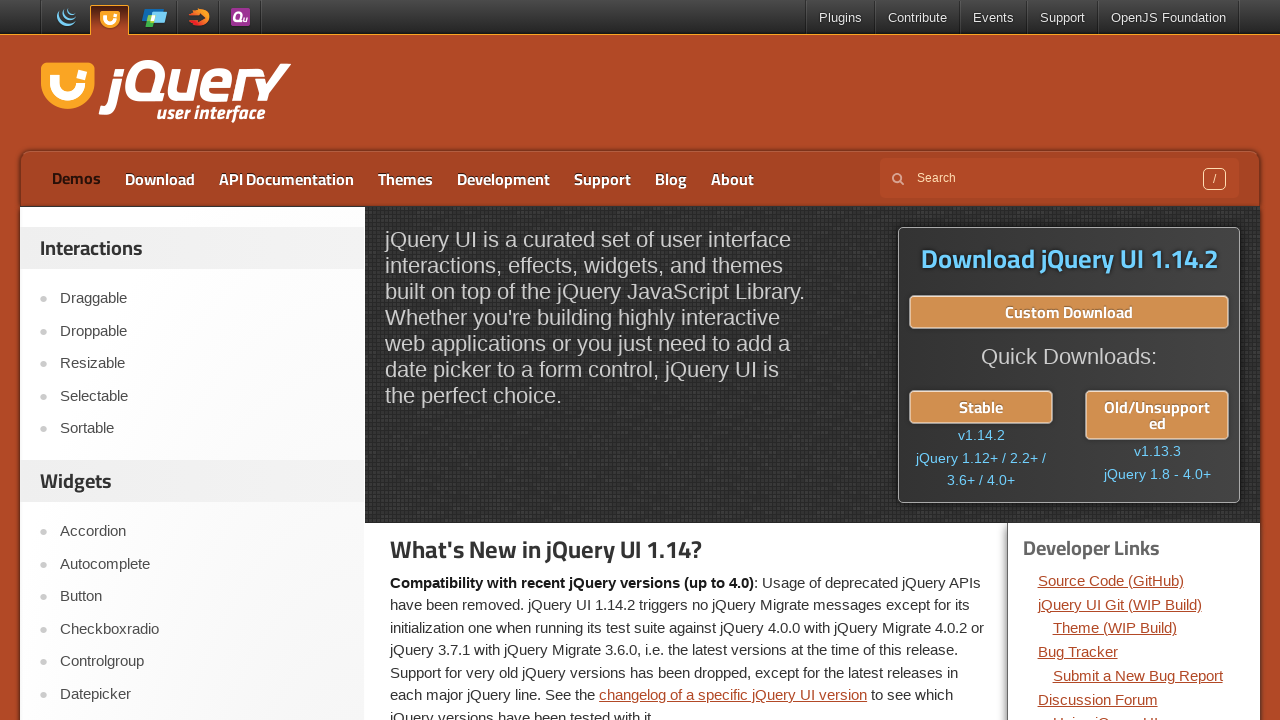

Waited 300ms with highlight removed
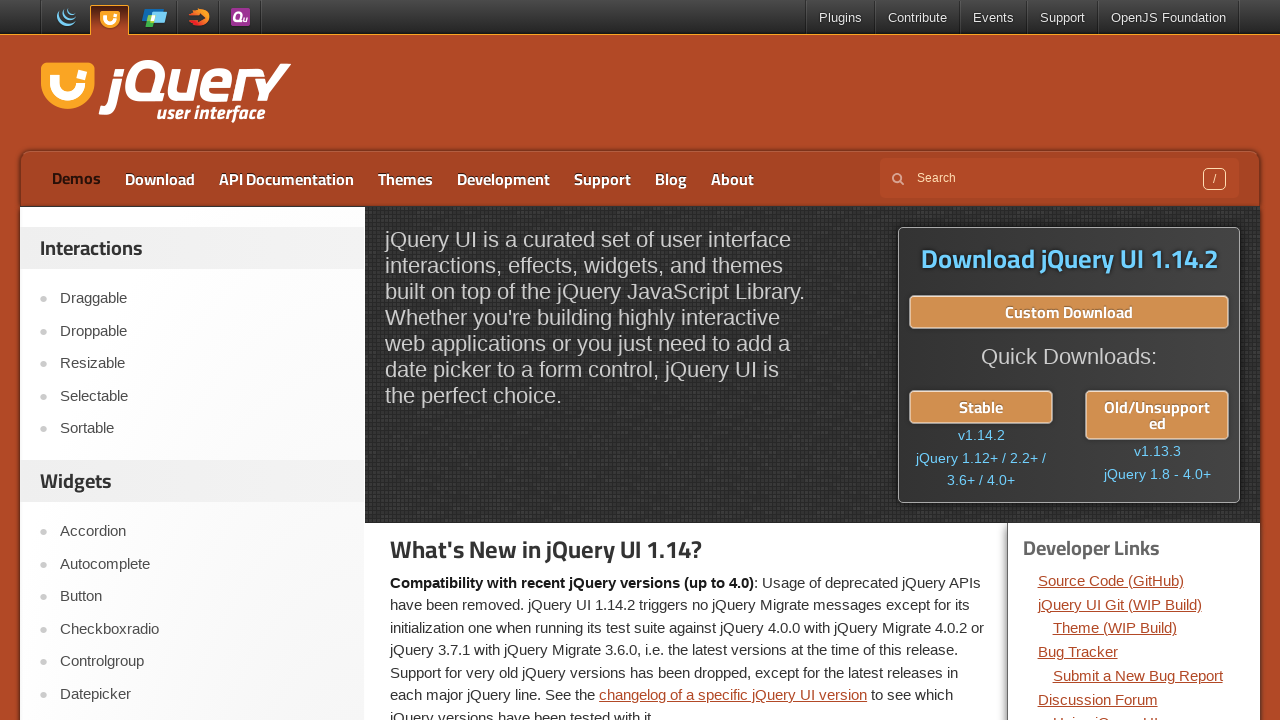

Applied highlight style to Demos link (iteration 16/20)
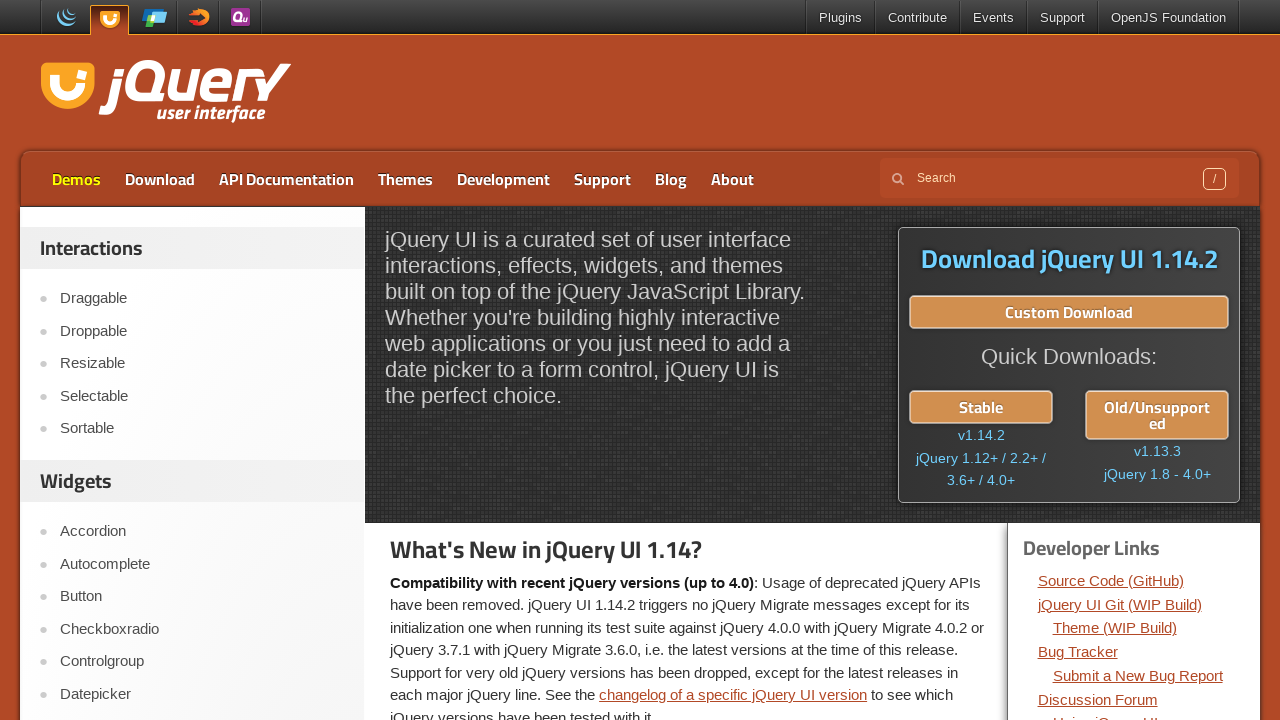

Waited 300ms with highlight applied
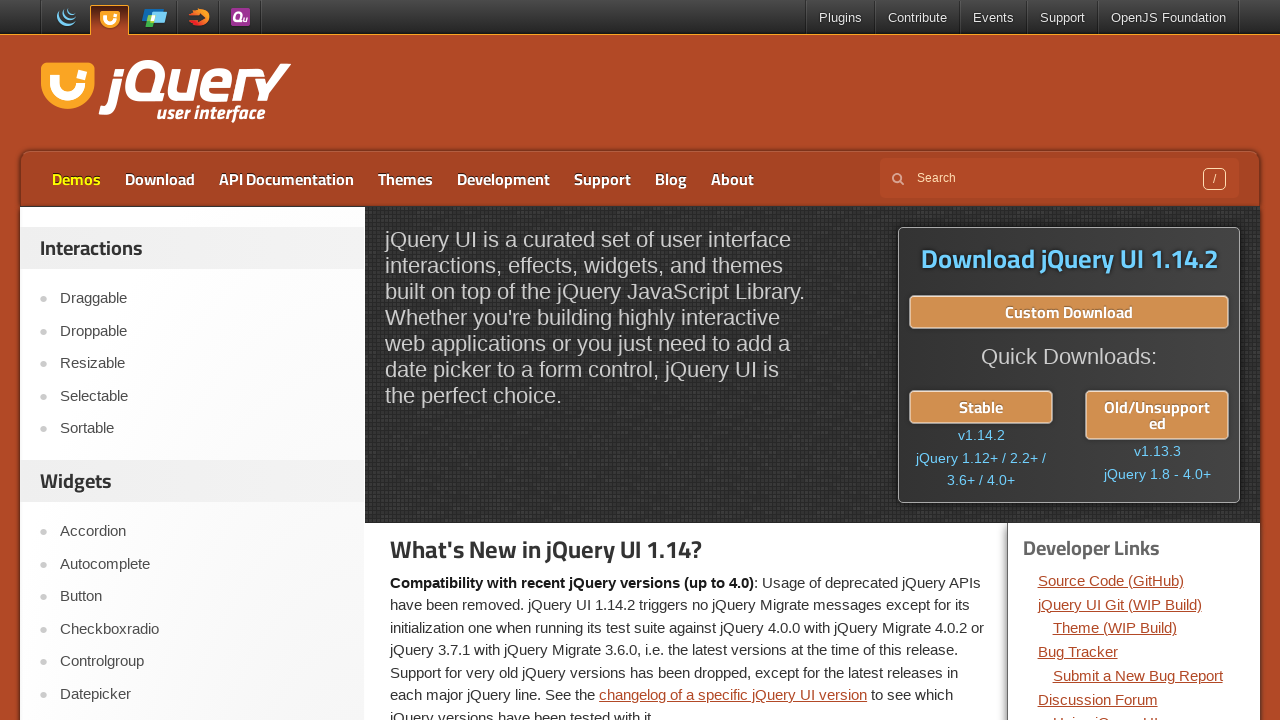

Removed highlight style from Demos link (iteration 16/20)
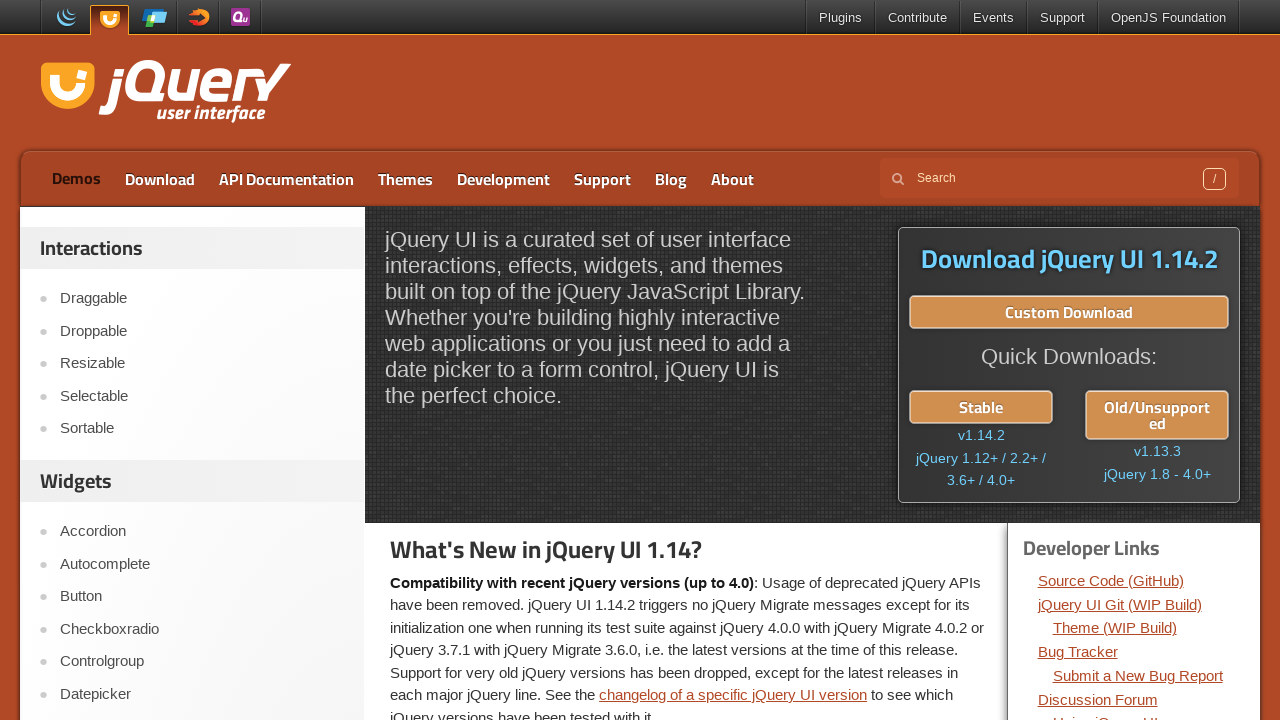

Waited 300ms with highlight removed
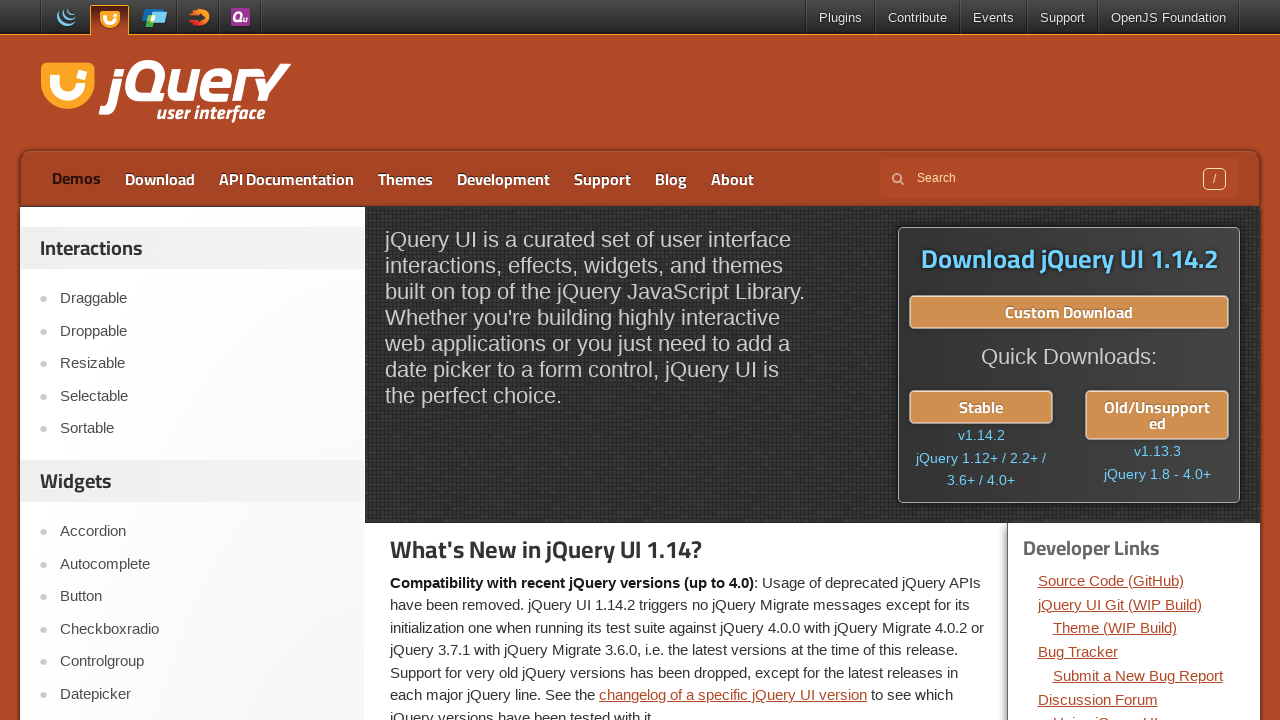

Applied highlight style to Demos link (iteration 17/20)
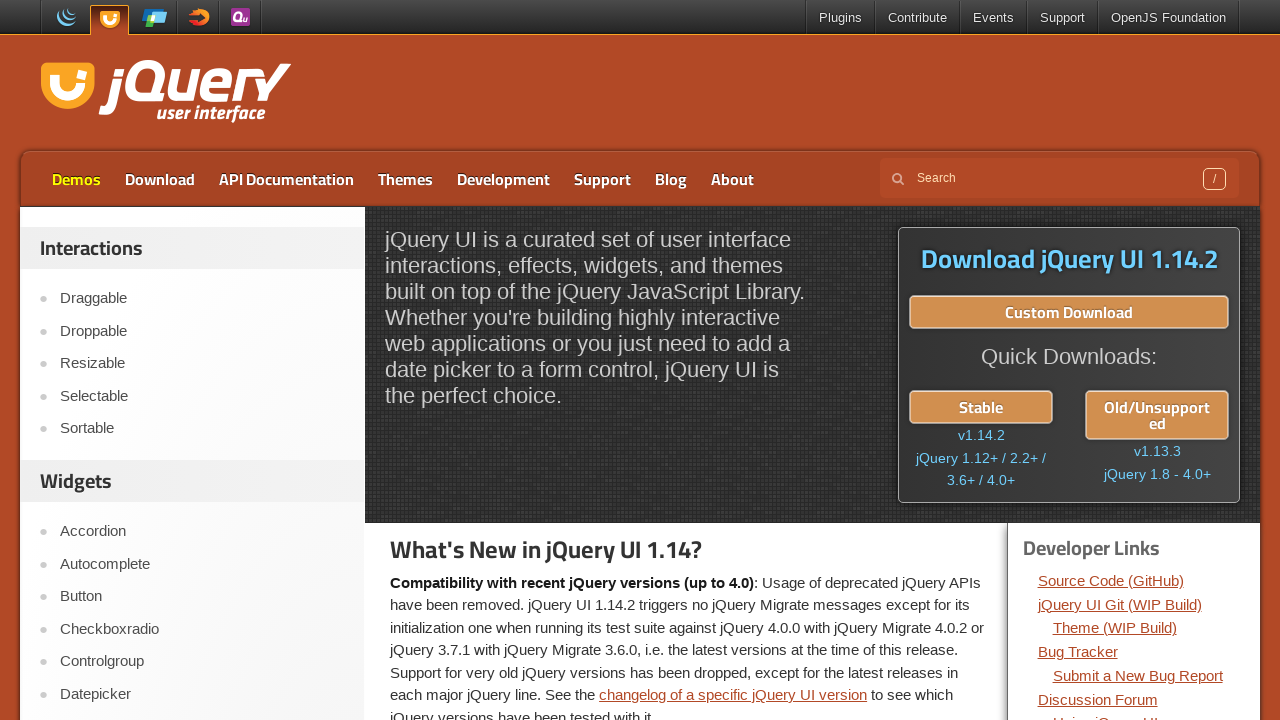

Waited 300ms with highlight applied
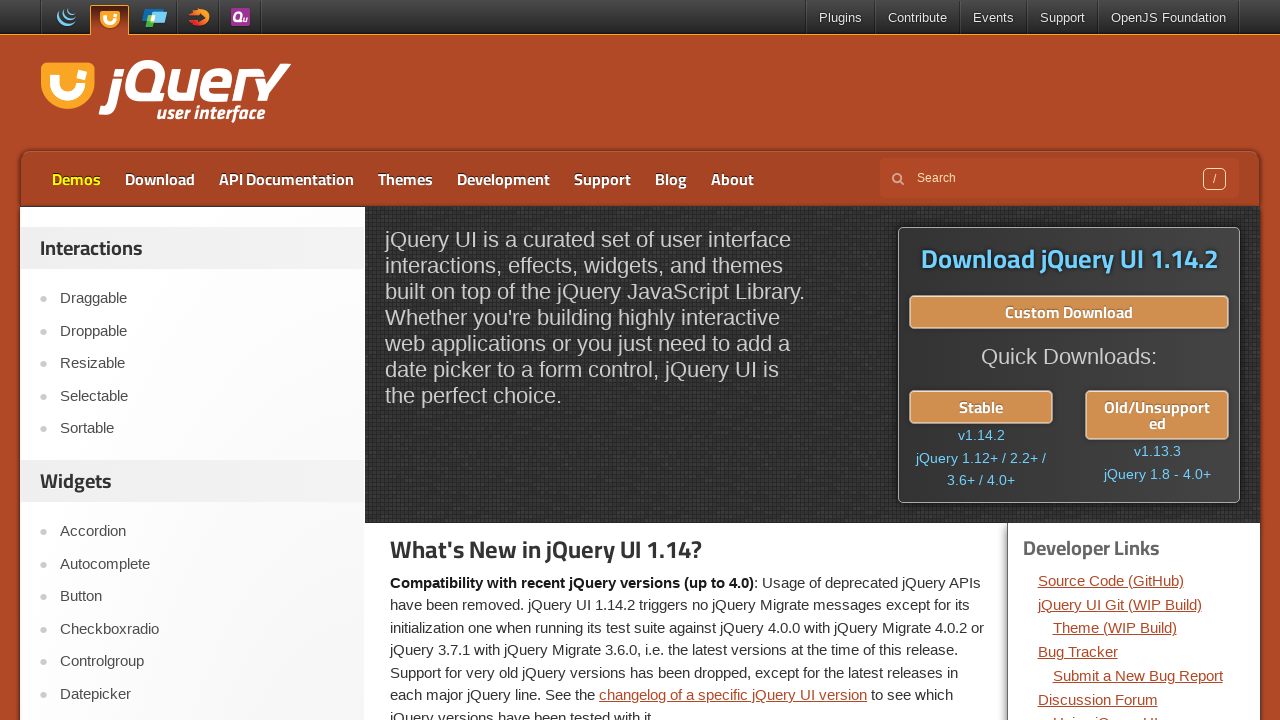

Removed highlight style from Demos link (iteration 17/20)
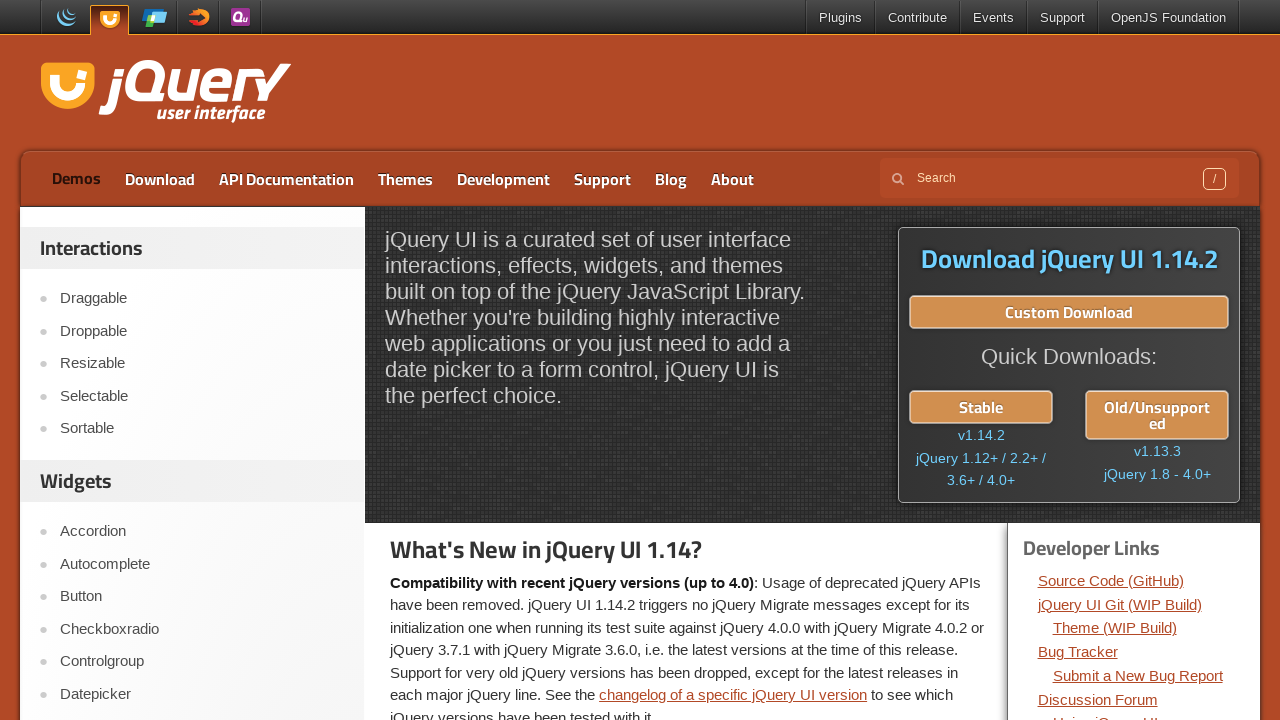

Waited 300ms with highlight removed
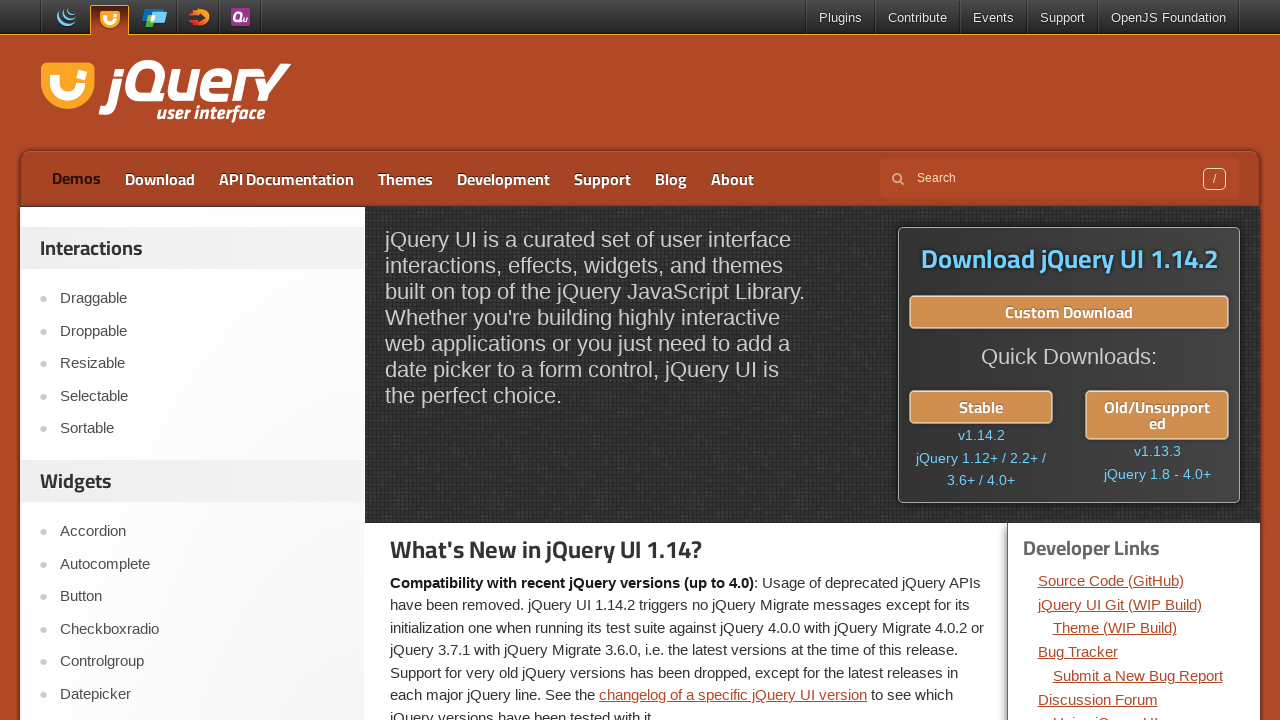

Applied highlight style to Demos link (iteration 18/20)
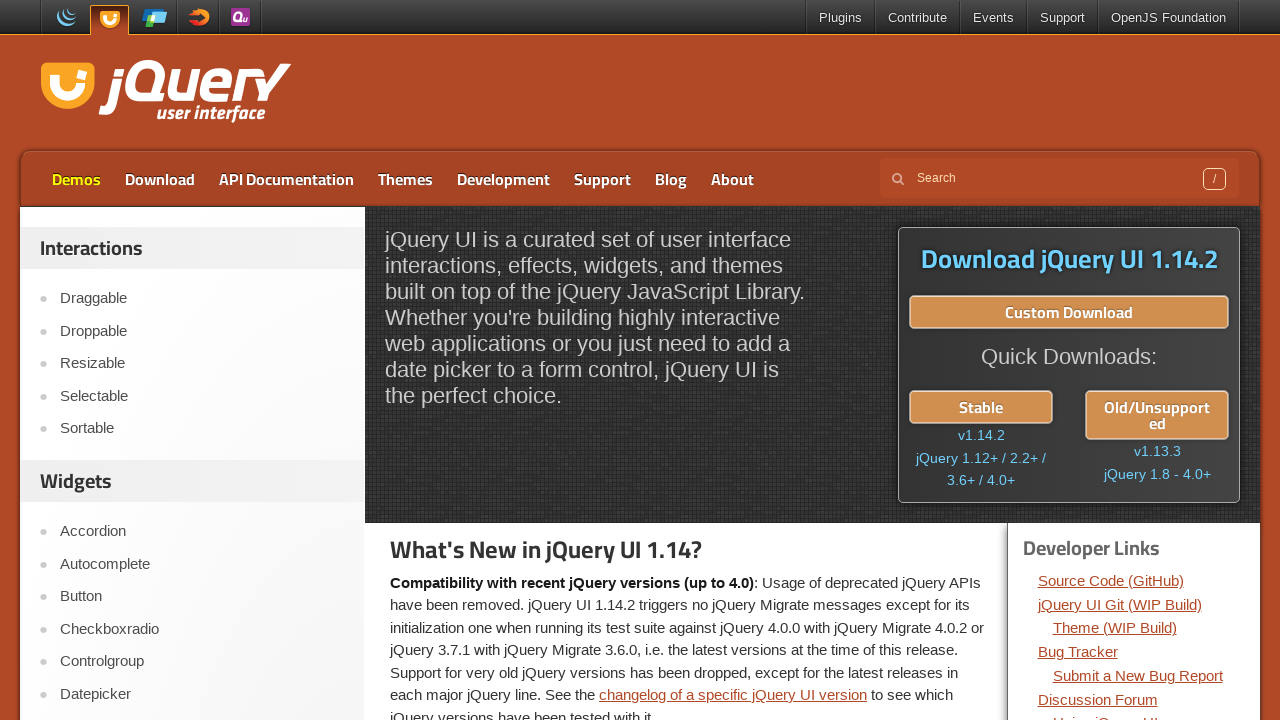

Waited 300ms with highlight applied
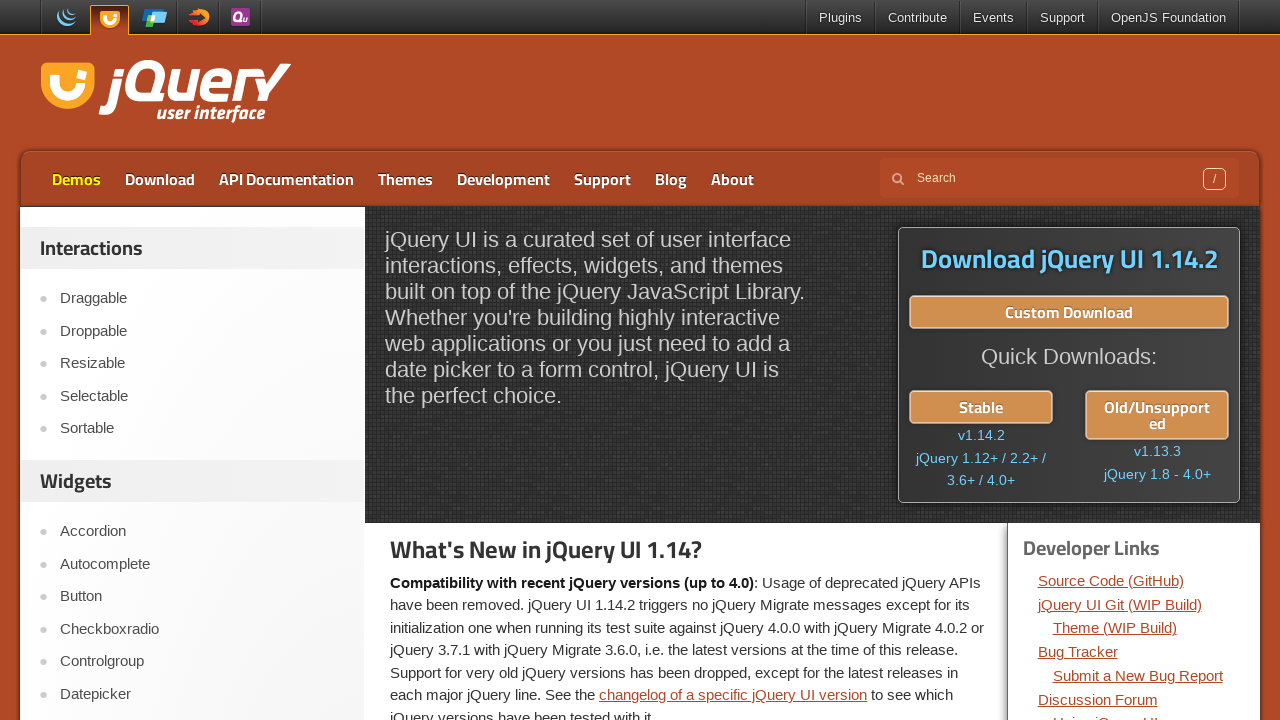

Removed highlight style from Demos link (iteration 18/20)
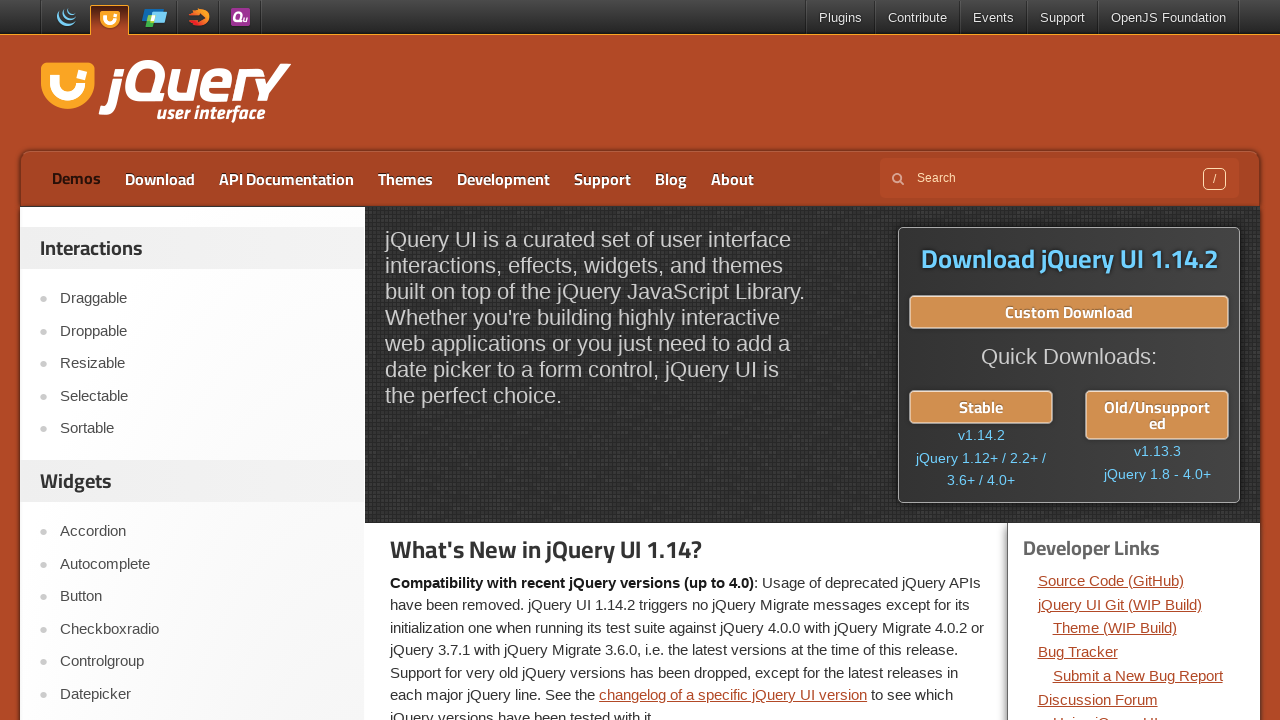

Waited 300ms with highlight removed
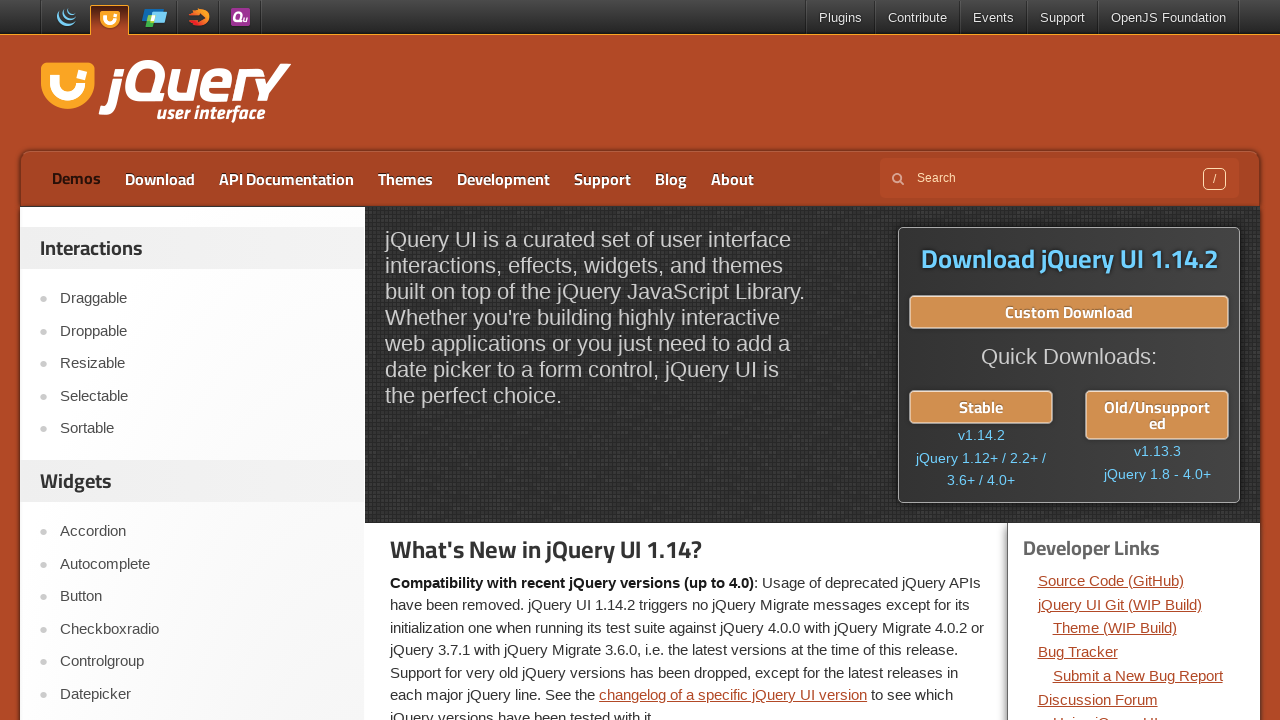

Applied highlight style to Demos link (iteration 19/20)
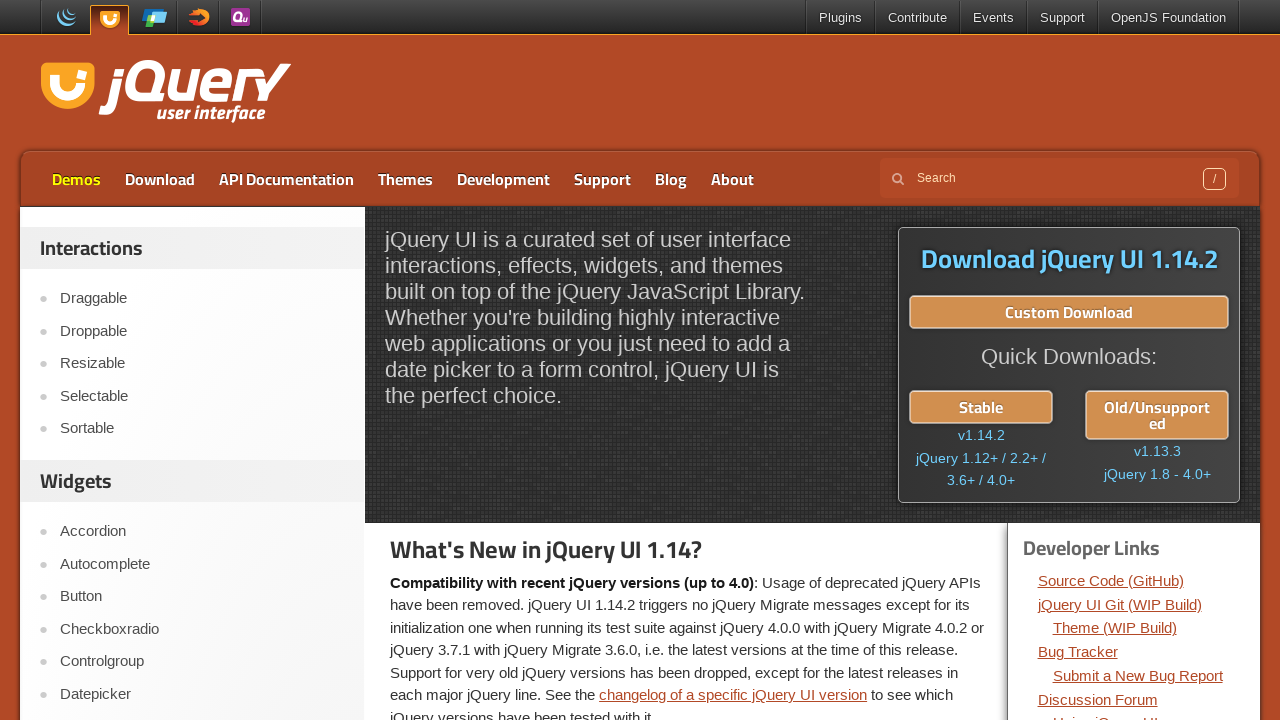

Waited 300ms with highlight applied
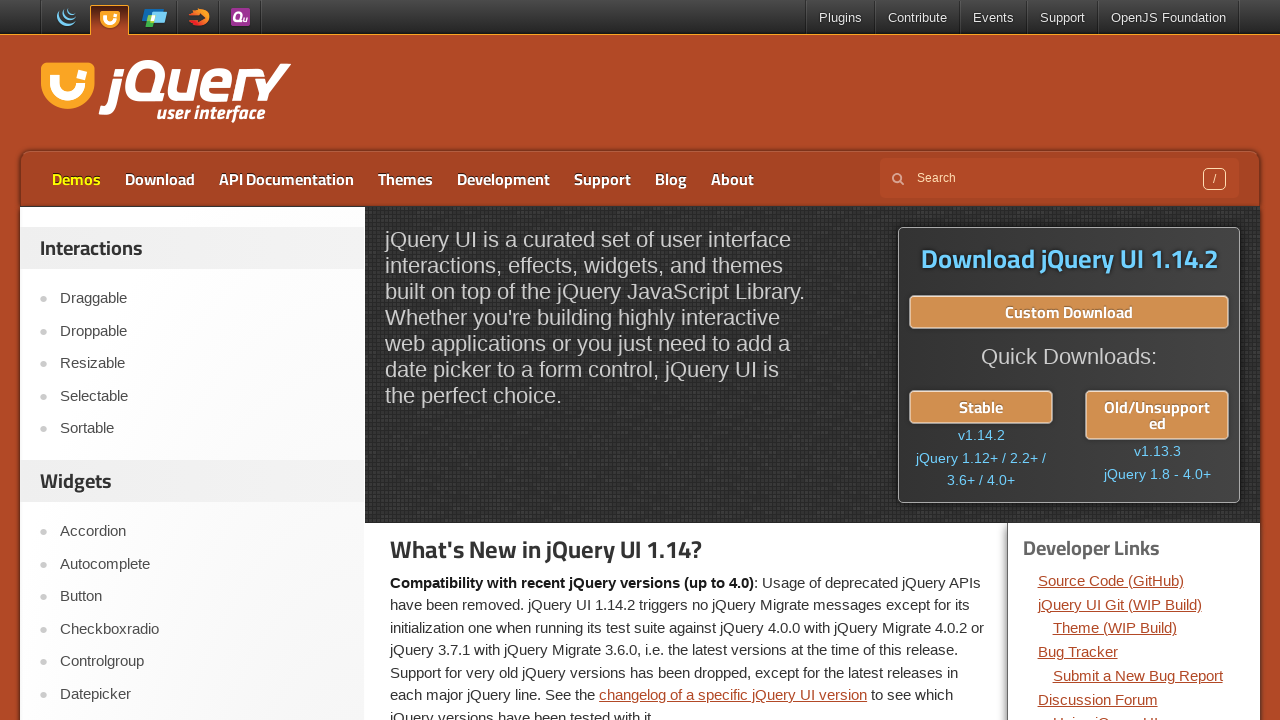

Removed highlight style from Demos link (iteration 19/20)
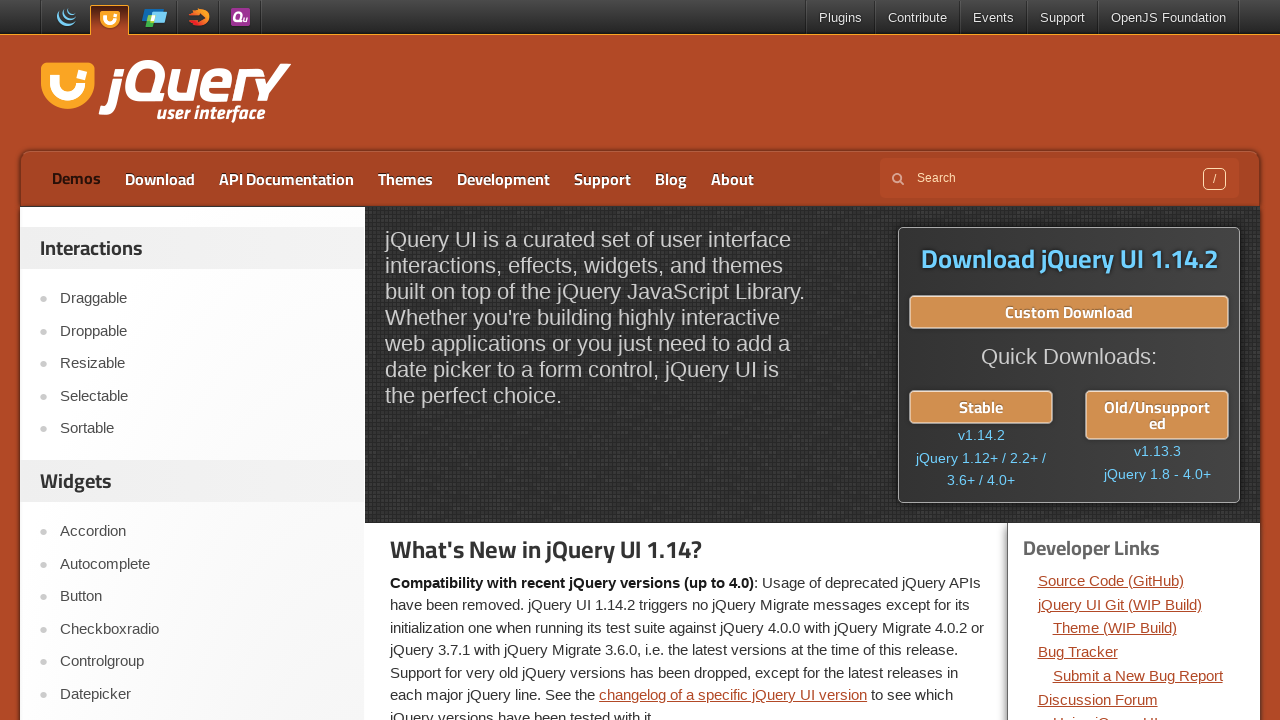

Waited 300ms with highlight removed
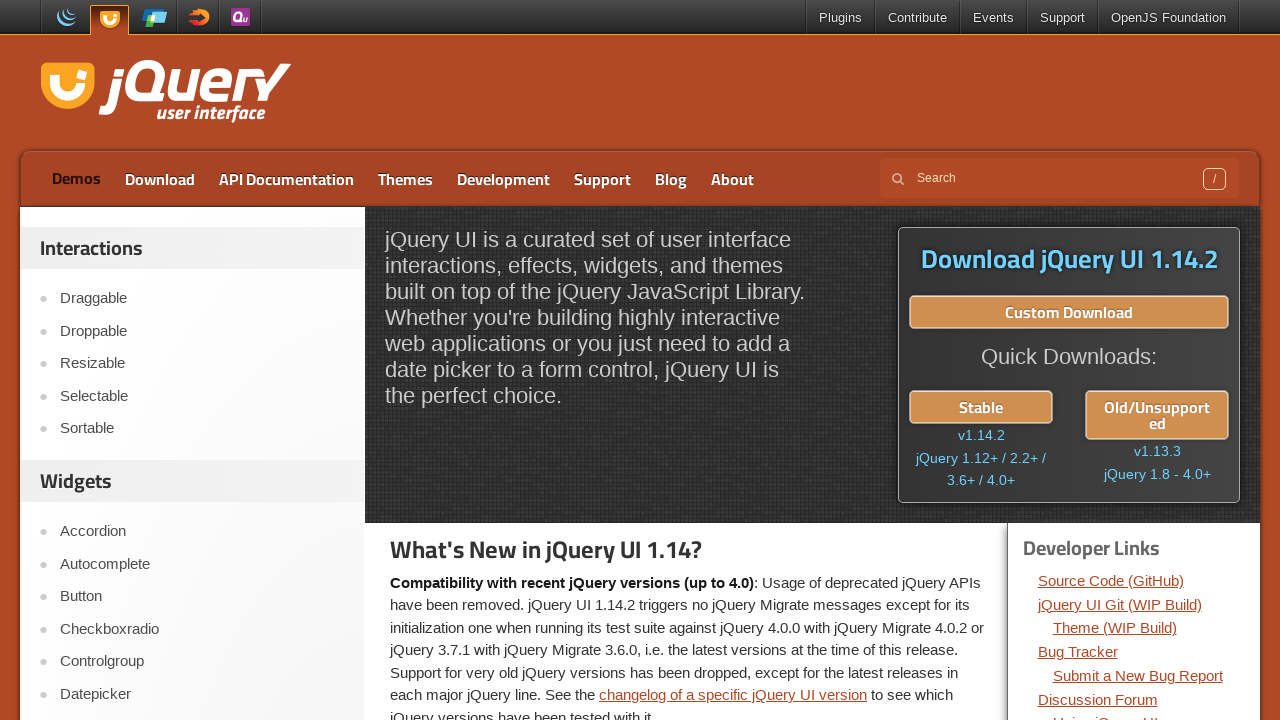

Applied highlight style to Demos link (iteration 20/20)
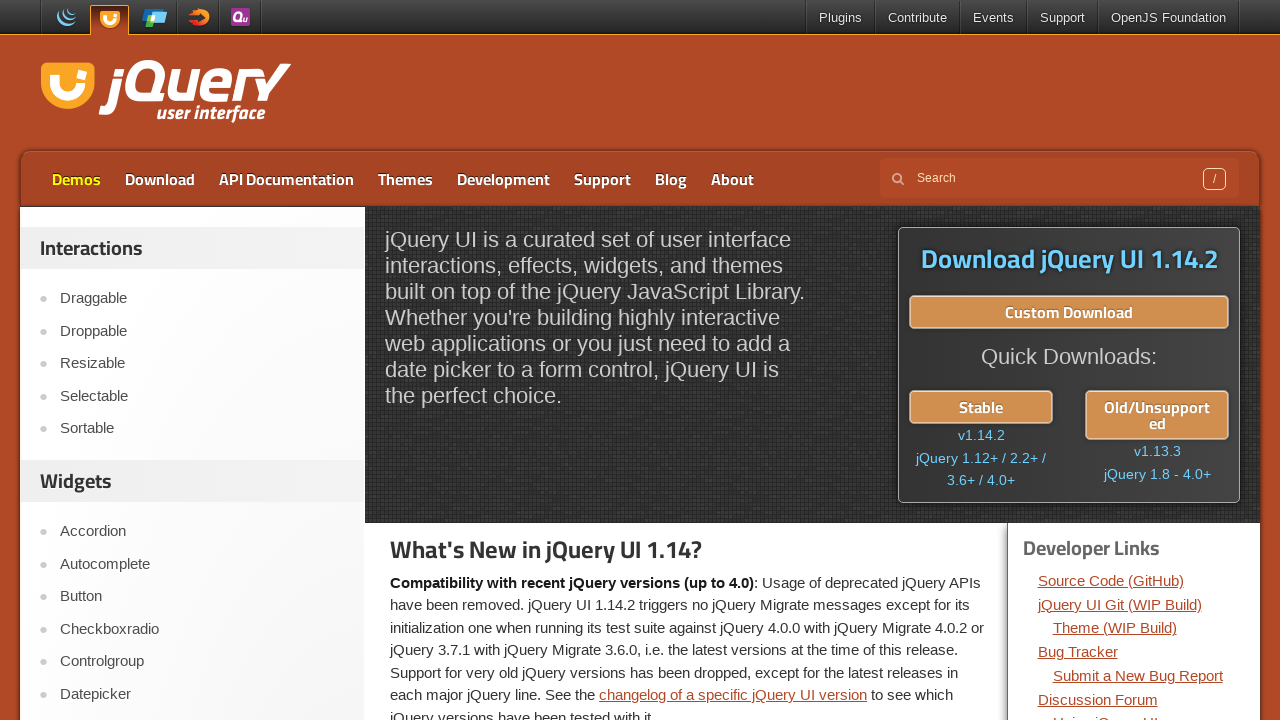

Waited 300ms with highlight applied
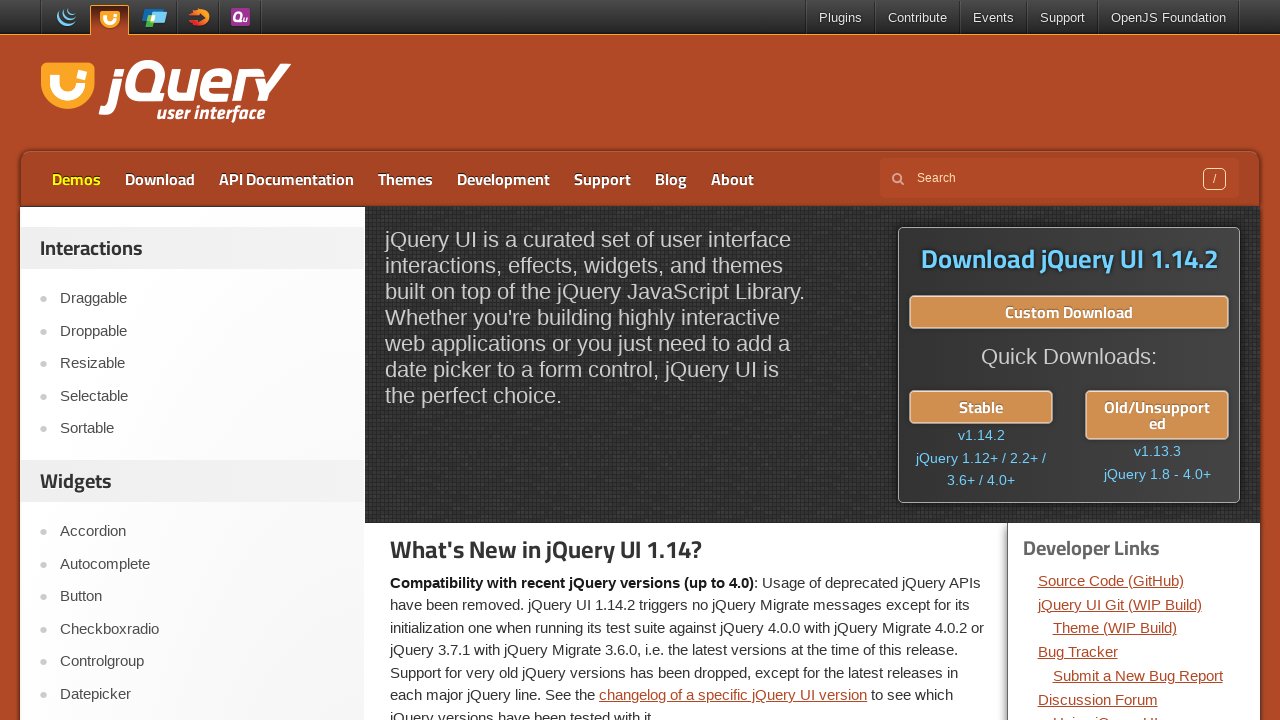

Removed highlight style from Demos link (iteration 20/20)
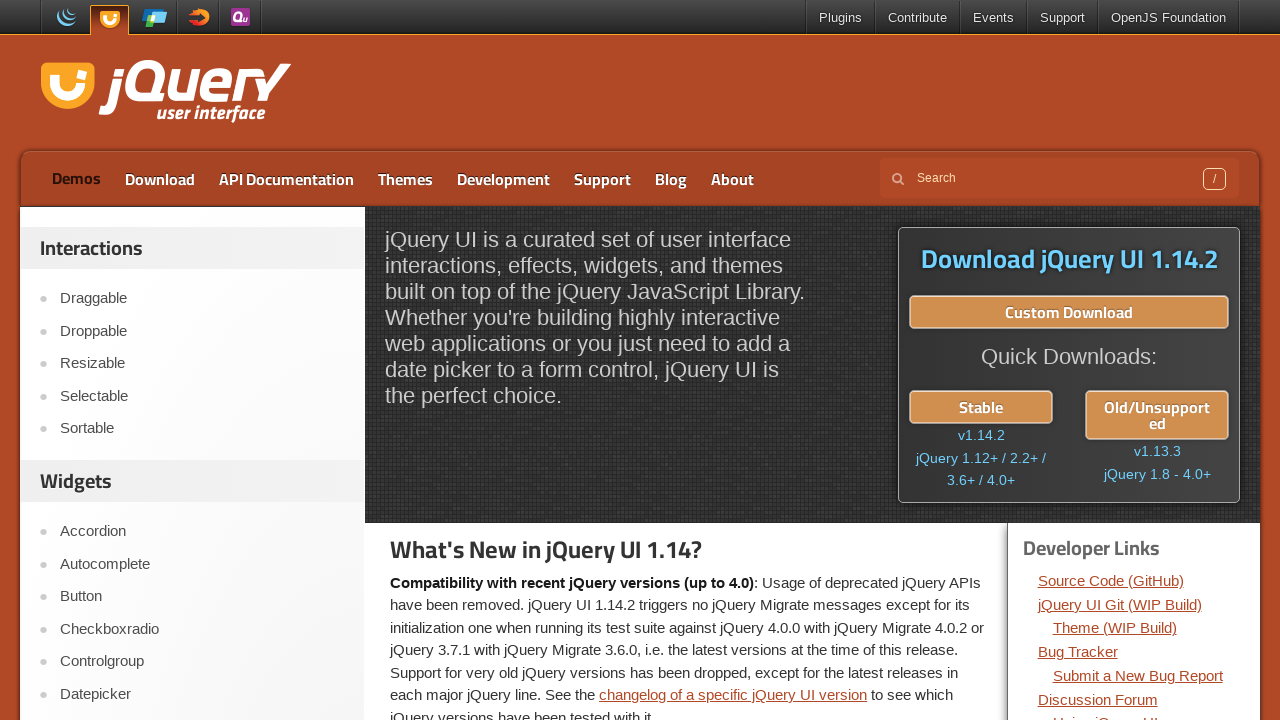

Waited 300ms with highlight removed
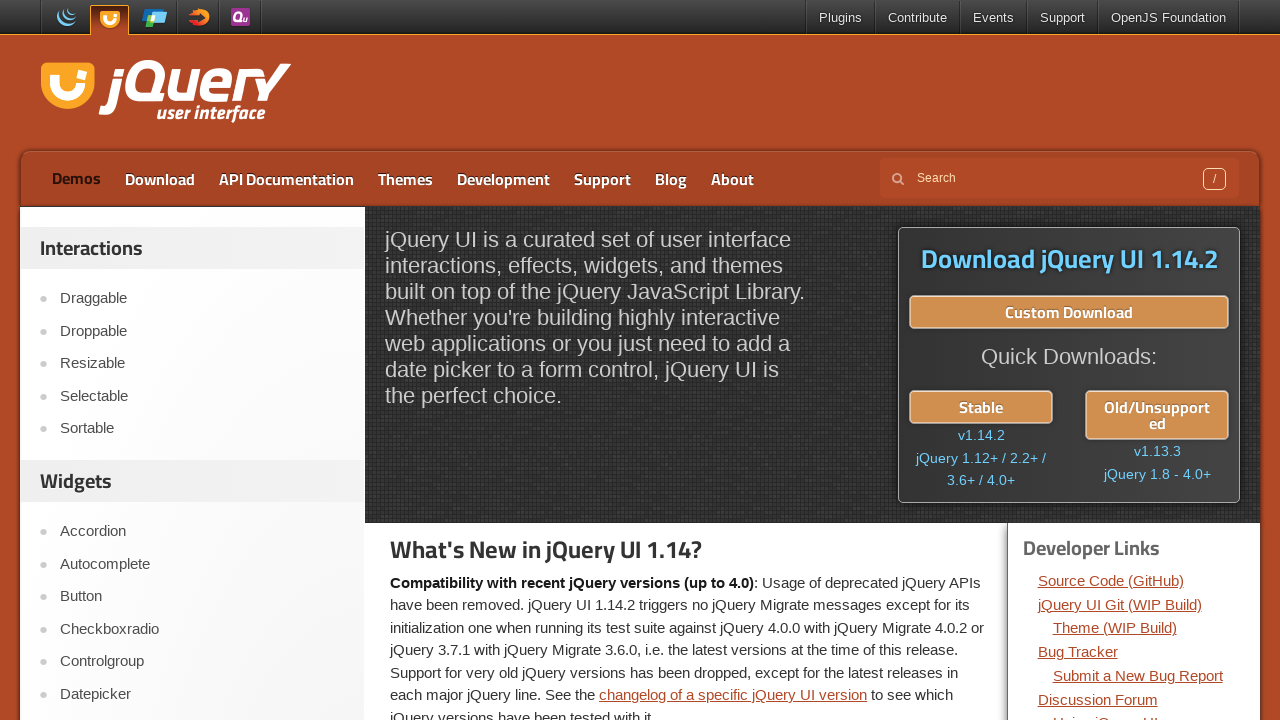

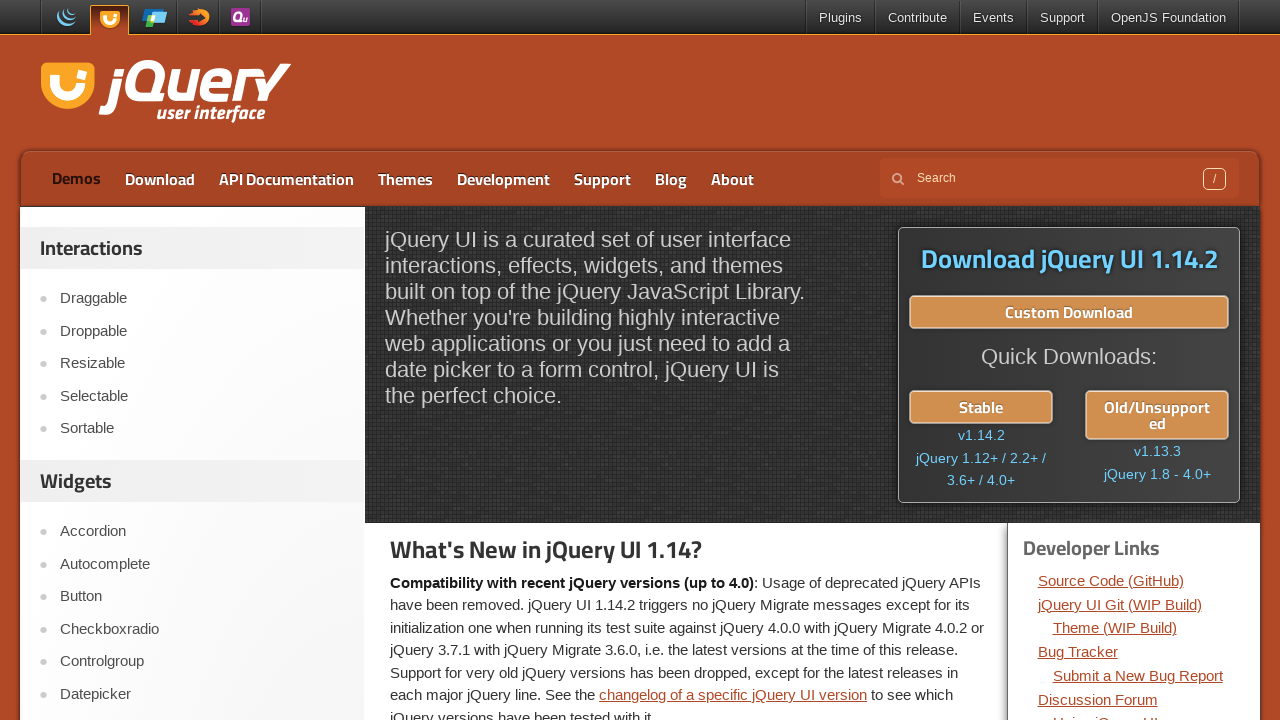